Plays the "1 to 50" clicking game by sequentially clicking numbered boxes from 1 to 50 in order

Starting URL: http://zzzscore.com/1to50

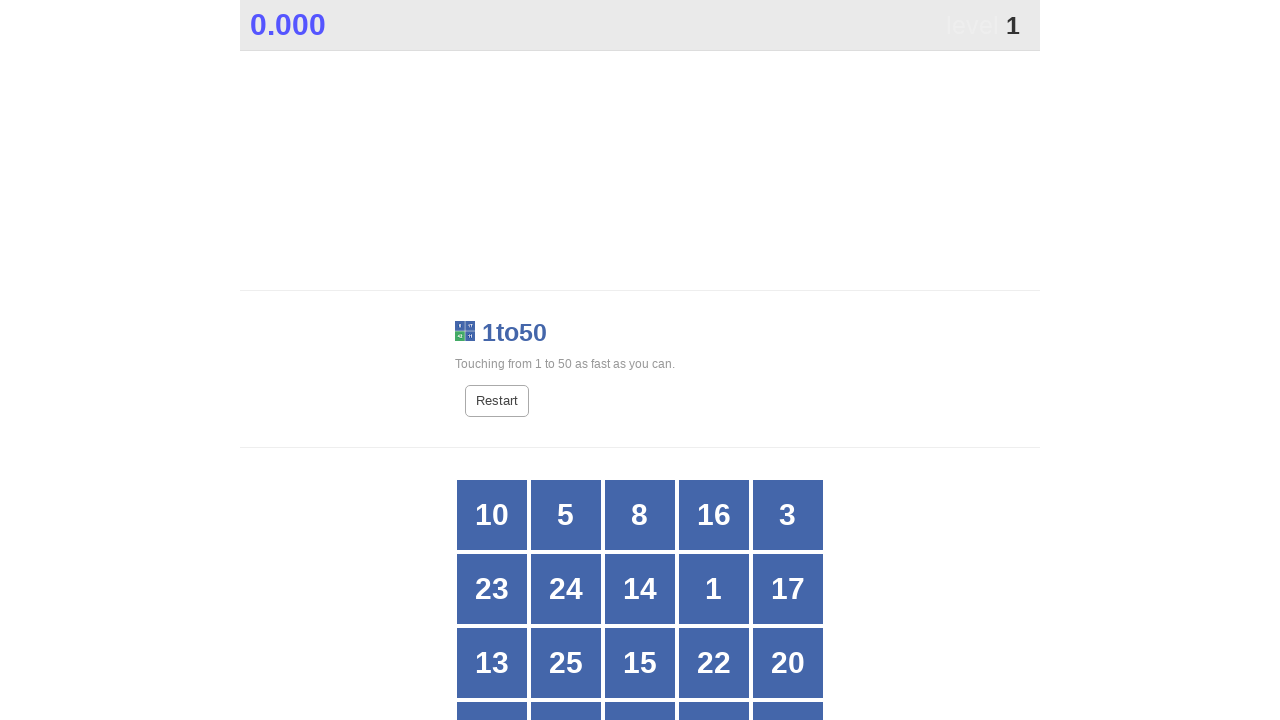

Waited for box with number 1 to be visible
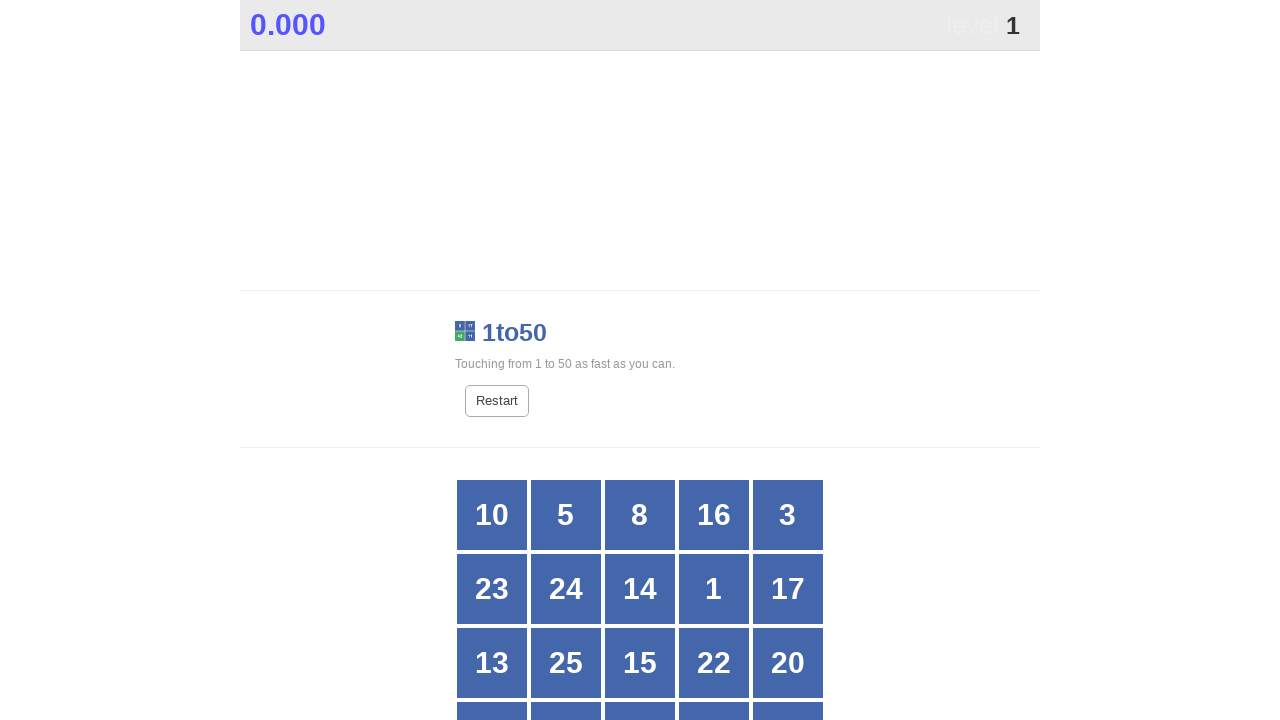

Clicked box with number 1 at (714, 589) on xpath=//div[@style='opacity: 1;' and text()='1']
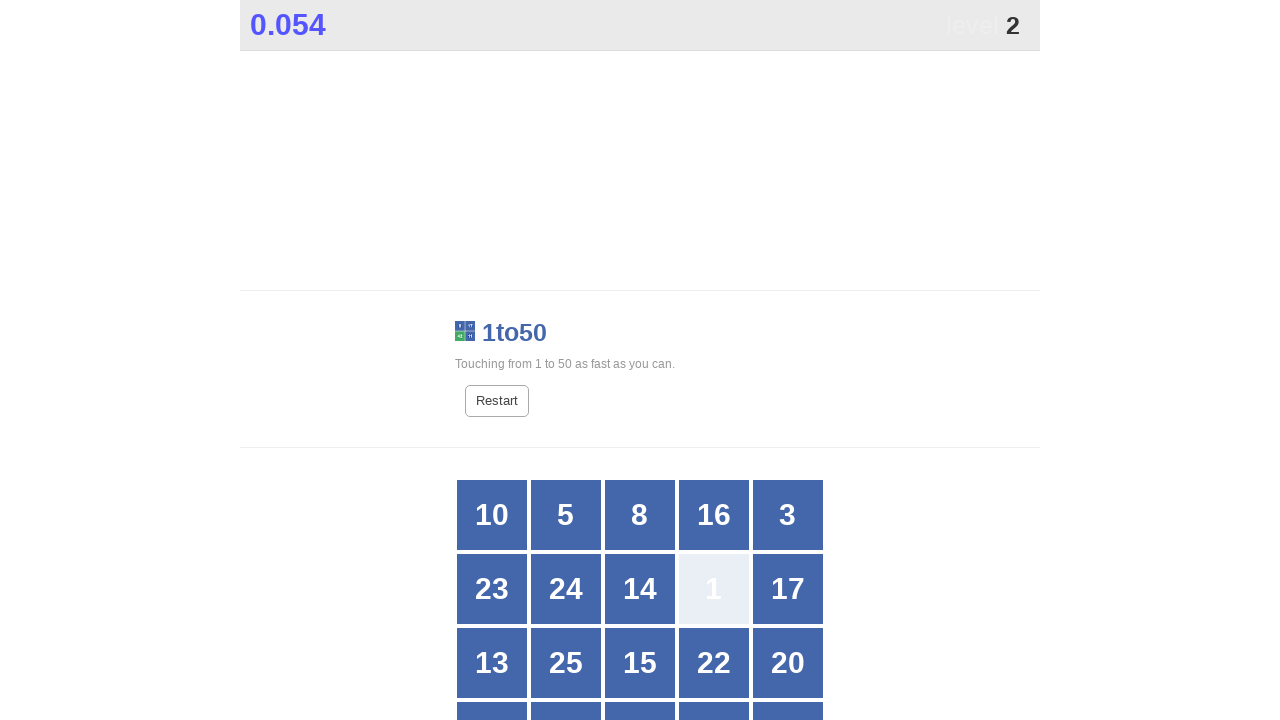

Waited for box with number 2 to be visible
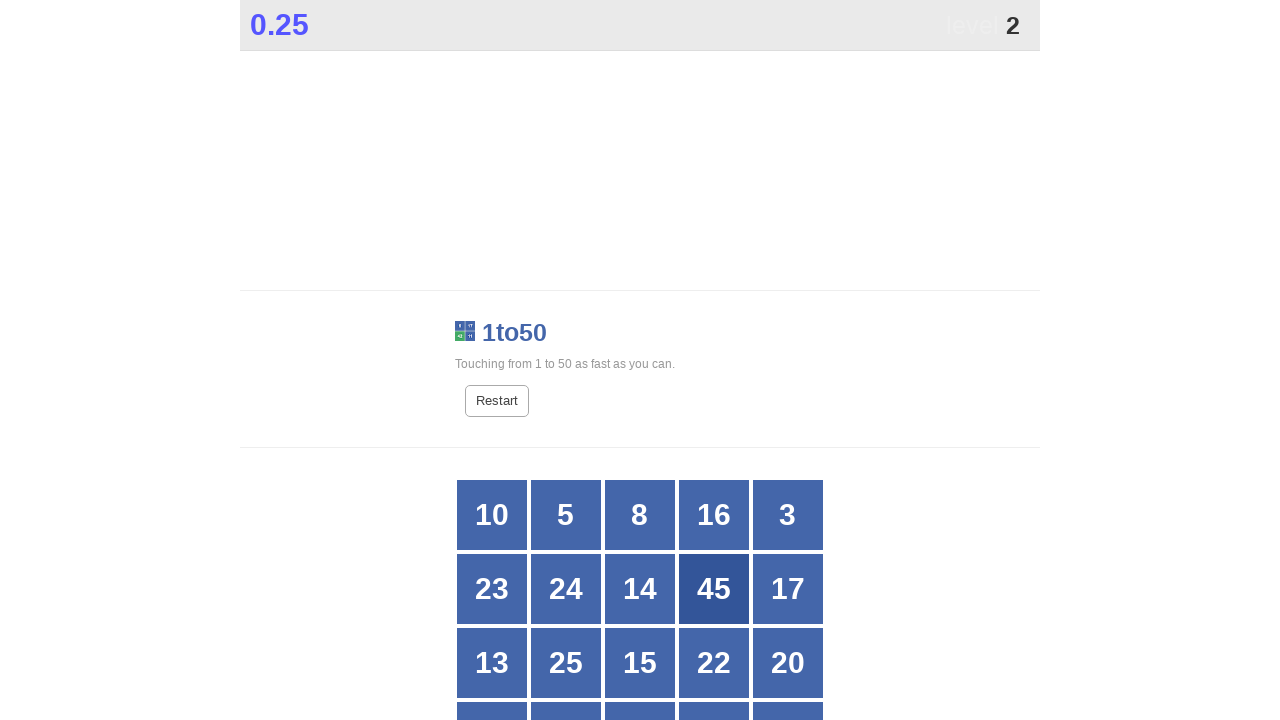

Clicked box with number 2 at (566, 361) on xpath=//div[@style='opacity: 1;' and text()='2']
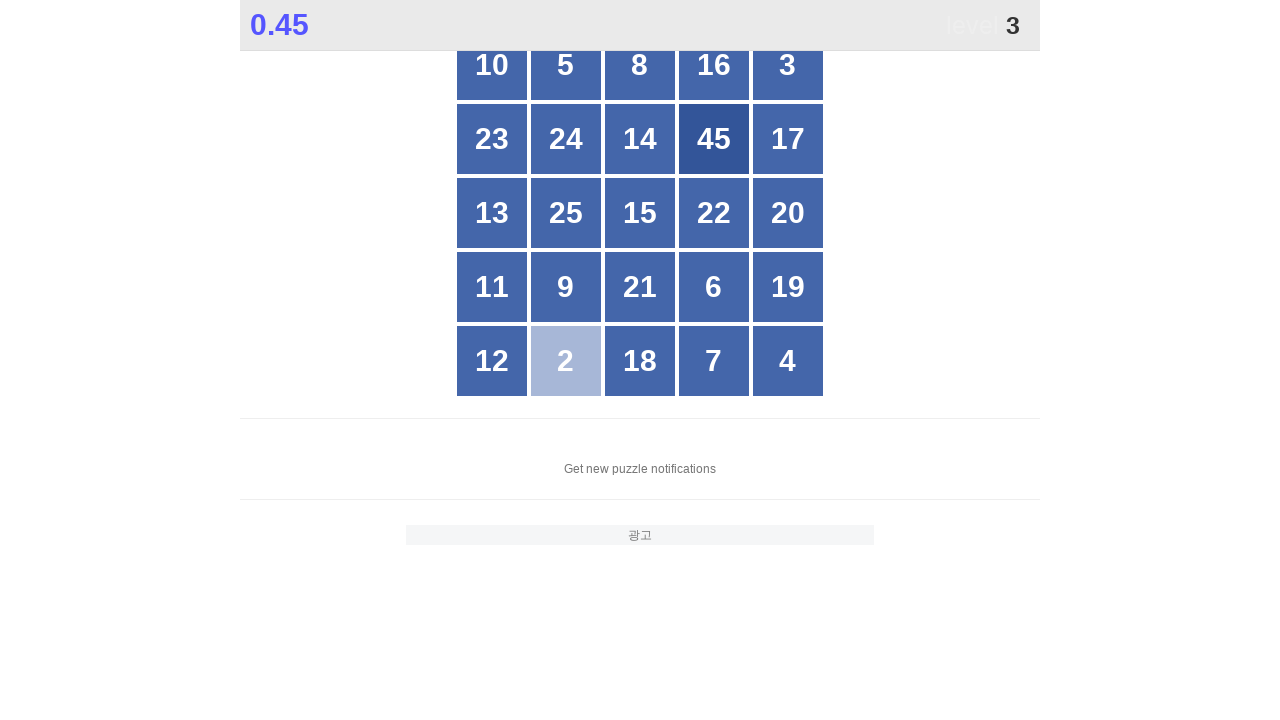

Waited for box with number 3 to be visible
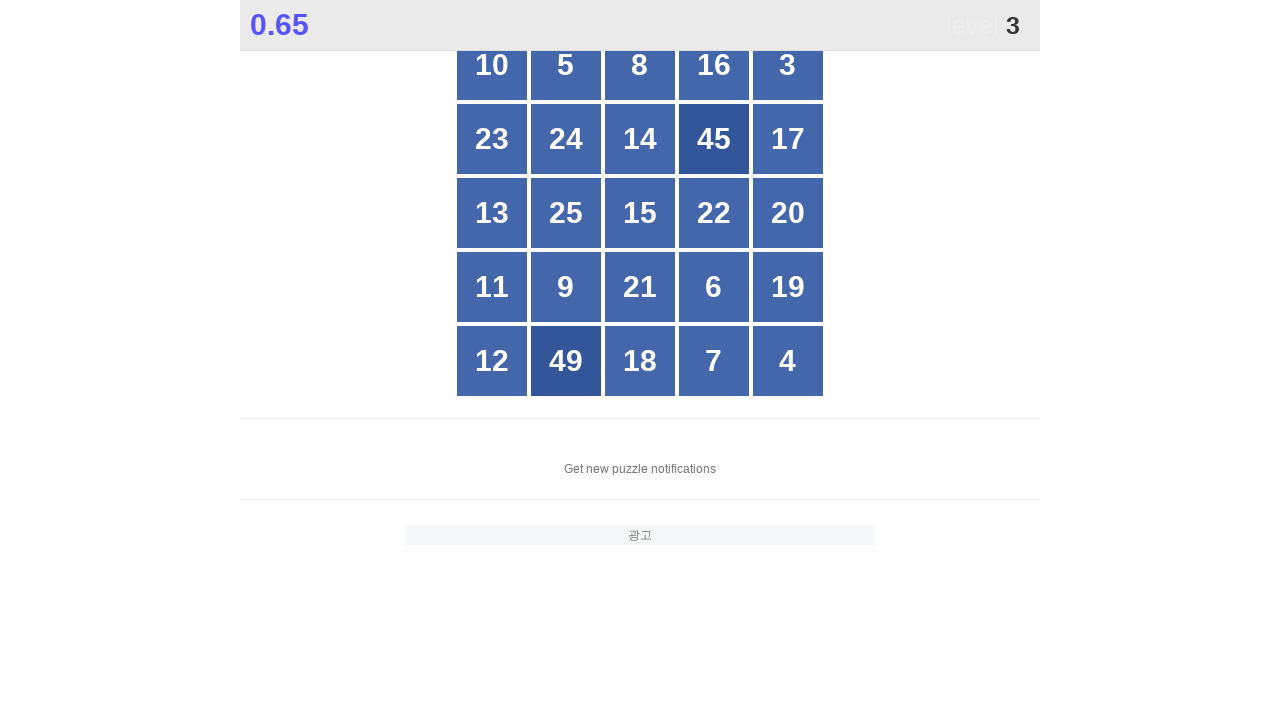

Clicked box with number 3 at (788, 65) on xpath=//div[@style='opacity: 1;' and text()='3']
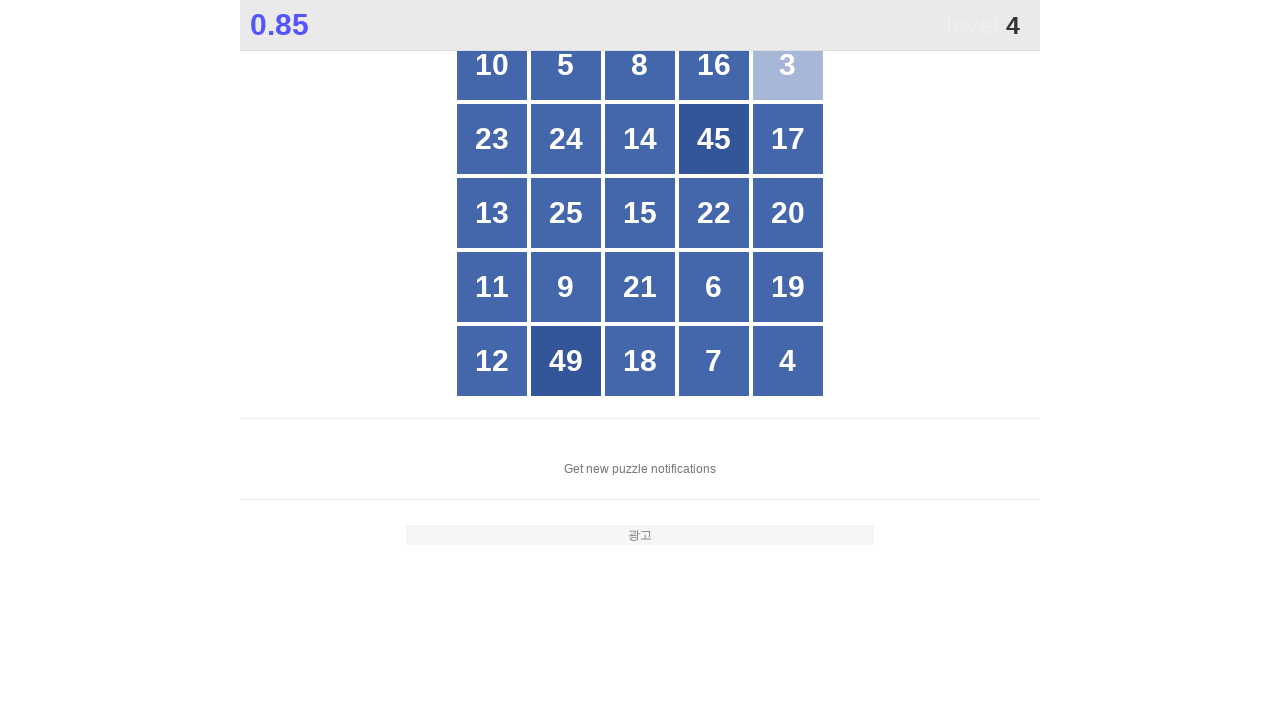

Waited for box with number 4 to be visible
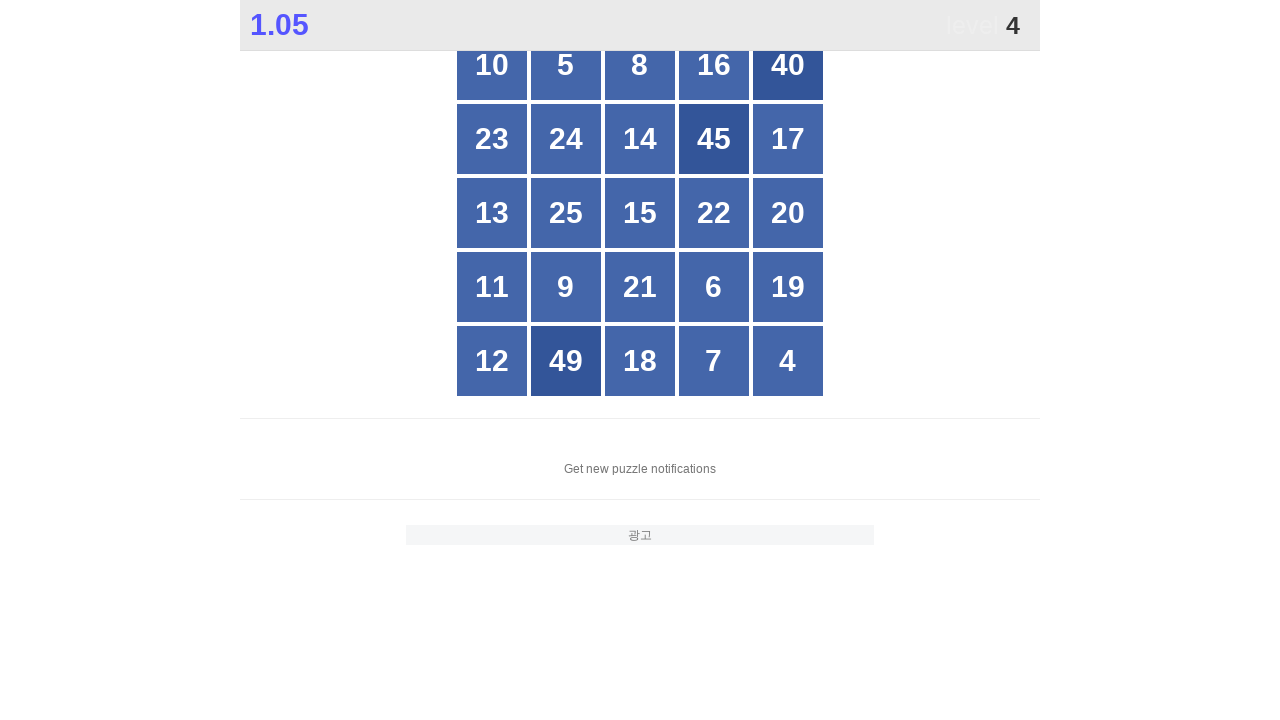

Clicked box with number 4 at (788, 361) on xpath=//div[@style='opacity: 1;' and text()='4']
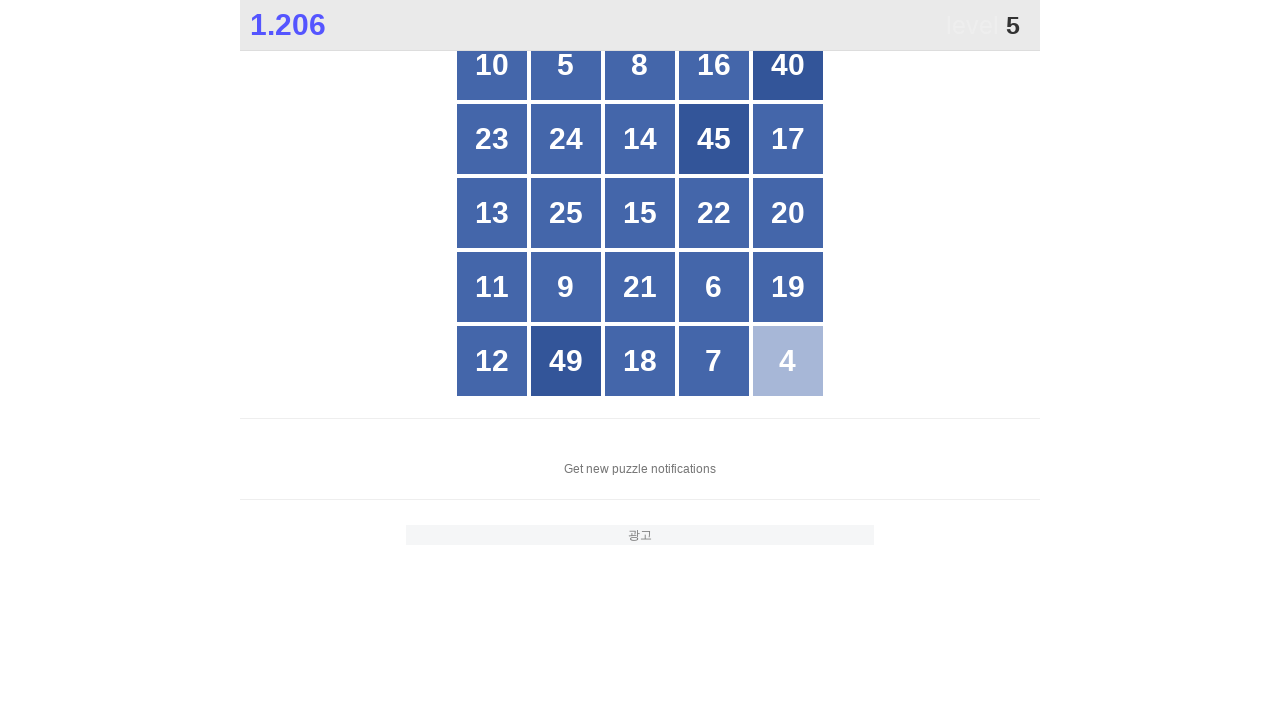

Waited for box with number 5 to be visible
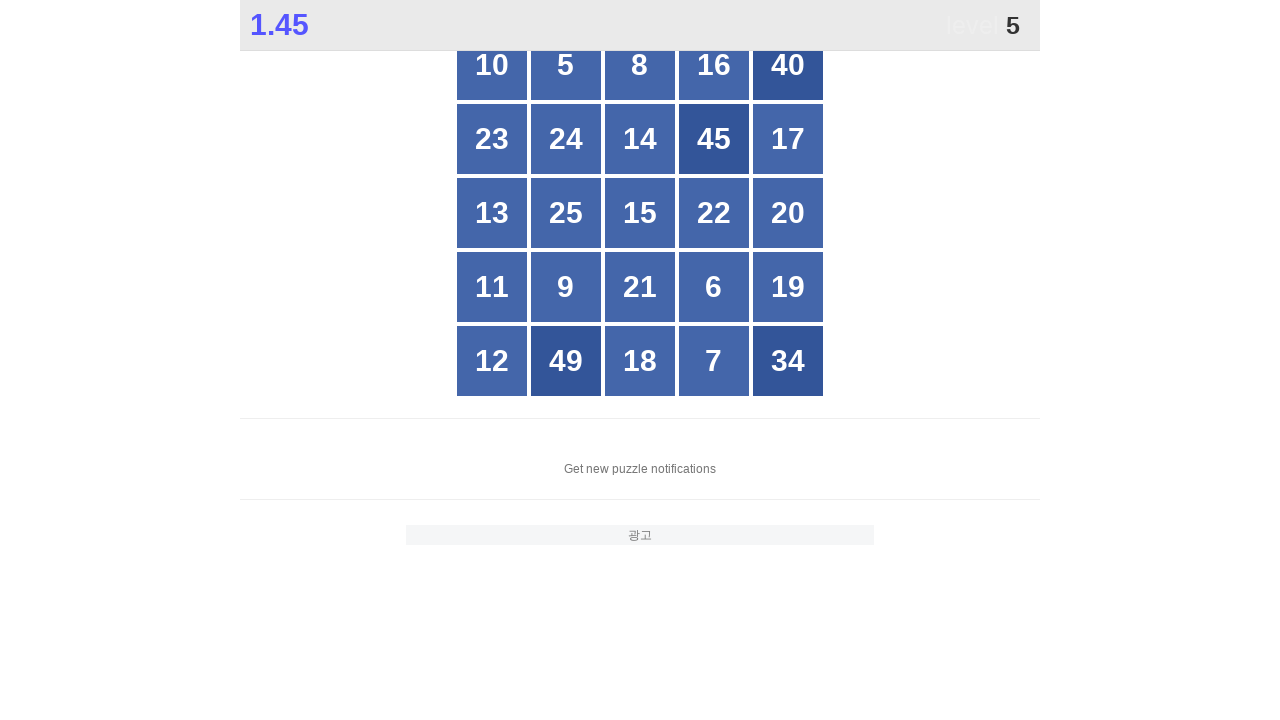

Clicked box with number 5 at (566, 65) on xpath=//div[@style='opacity: 1;' and text()='5']
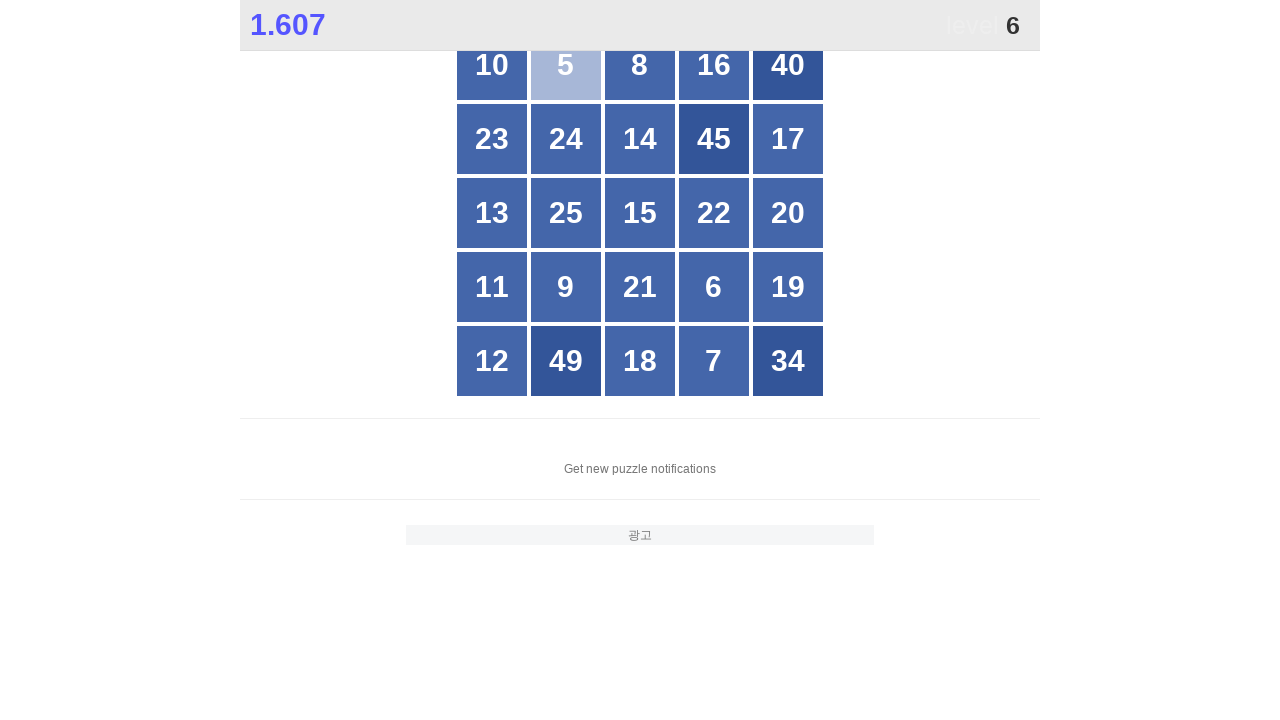

Waited for box with number 6 to be visible
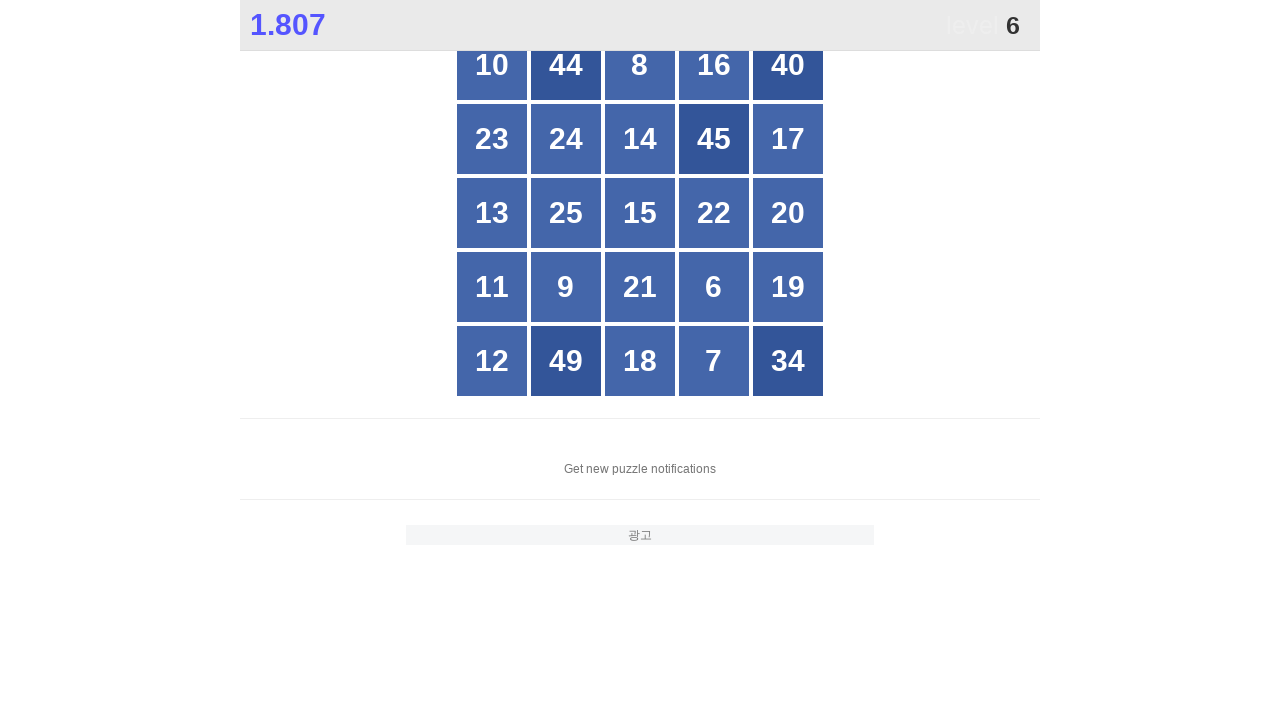

Clicked box with number 6 at (714, 287) on xpath=//div[@style='opacity: 1;' and text()='6']
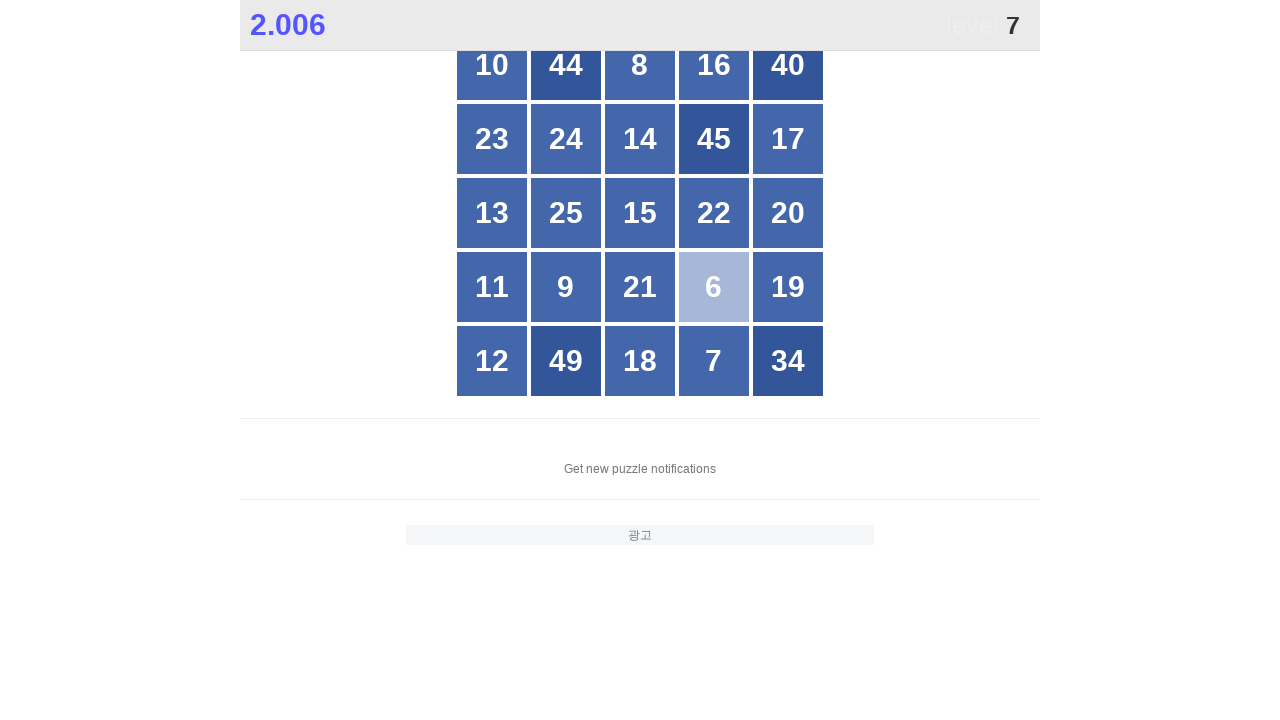

Waited for box with number 7 to be visible
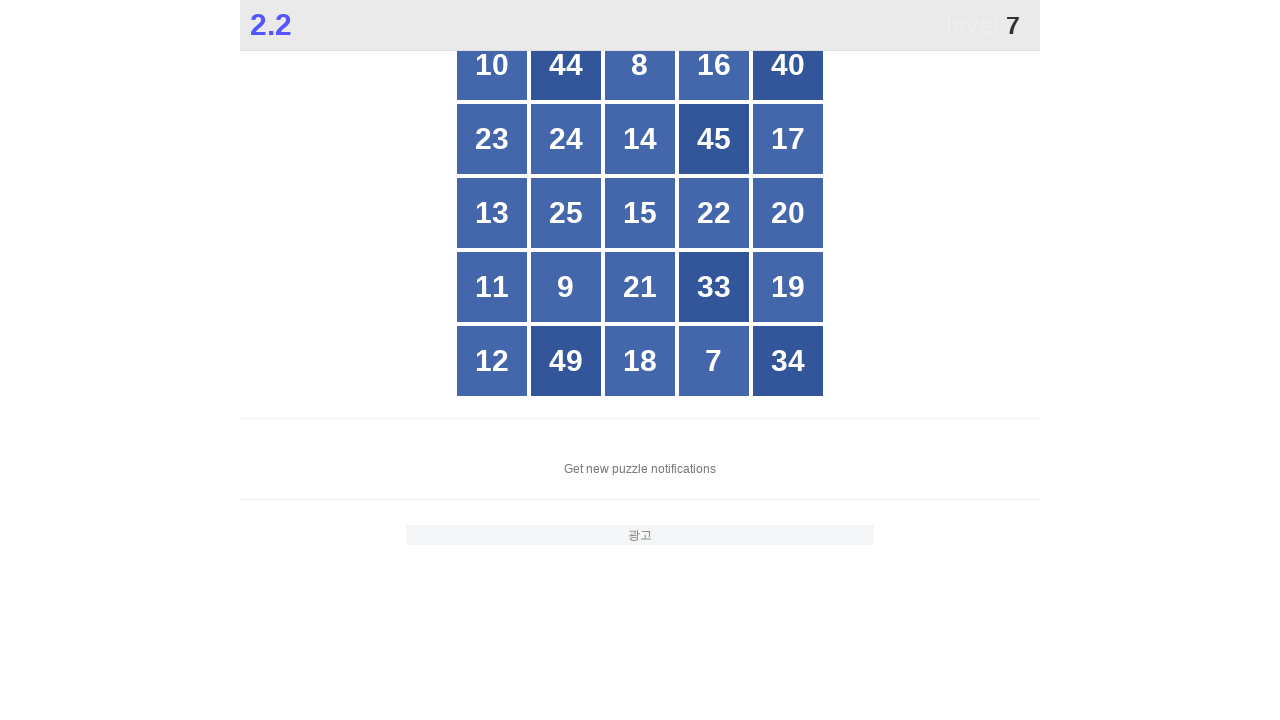

Clicked box with number 7 at (714, 361) on xpath=//div[@style='opacity: 1;' and text()='7']
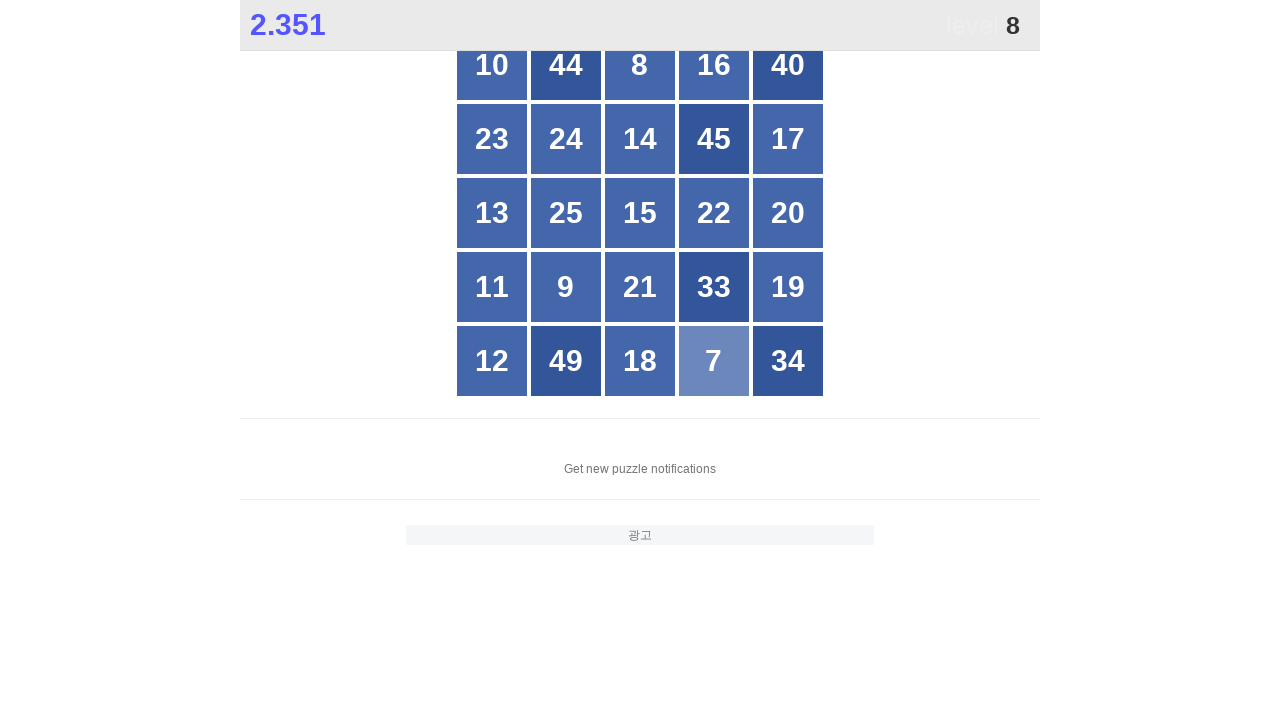

Waited for box with number 8 to be visible
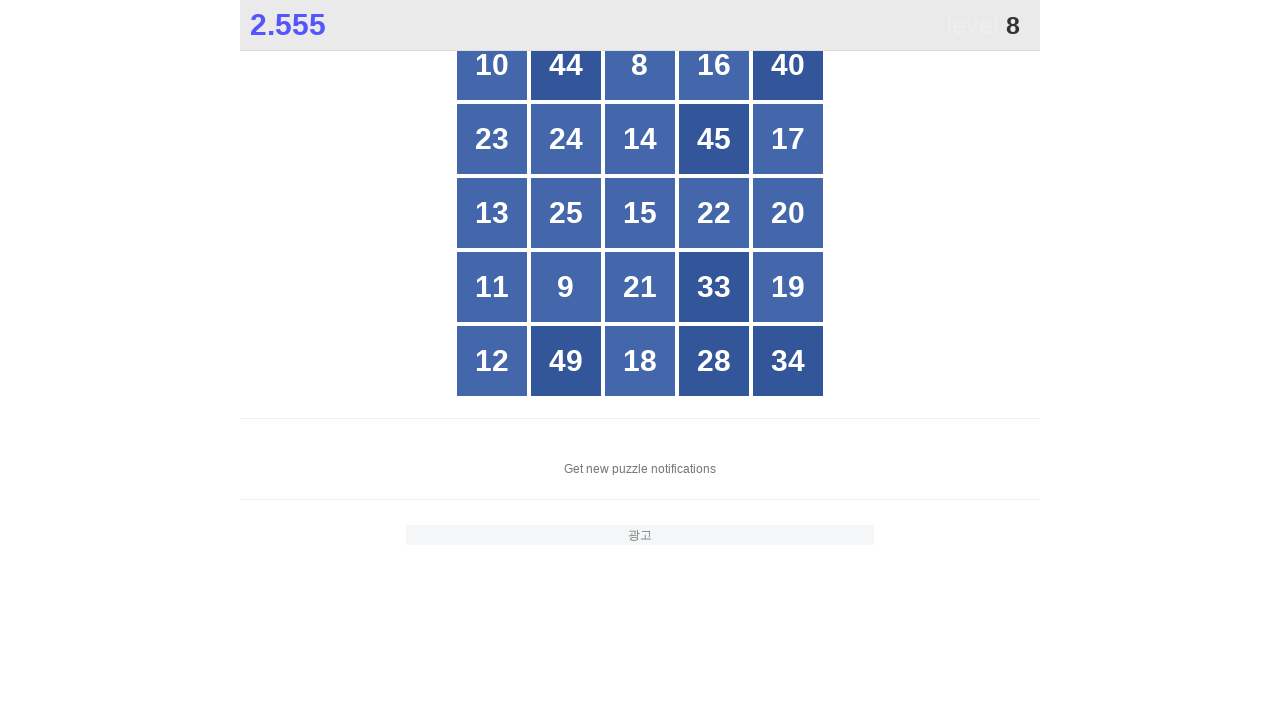

Clicked box with number 8 at (640, 65) on xpath=//div[@style='opacity: 1;' and text()='8']
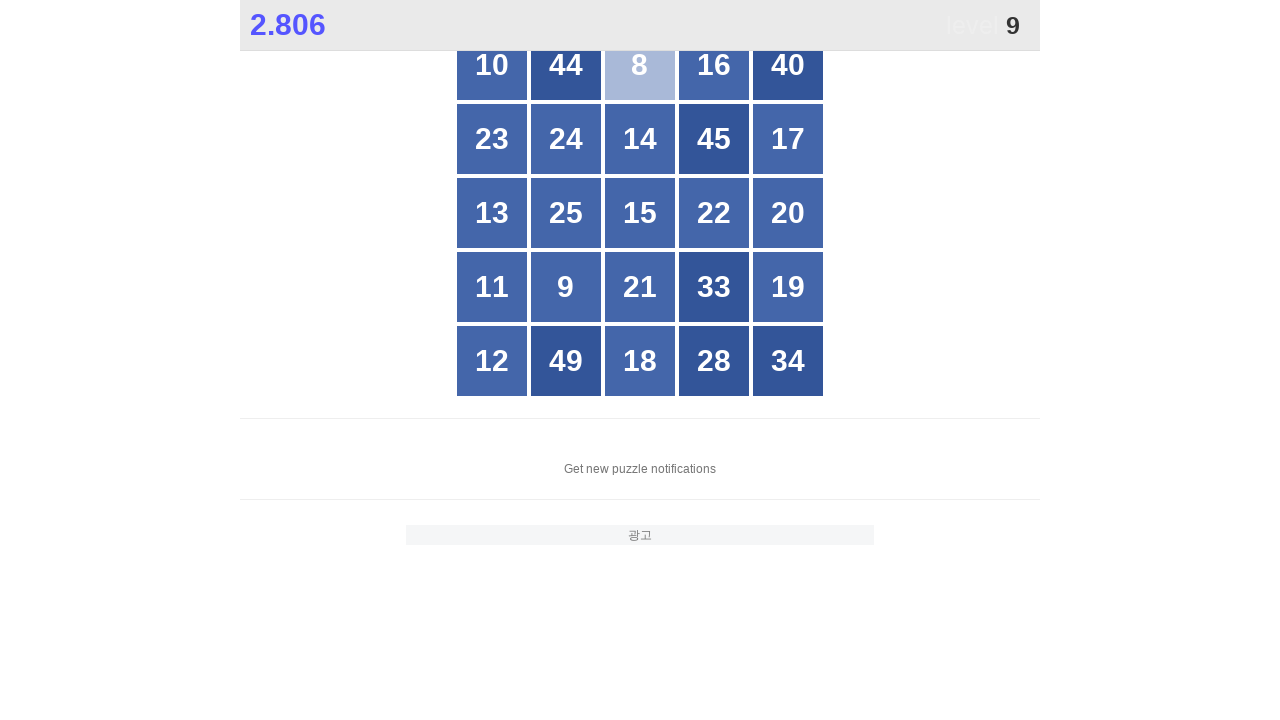

Waited for box with number 9 to be visible
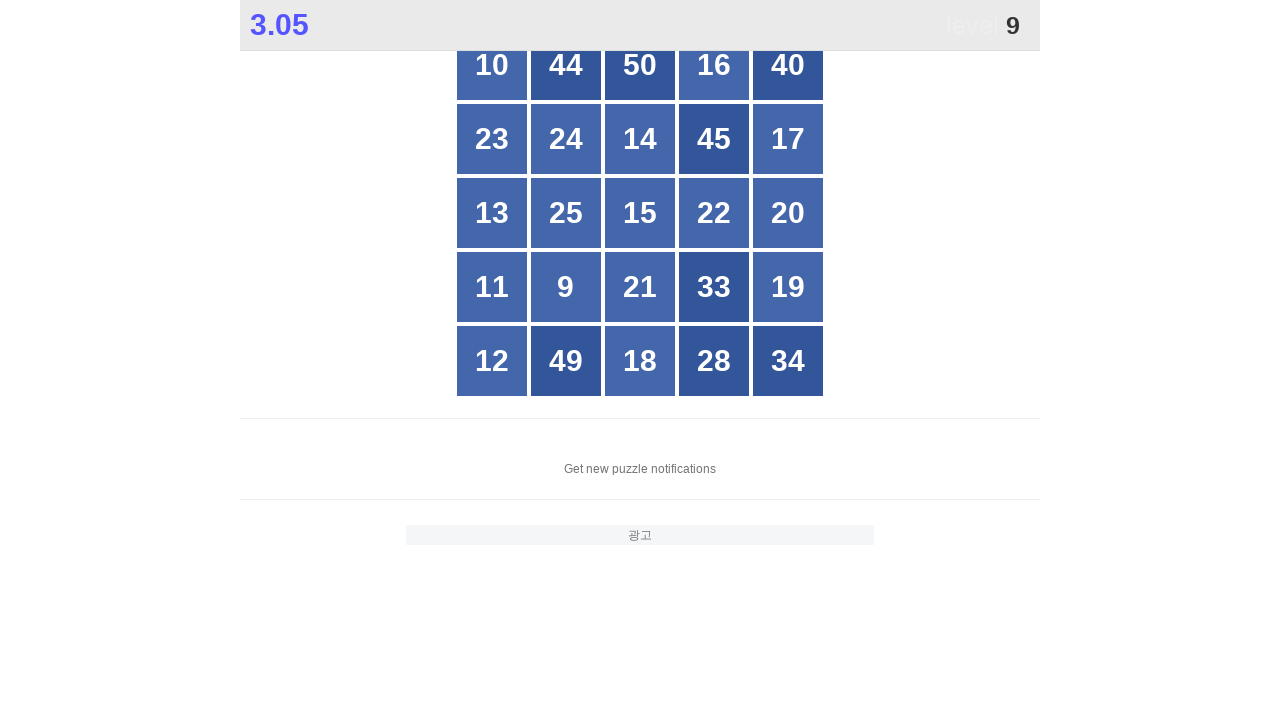

Clicked box with number 9 at (566, 287) on xpath=//div[@style='opacity: 1;' and text()='9']
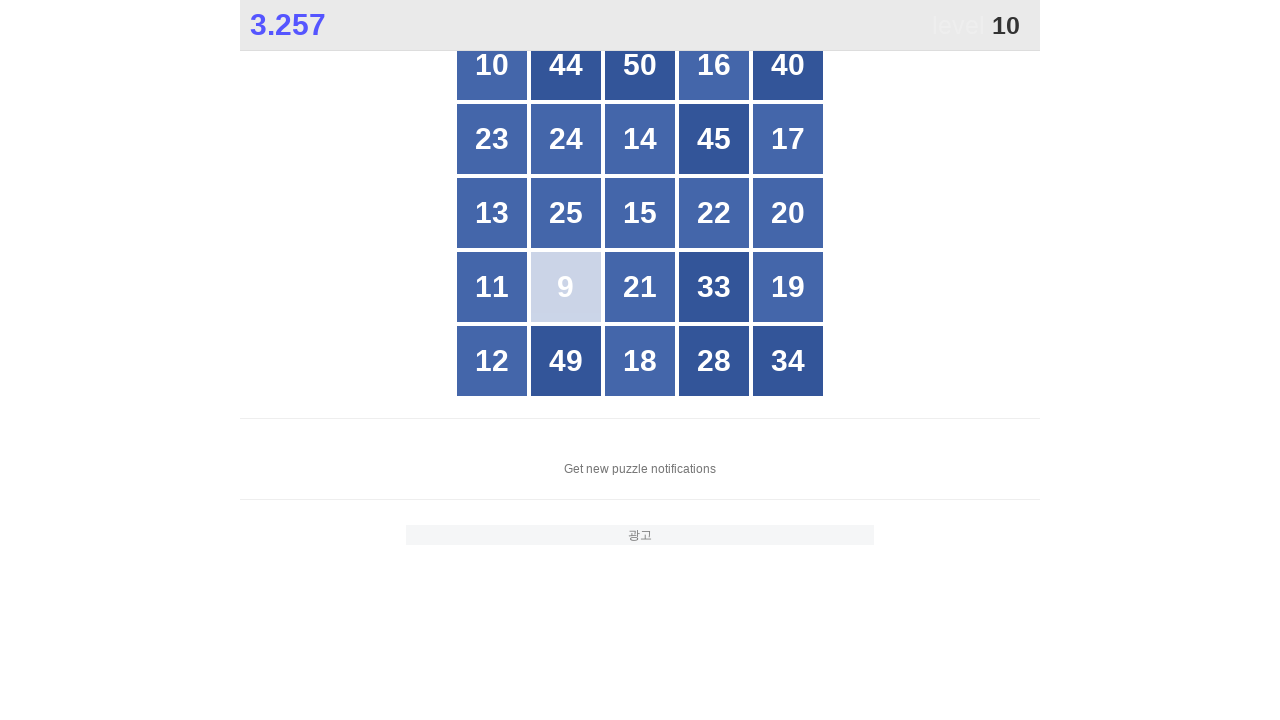

Waited for box with number 10 to be visible
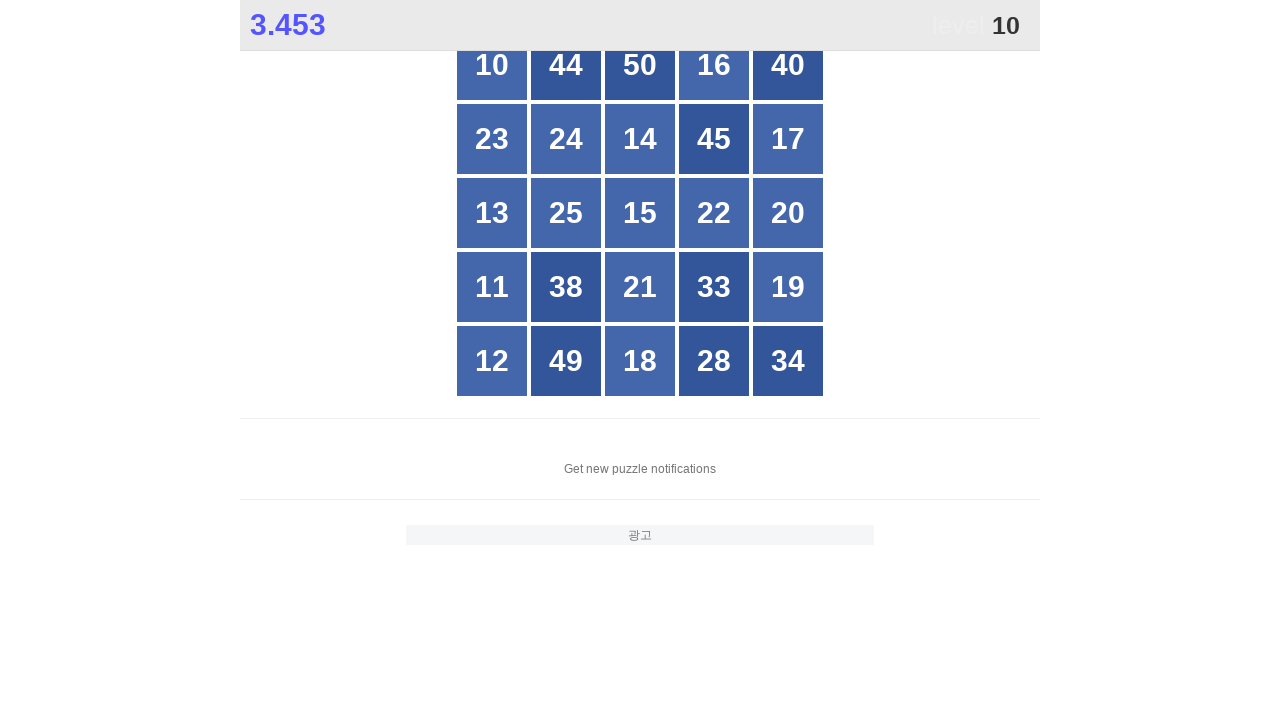

Clicked box with number 10 at (492, 65) on xpath=//div[@style='opacity: 1;' and text()='10']
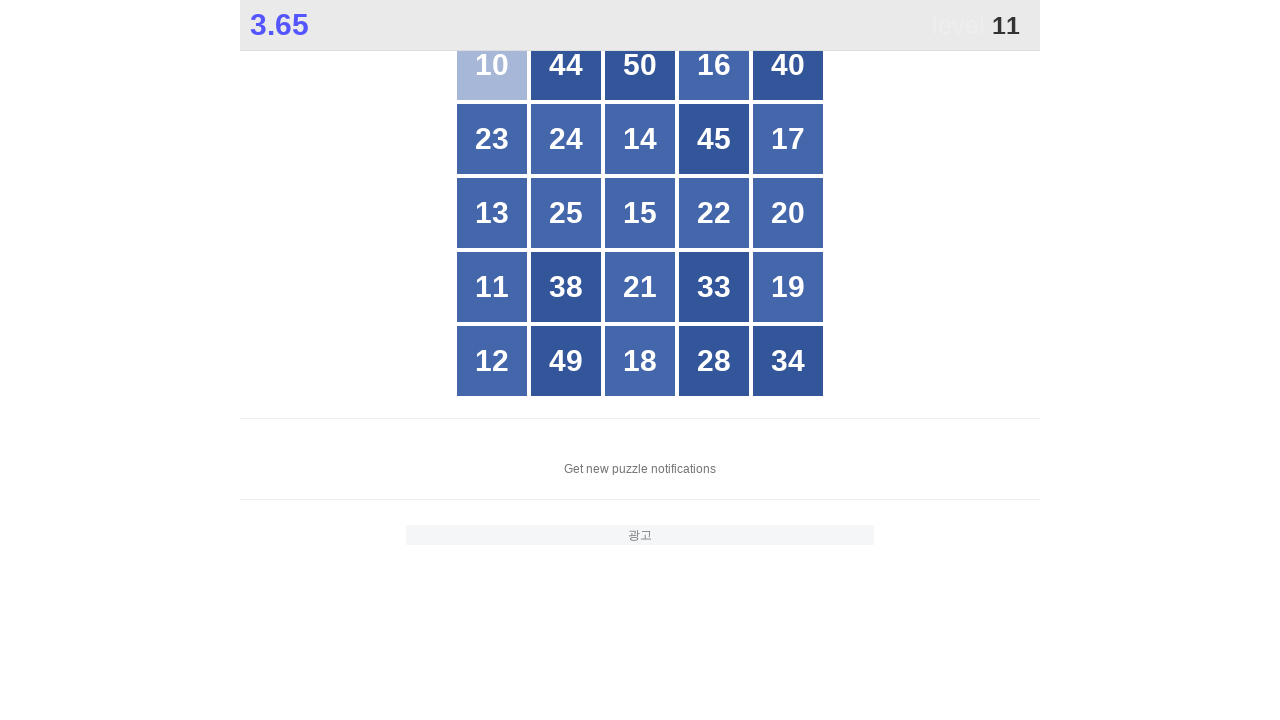

Waited for box with number 11 to be visible
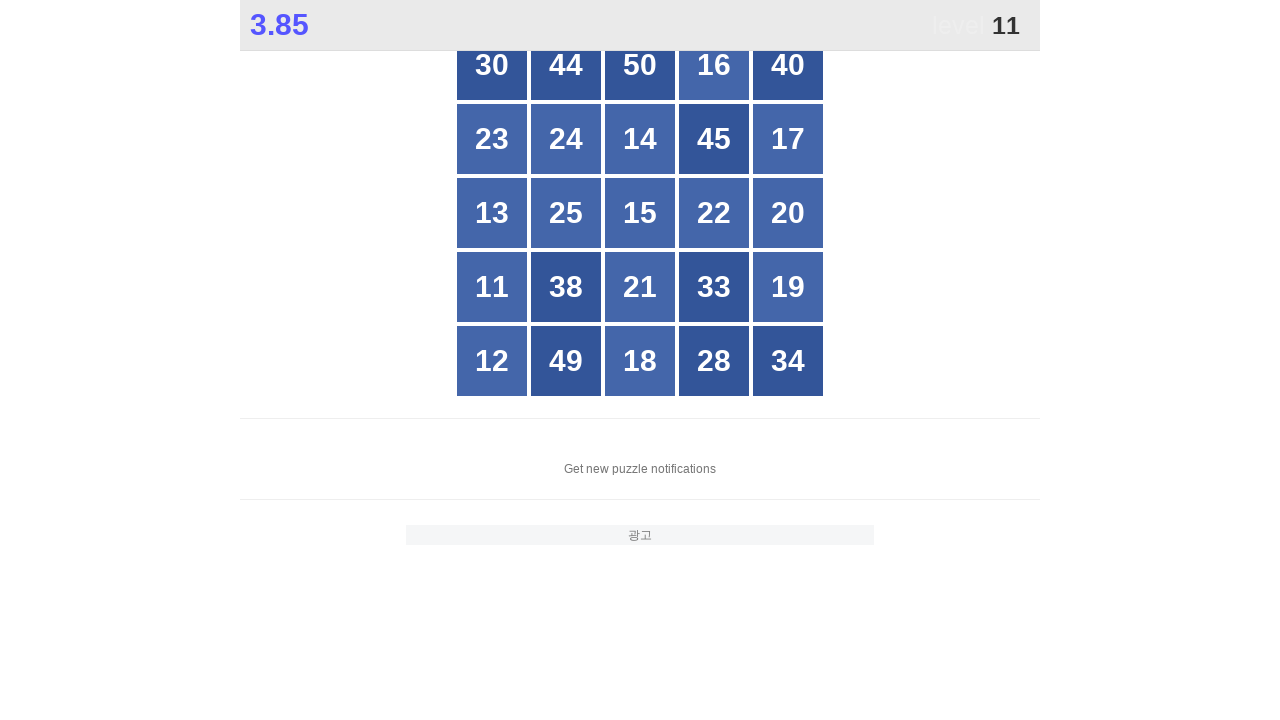

Clicked box with number 11 at (492, 287) on xpath=//div[@style='opacity: 1;' and text()='11']
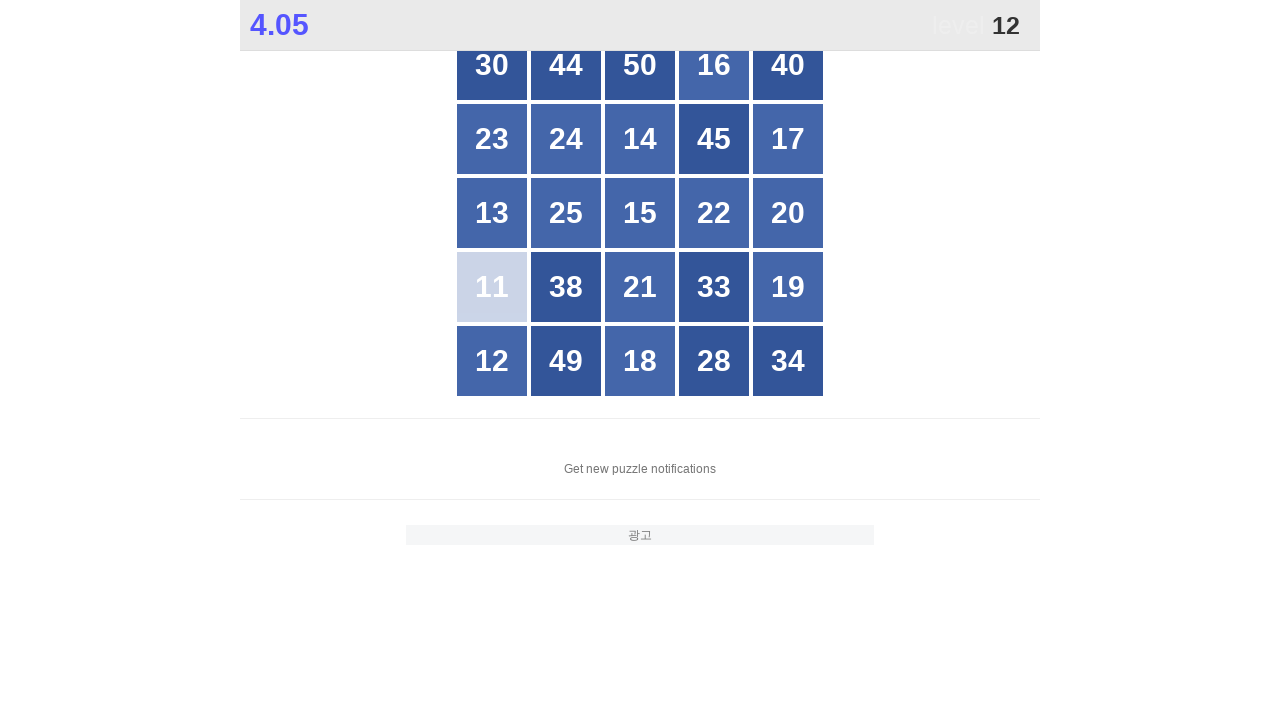

Waited for box with number 12 to be visible
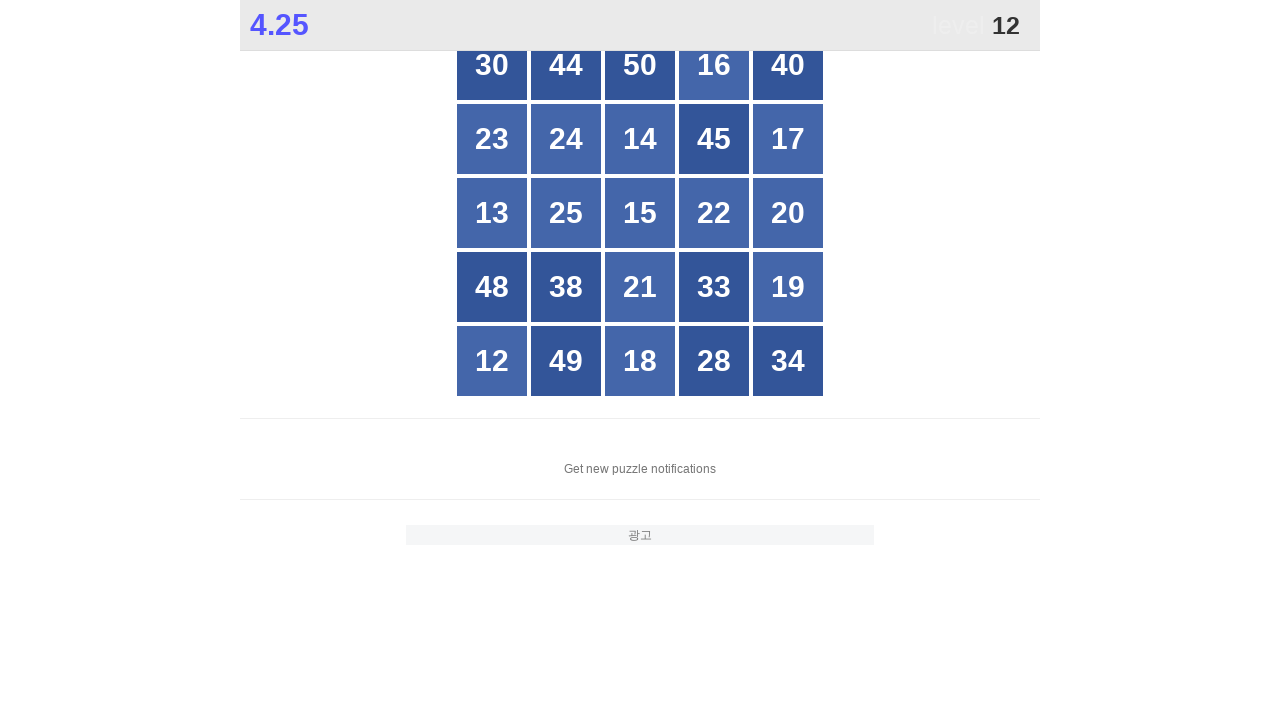

Clicked box with number 12 at (492, 361) on xpath=//div[@style='opacity: 1;' and text()='12']
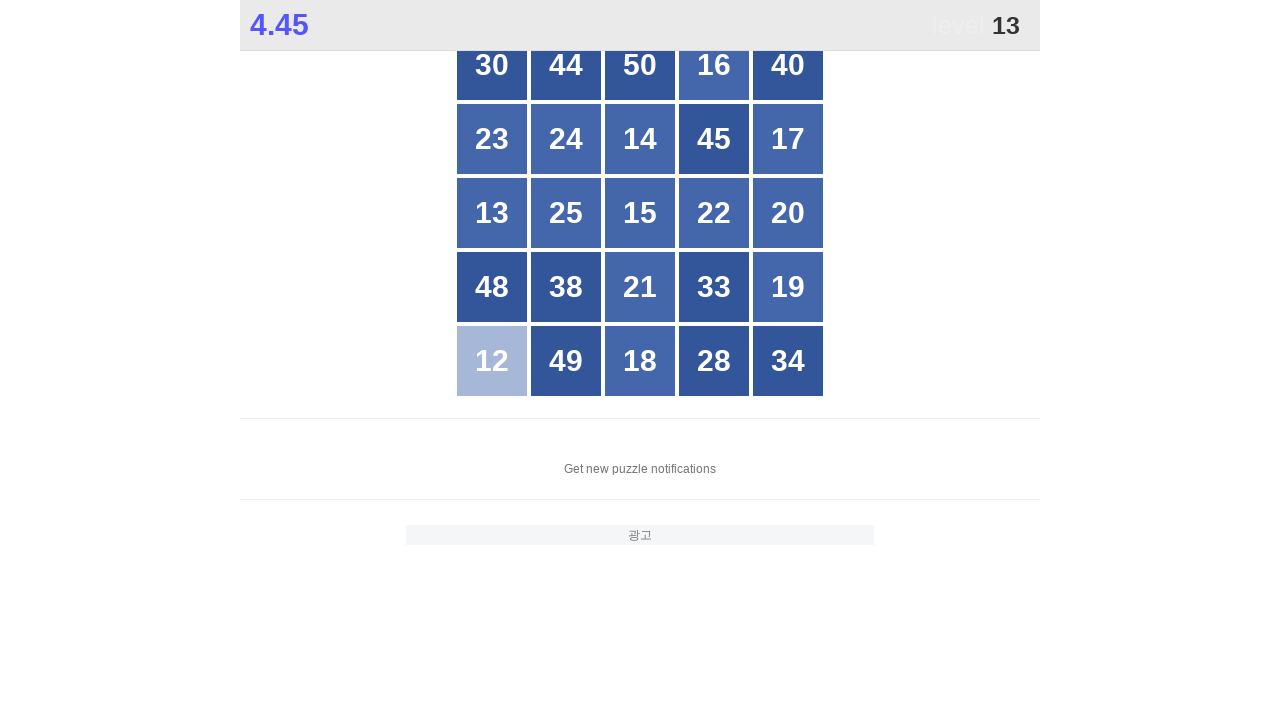

Waited for box with number 13 to be visible
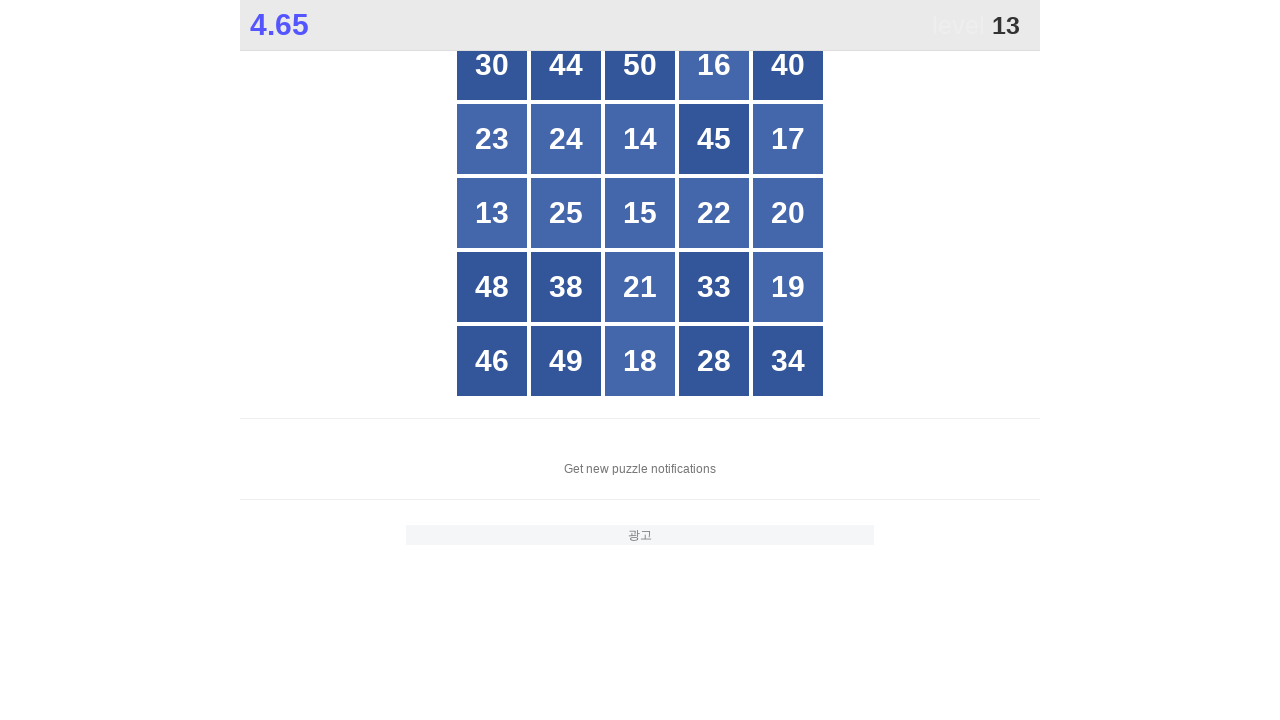

Clicked box with number 13 at (492, 213) on xpath=//div[@style='opacity: 1;' and text()='13']
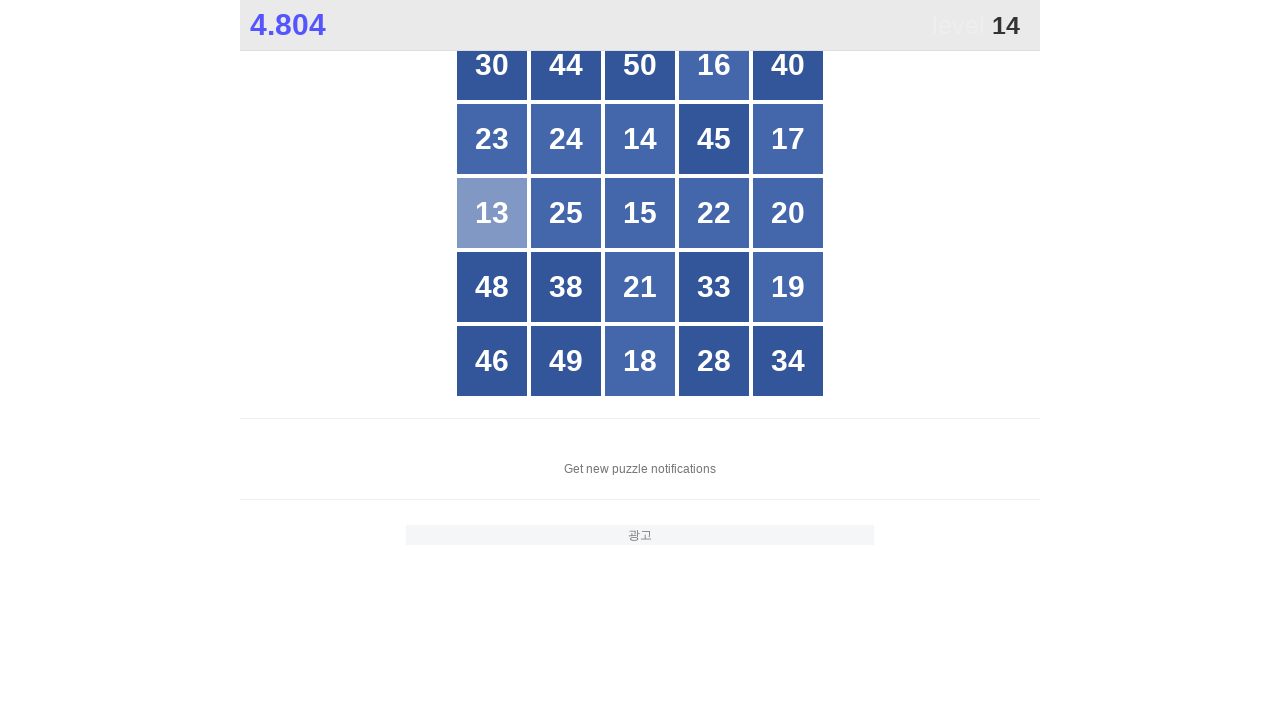

Waited for box with number 14 to be visible
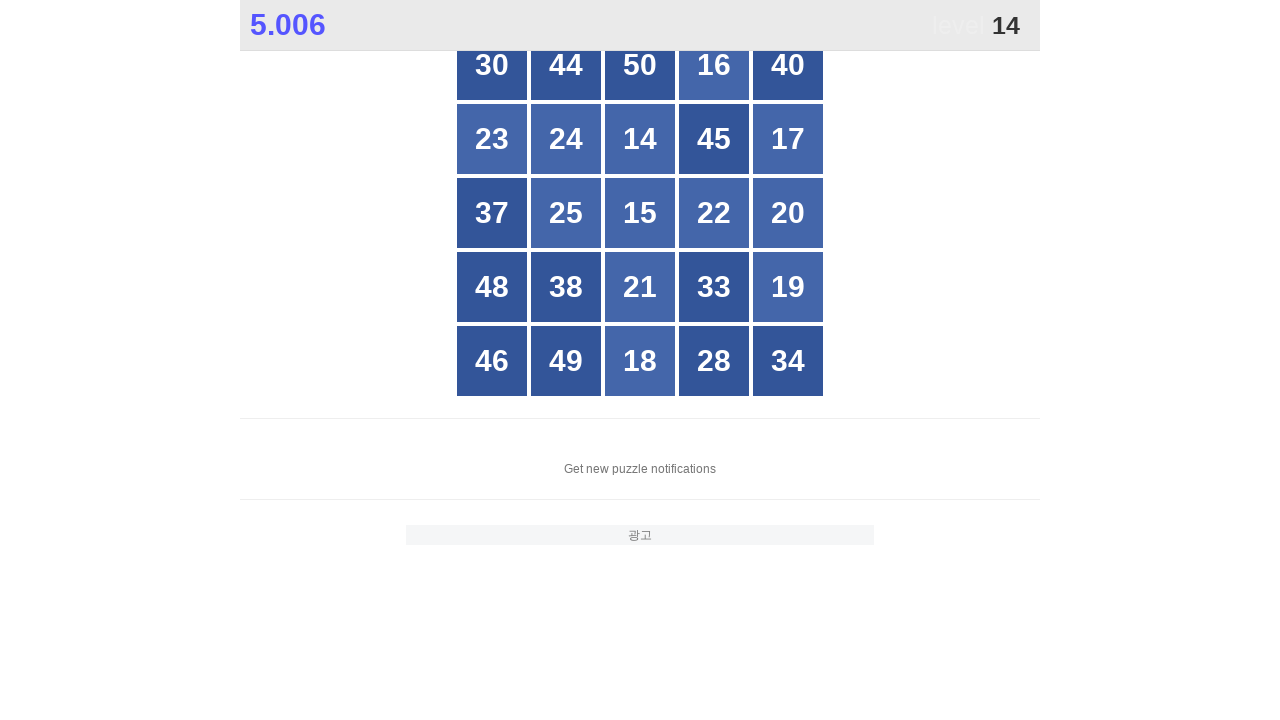

Clicked box with number 14 at (640, 139) on xpath=//div[@style='opacity: 1;' and text()='14']
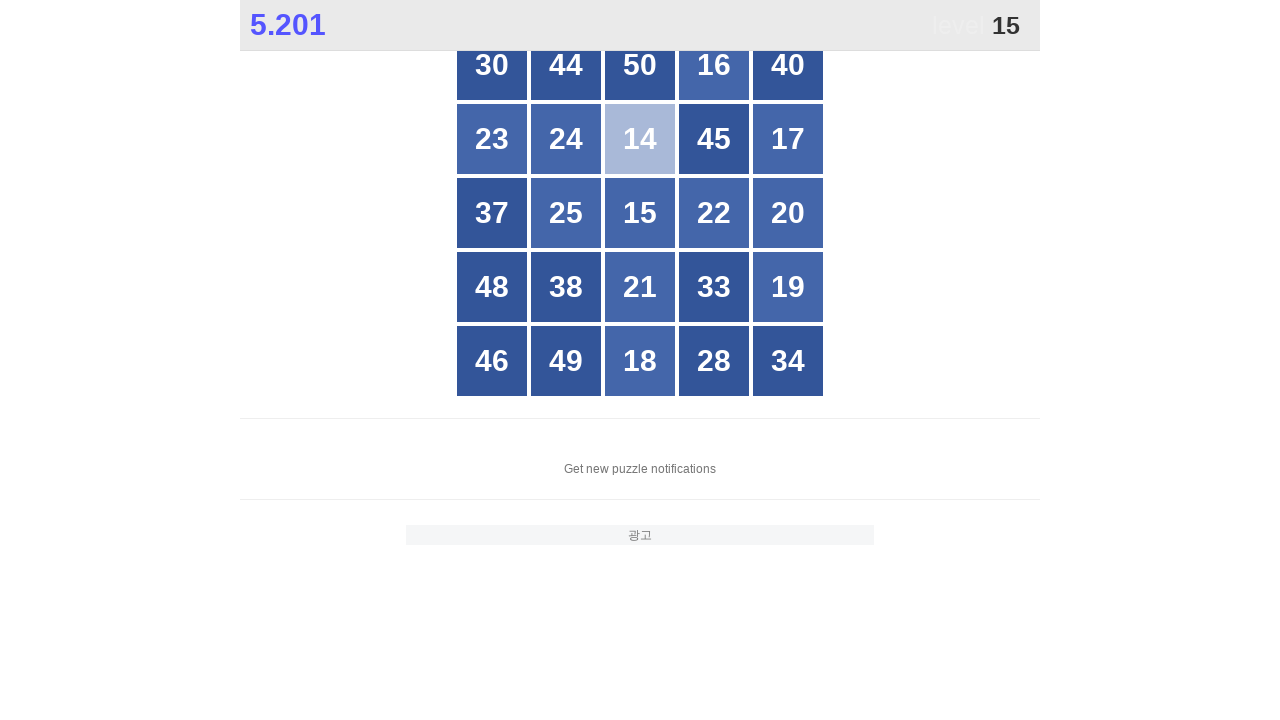

Waited for box with number 15 to be visible
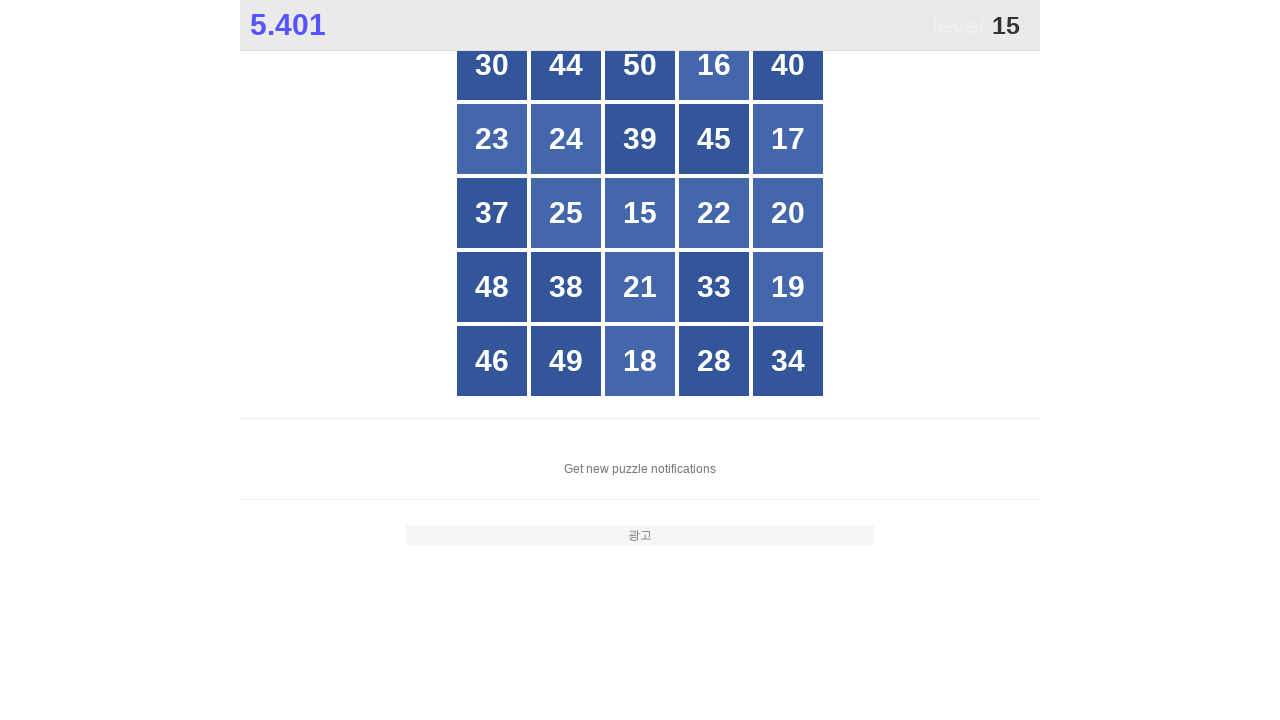

Clicked box with number 15 at (640, 213) on xpath=//div[@style='opacity: 1;' and text()='15']
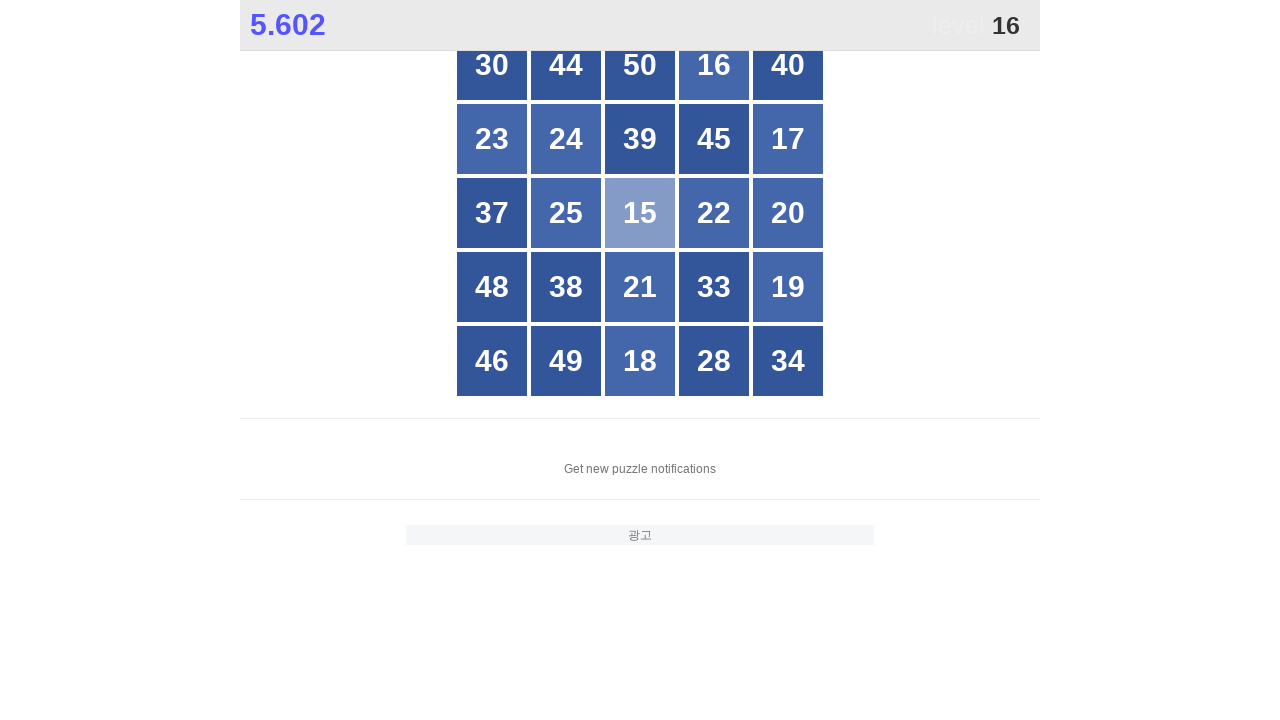

Waited for box with number 16 to be visible
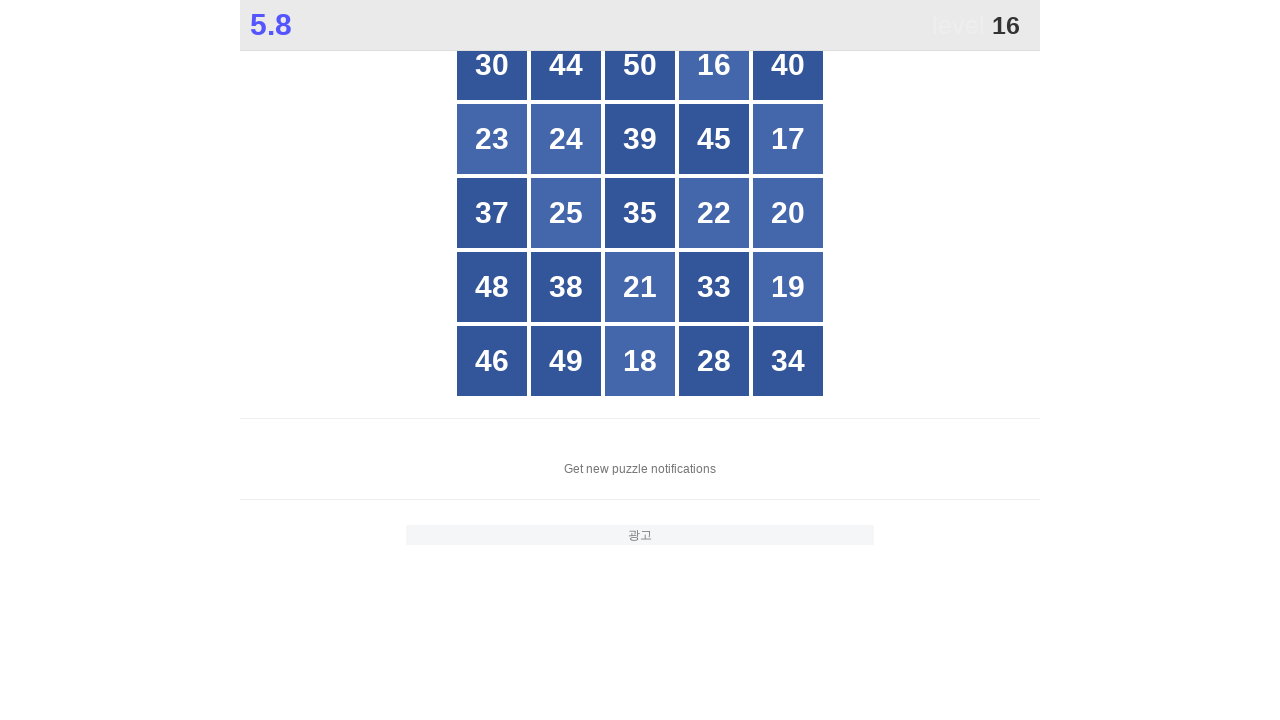

Clicked box with number 16 at (714, 65) on xpath=//div[@style='opacity: 1;' and text()='16']
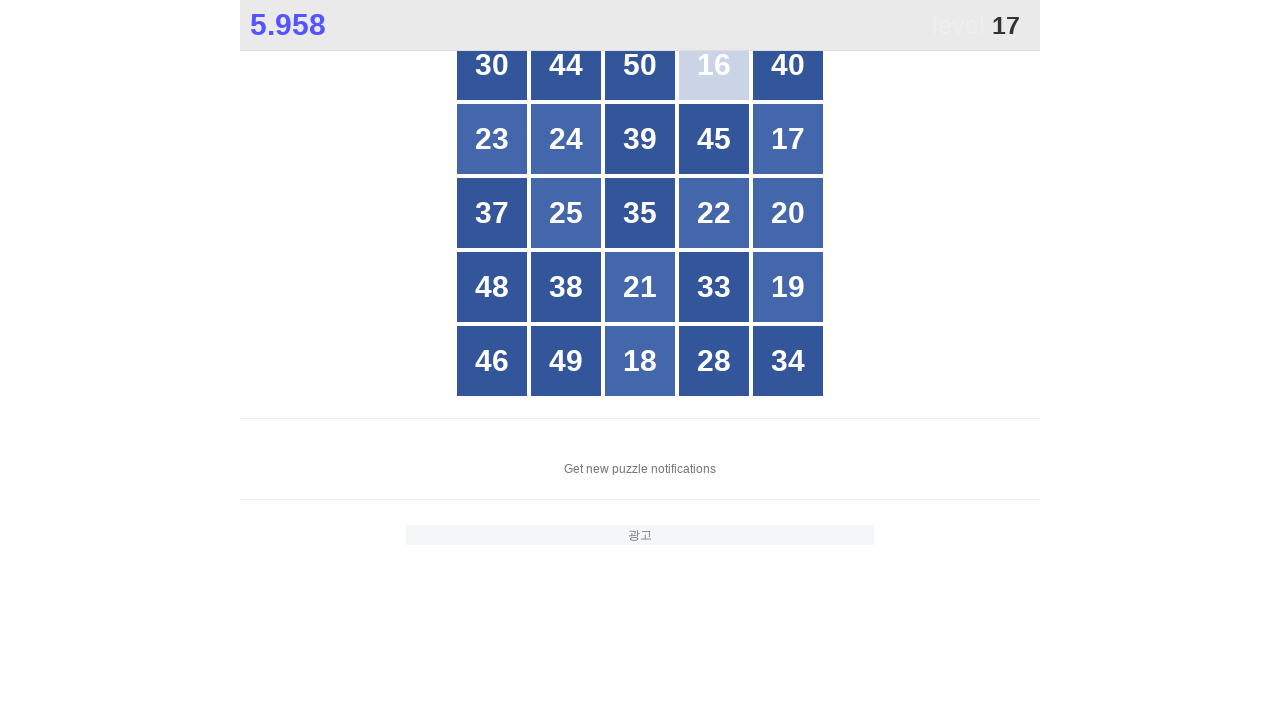

Waited for box with number 17 to be visible
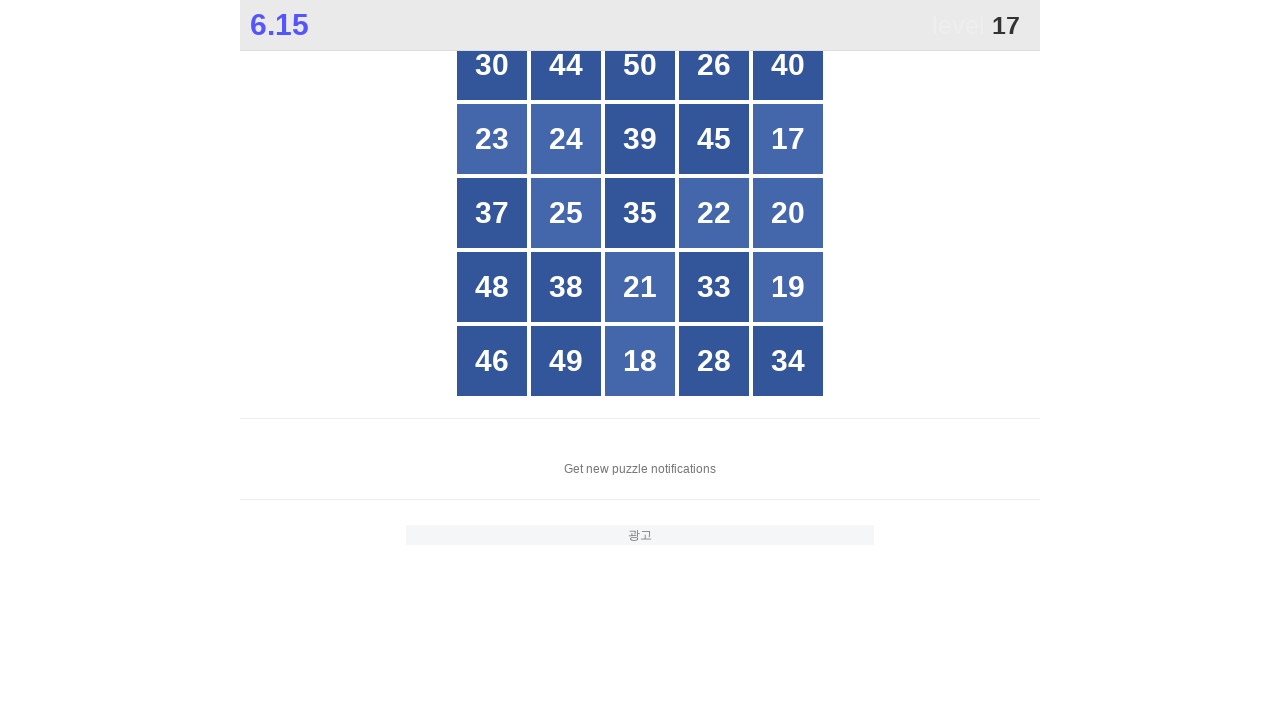

Clicked box with number 17 at (788, 139) on xpath=//div[@style='opacity: 1;' and text()='17']
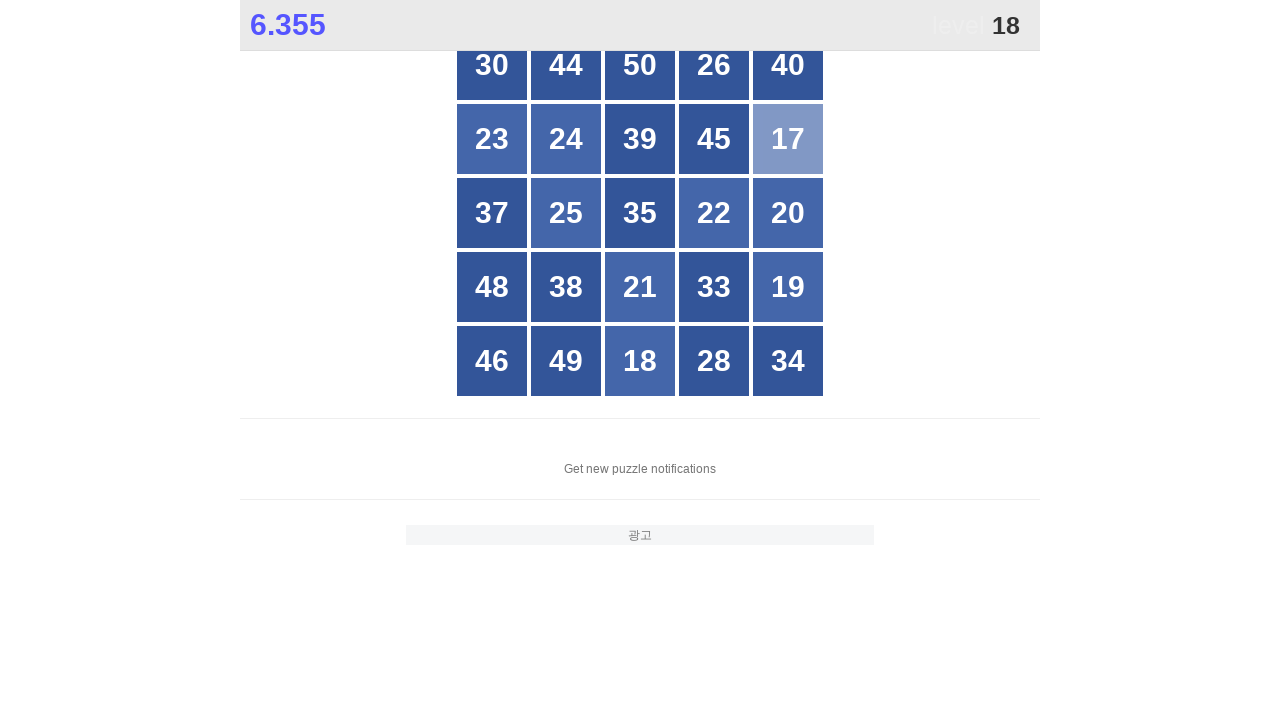

Waited for box with number 18 to be visible
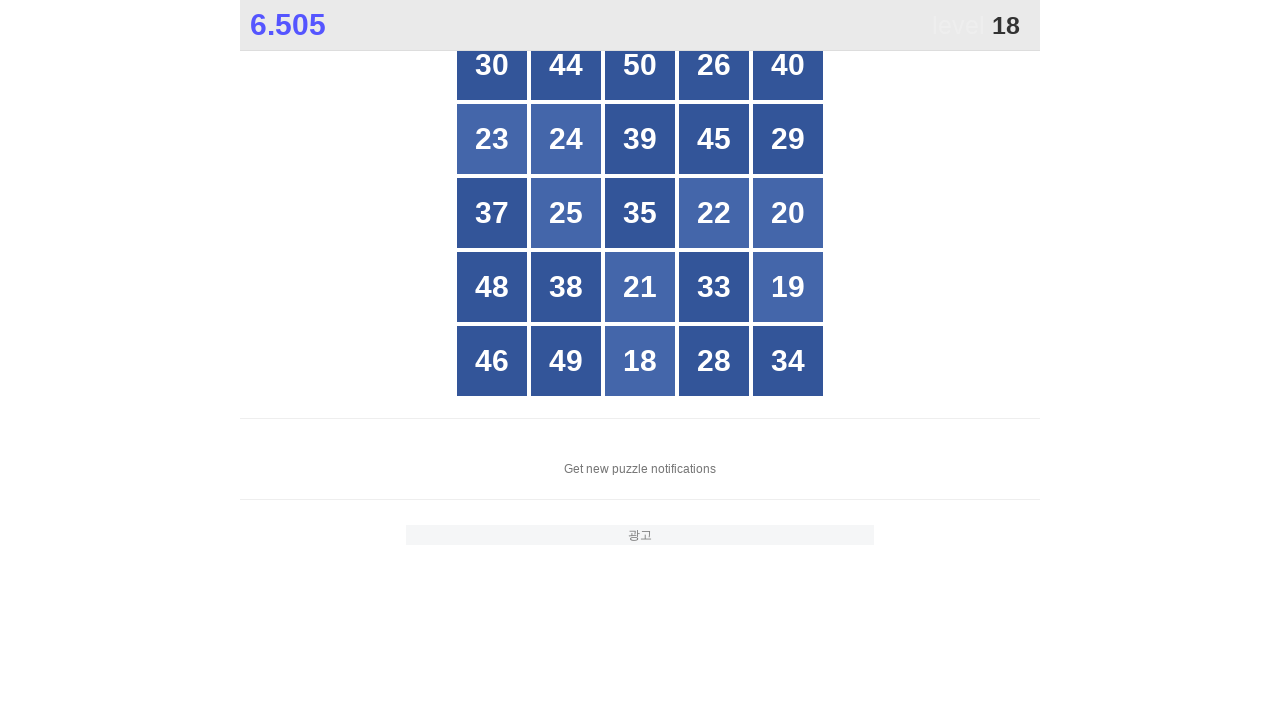

Clicked box with number 18 at (640, 361) on xpath=//div[@style='opacity: 1;' and text()='18']
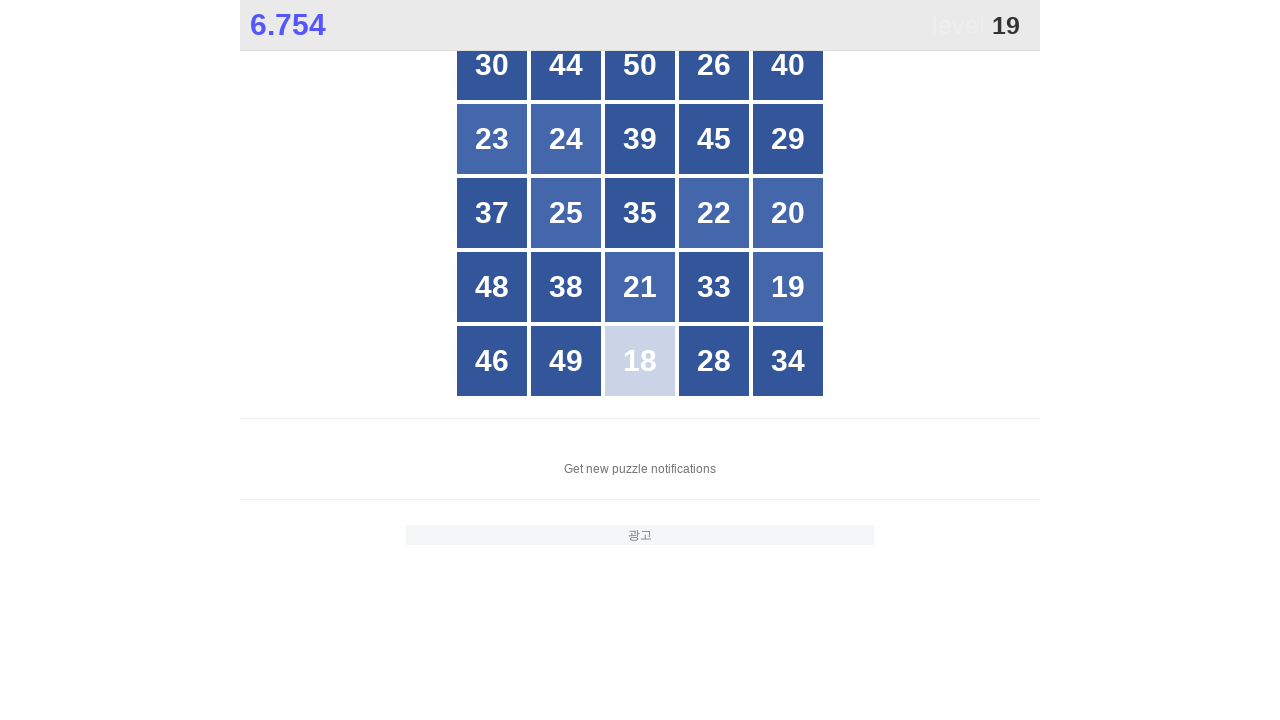

Waited for box with number 19 to be visible
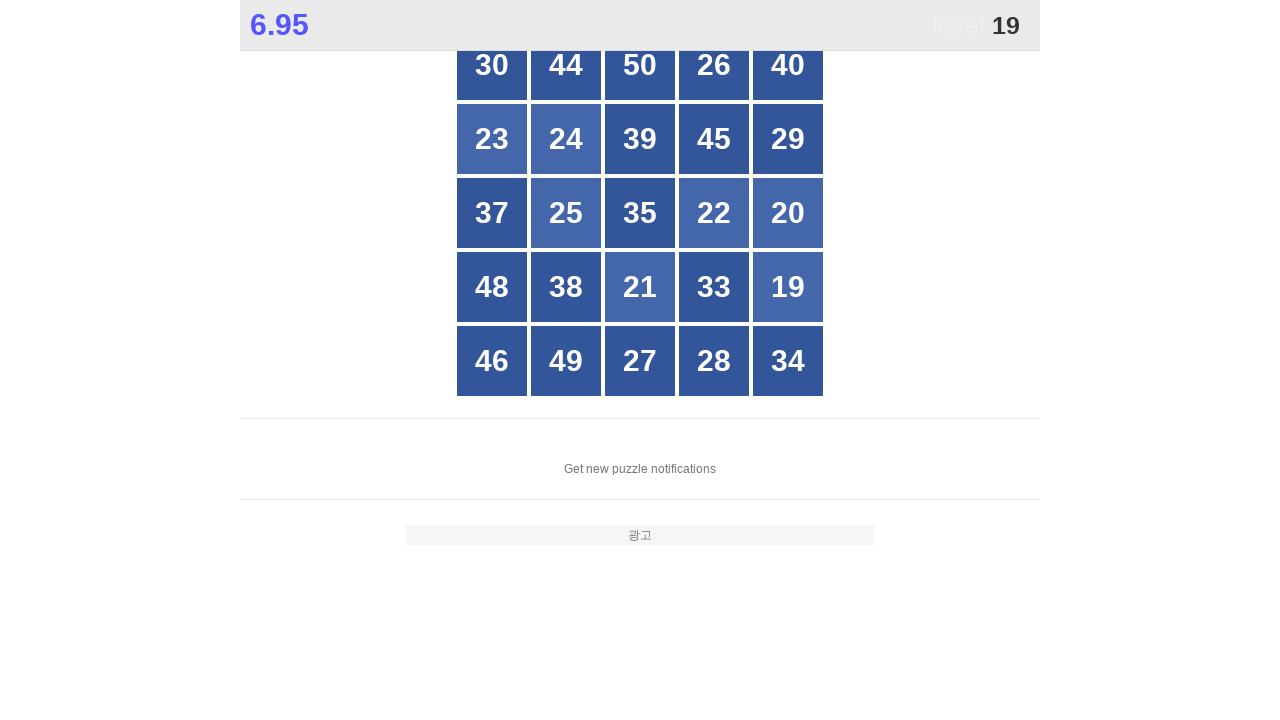

Clicked box with number 19 at (788, 287) on xpath=//div[@style='opacity: 1;' and text()='19']
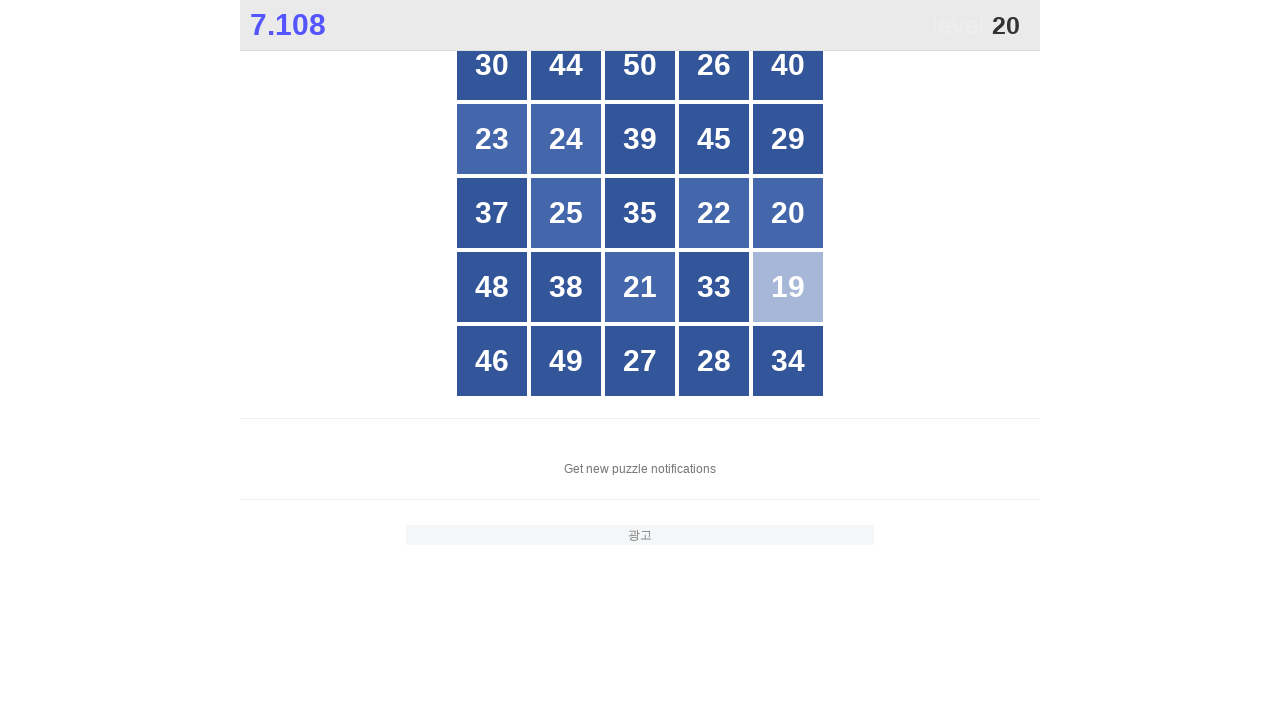

Waited for box with number 20 to be visible
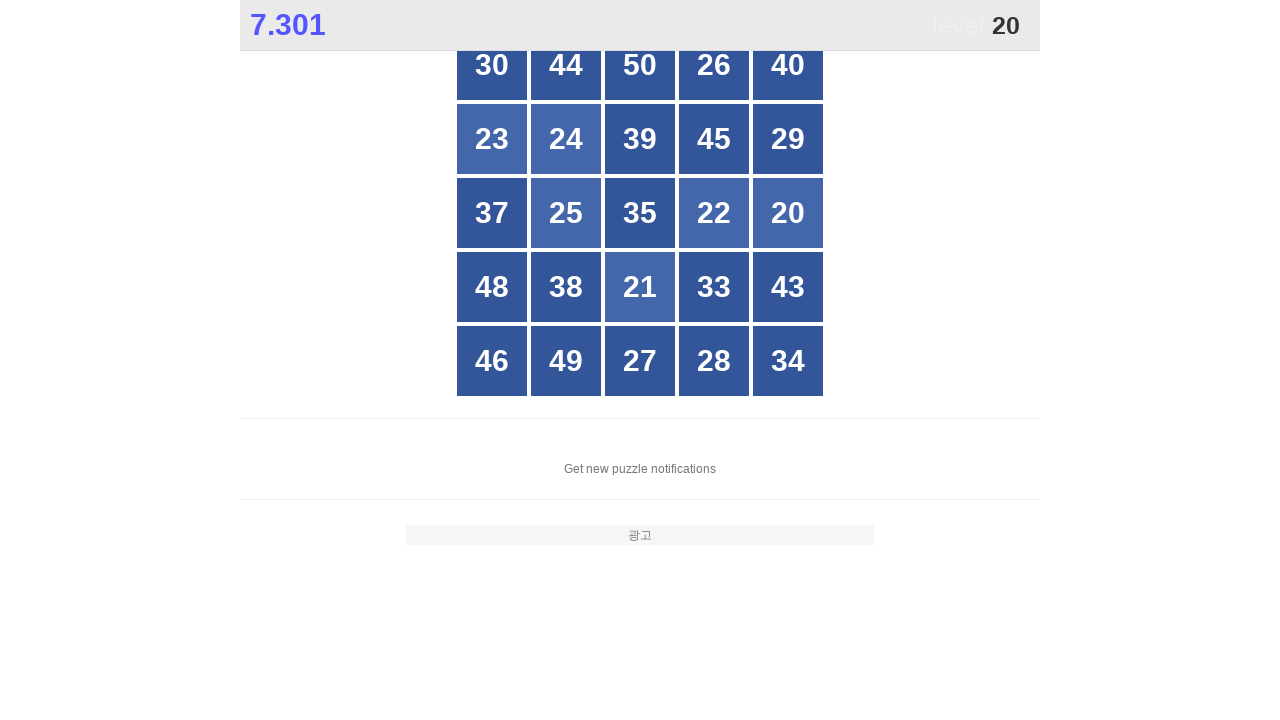

Clicked box with number 20 at (788, 213) on xpath=//div[@style='opacity: 1;' and text()='20']
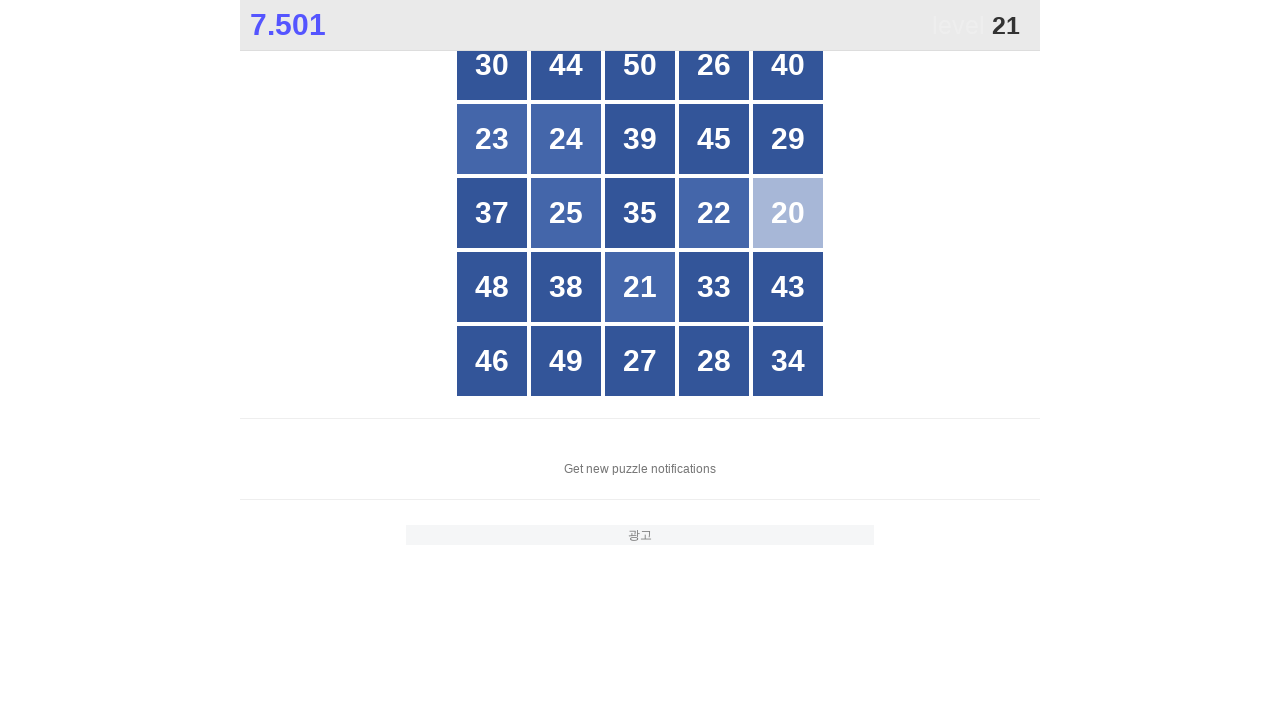

Waited for box with number 21 to be visible
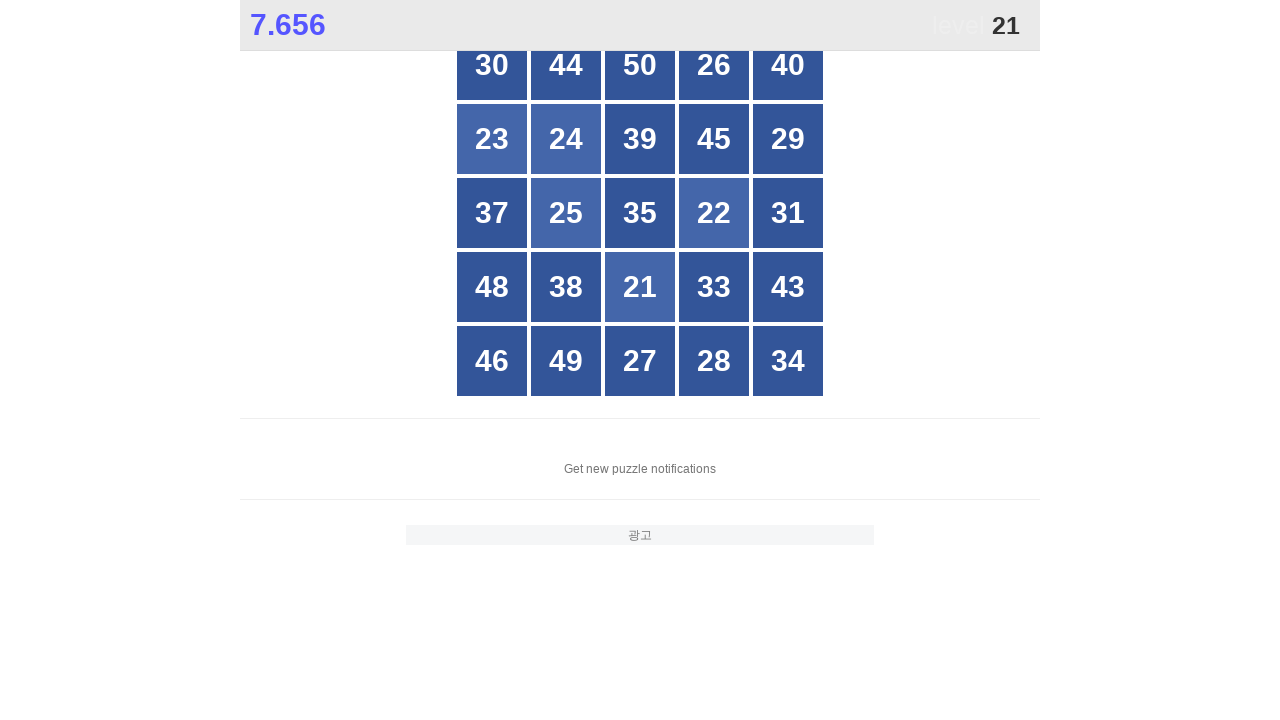

Clicked box with number 21 at (640, 287) on xpath=//div[@style='opacity: 1;' and text()='21']
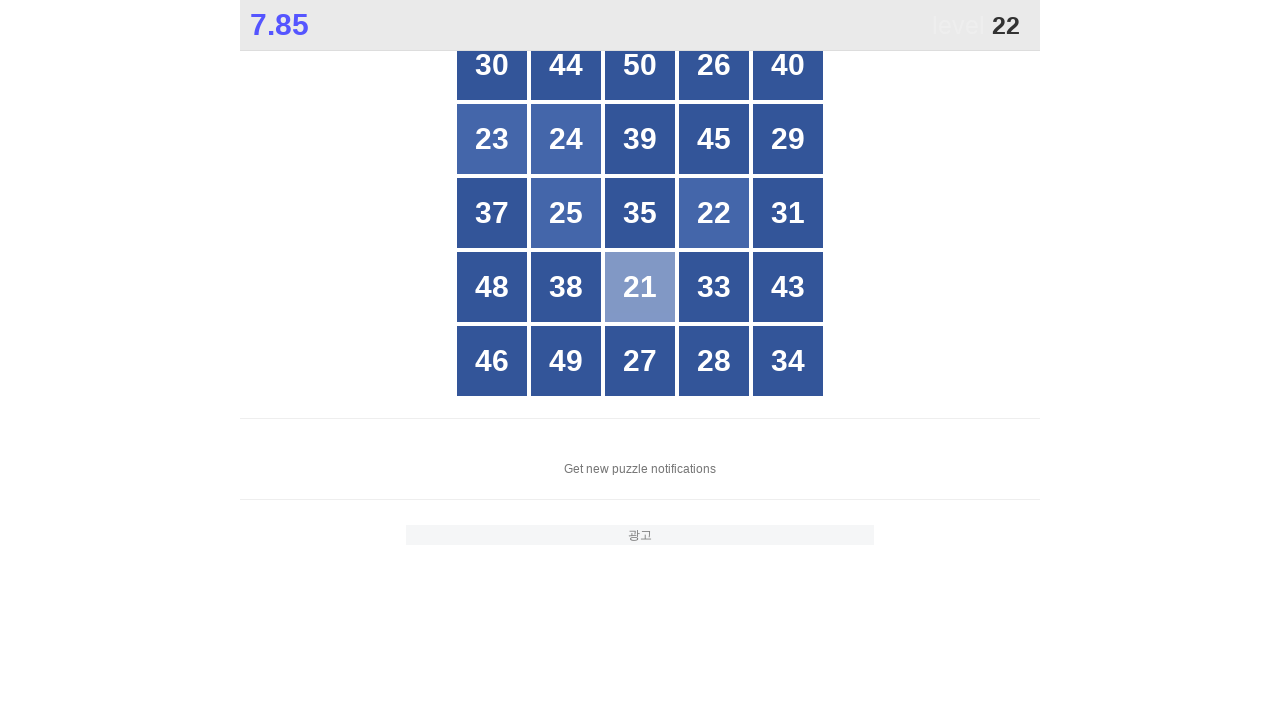

Waited for box with number 22 to be visible
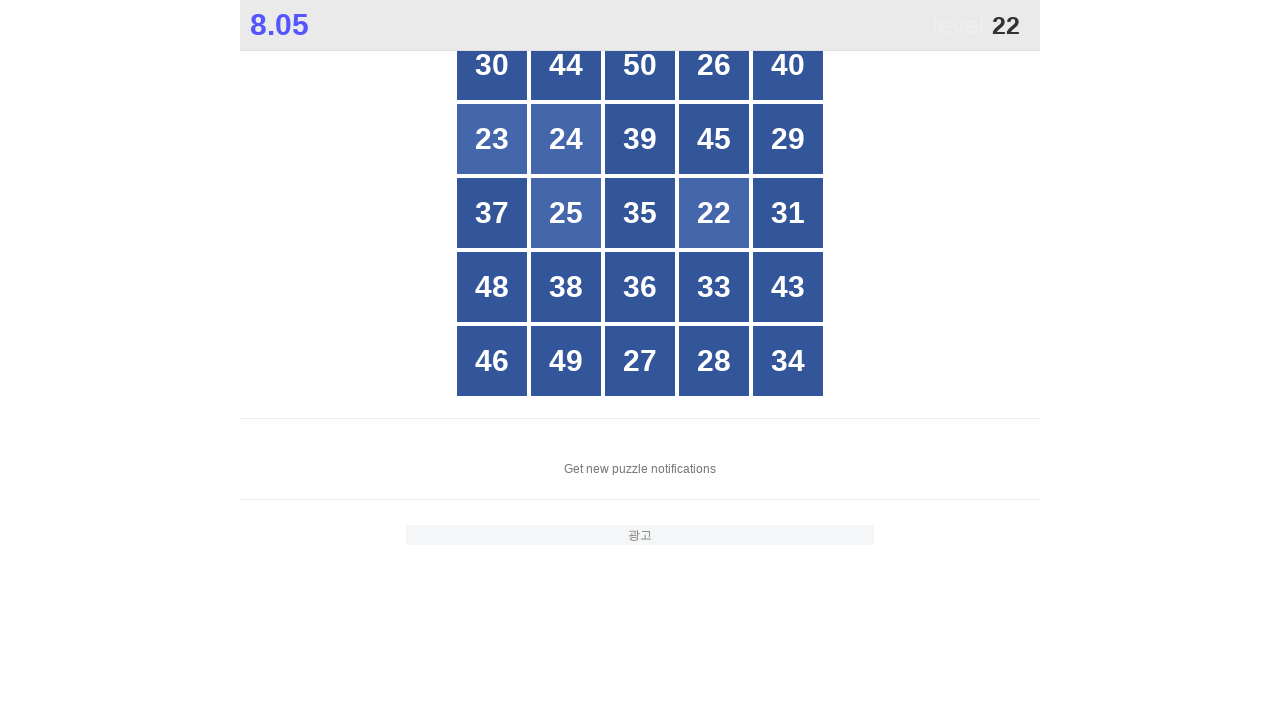

Clicked box with number 22 at (714, 213) on xpath=//div[@style='opacity: 1;' and text()='22']
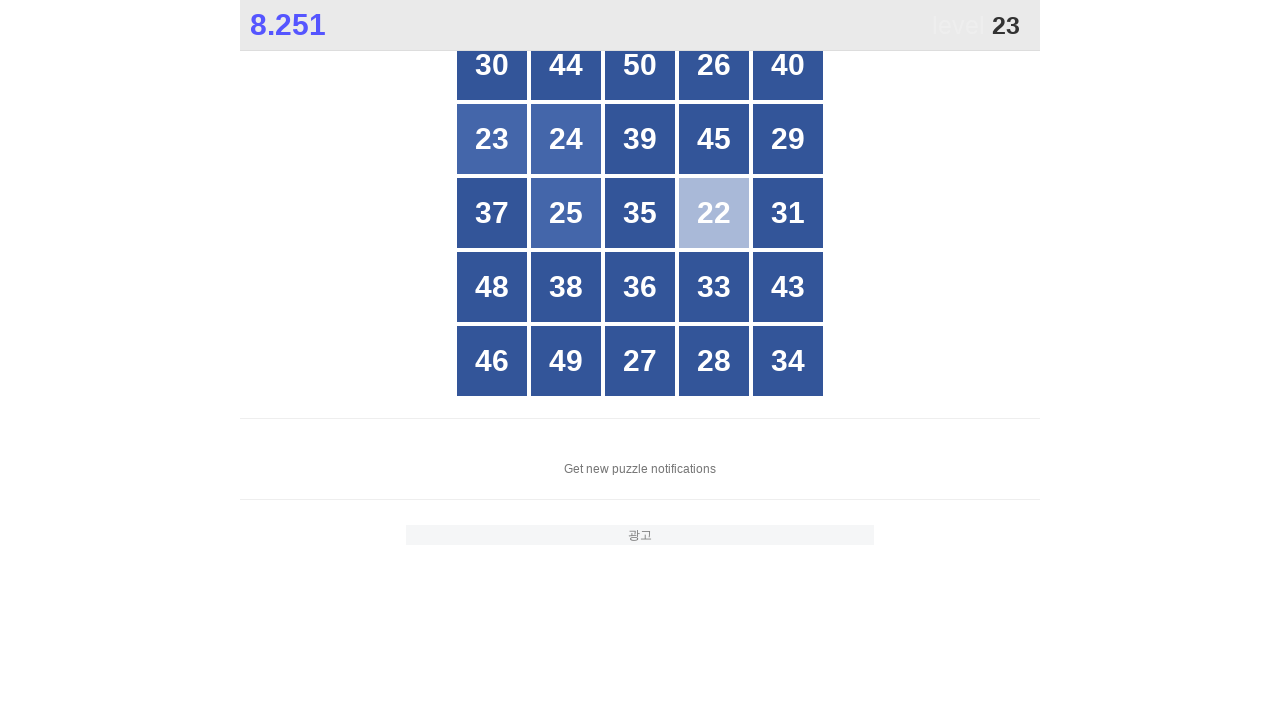

Waited for box with number 23 to be visible
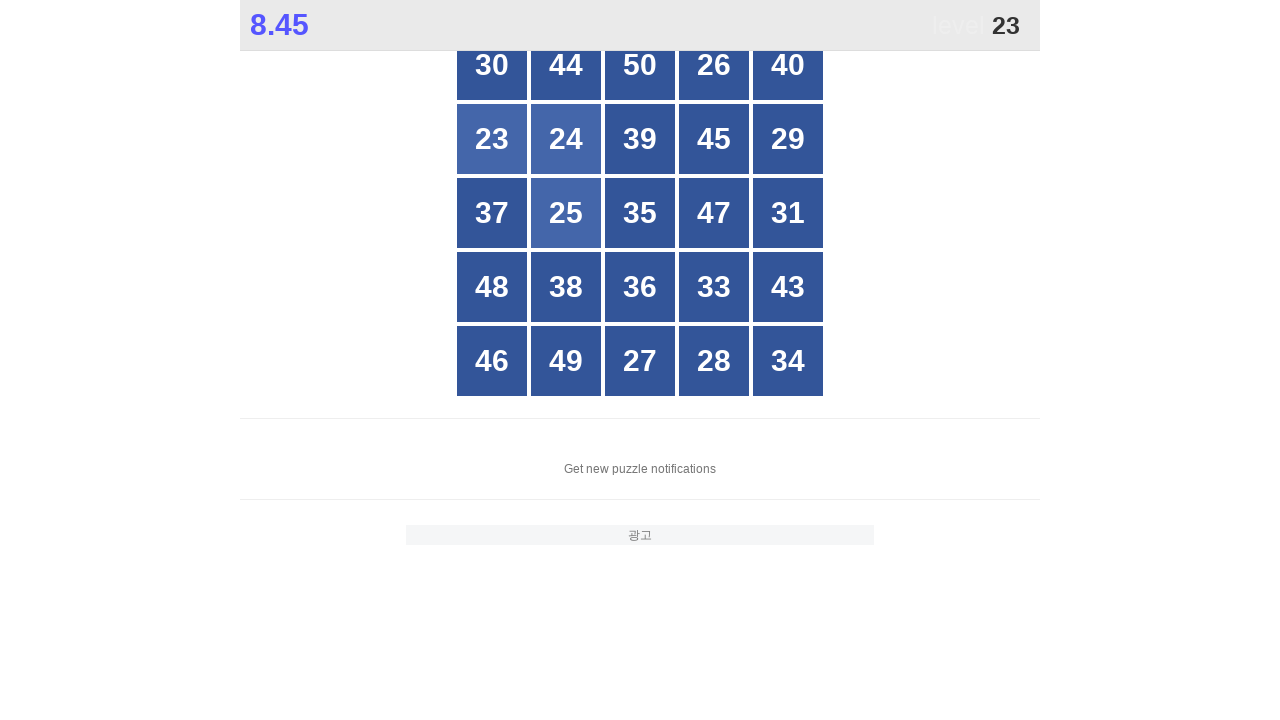

Clicked box with number 23 at (492, 139) on xpath=//div[@style='opacity: 1;' and text()='23']
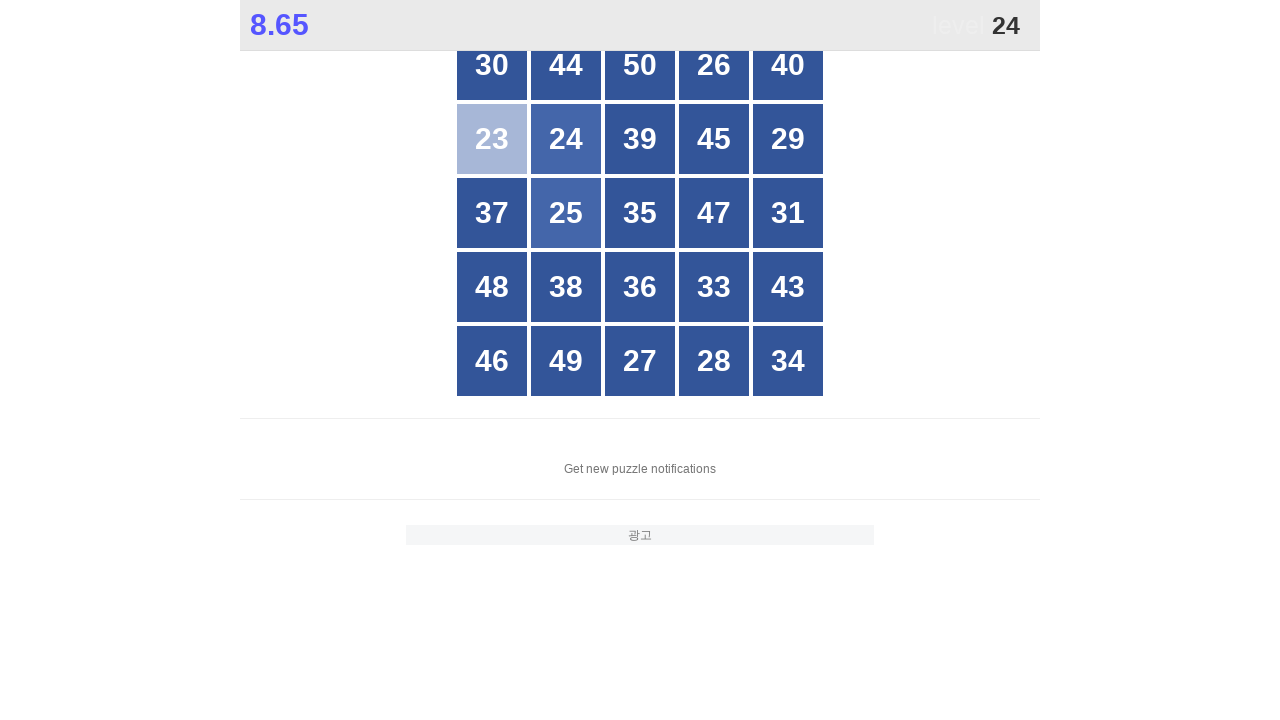

Waited for box with number 24 to be visible
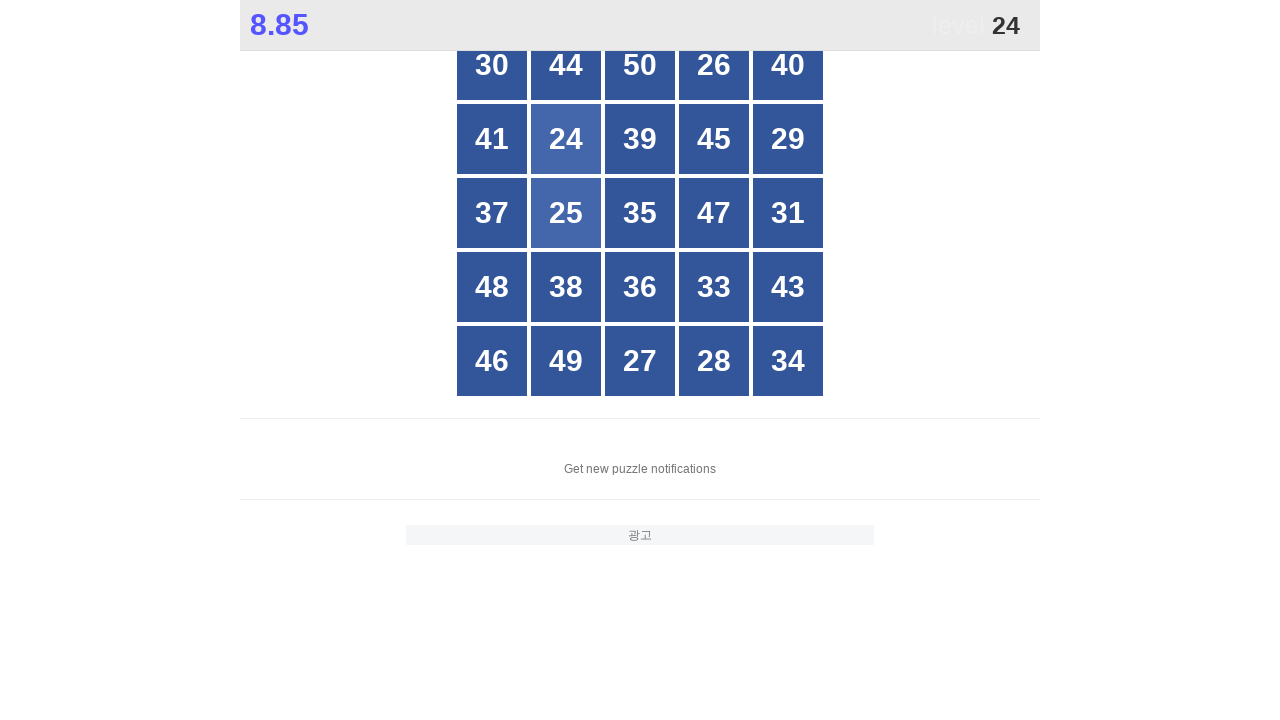

Clicked box with number 24 at (566, 139) on xpath=//div[@style='opacity: 1;' and text()='24']
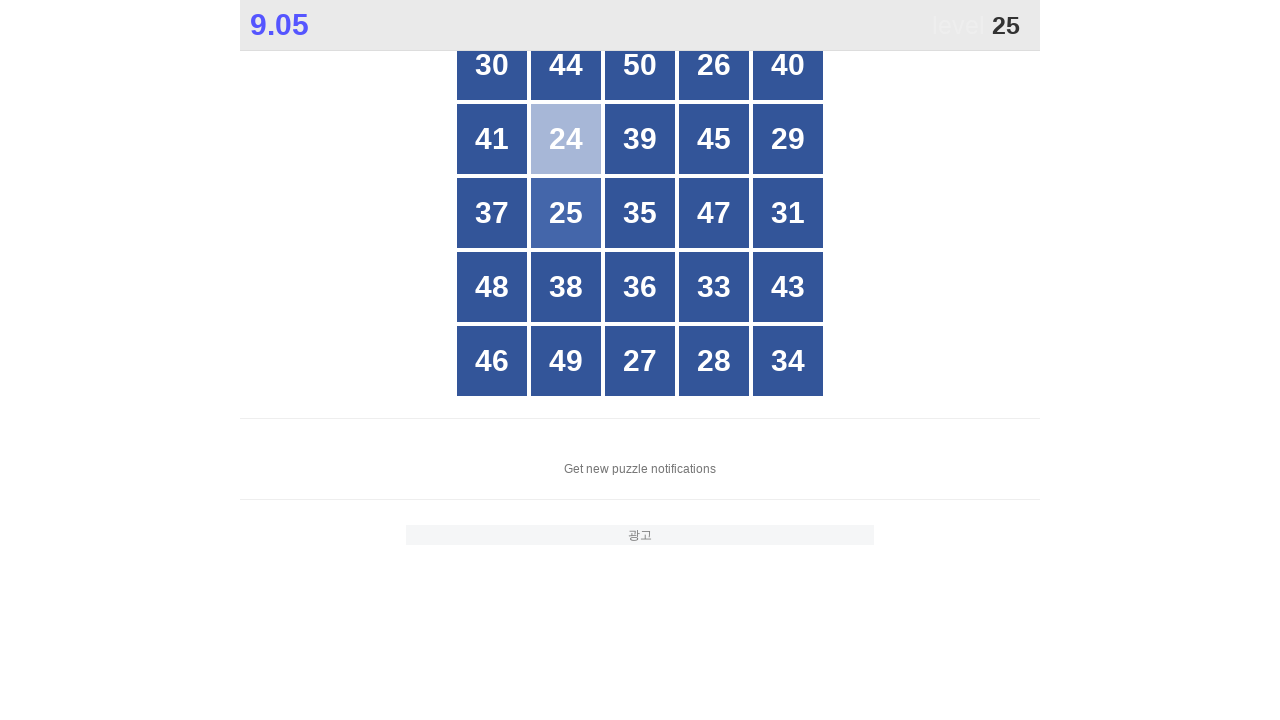

Waited for box with number 25 to be visible
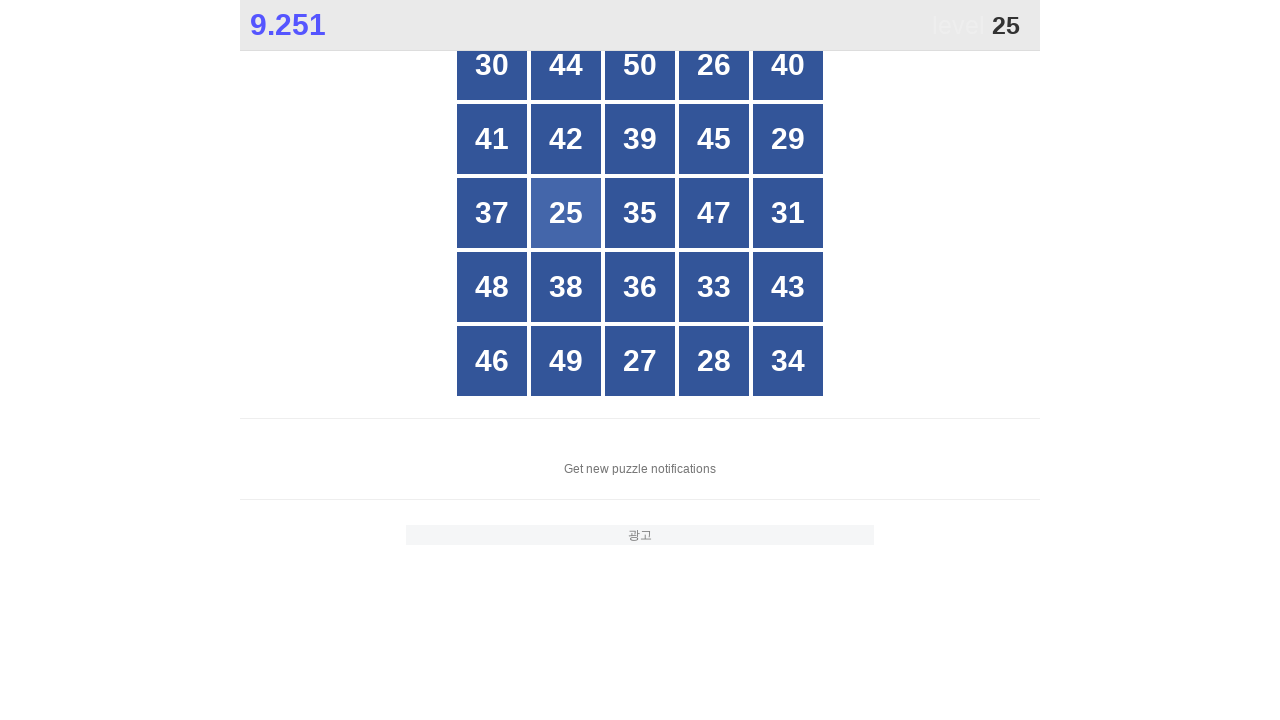

Clicked box with number 25 at (566, 213) on xpath=//div[@style='opacity: 1;' and text()='25']
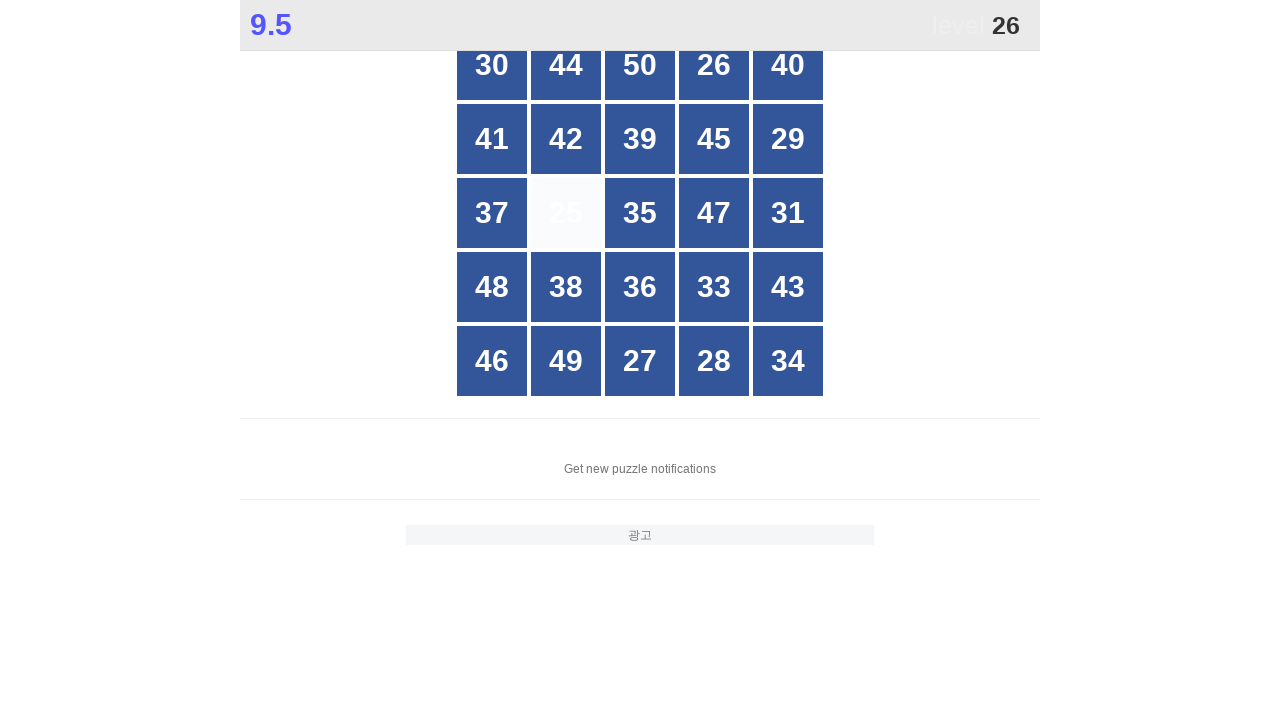

Waited for box with number 26 to be visible
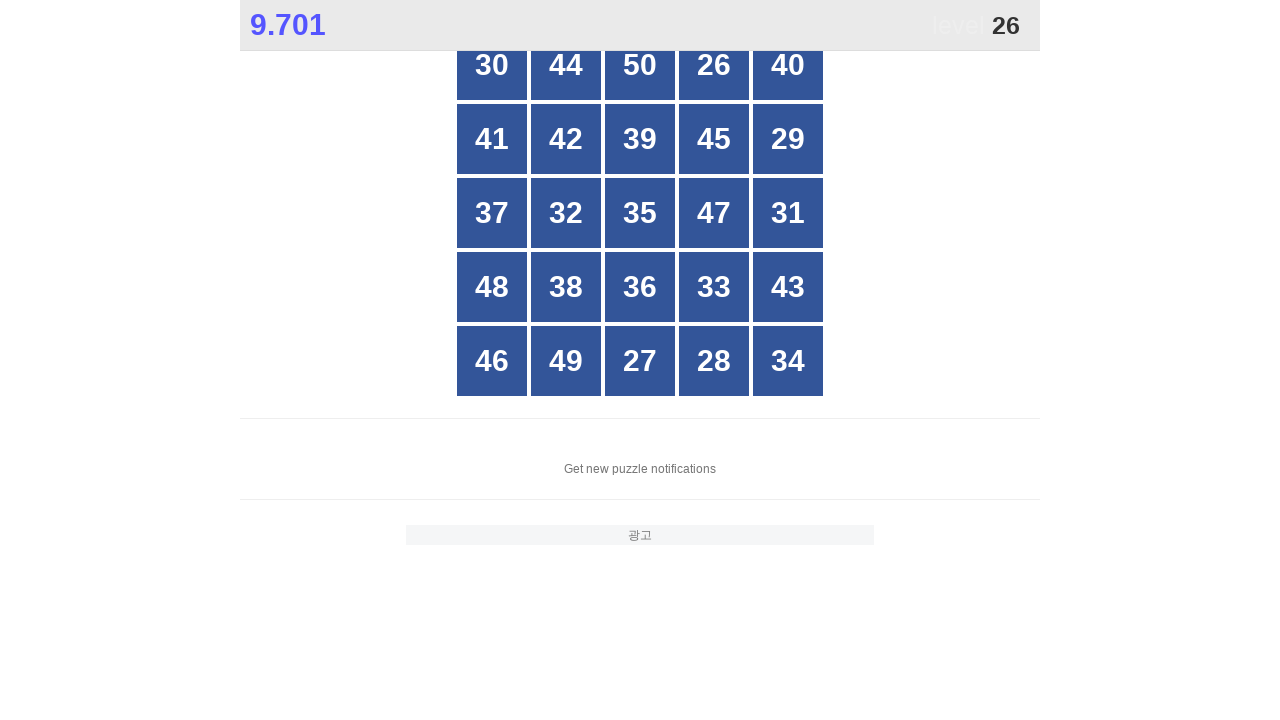

Clicked box with number 26 at (714, 65) on xpath=//div[@style='opacity: 1;' and text()='26']
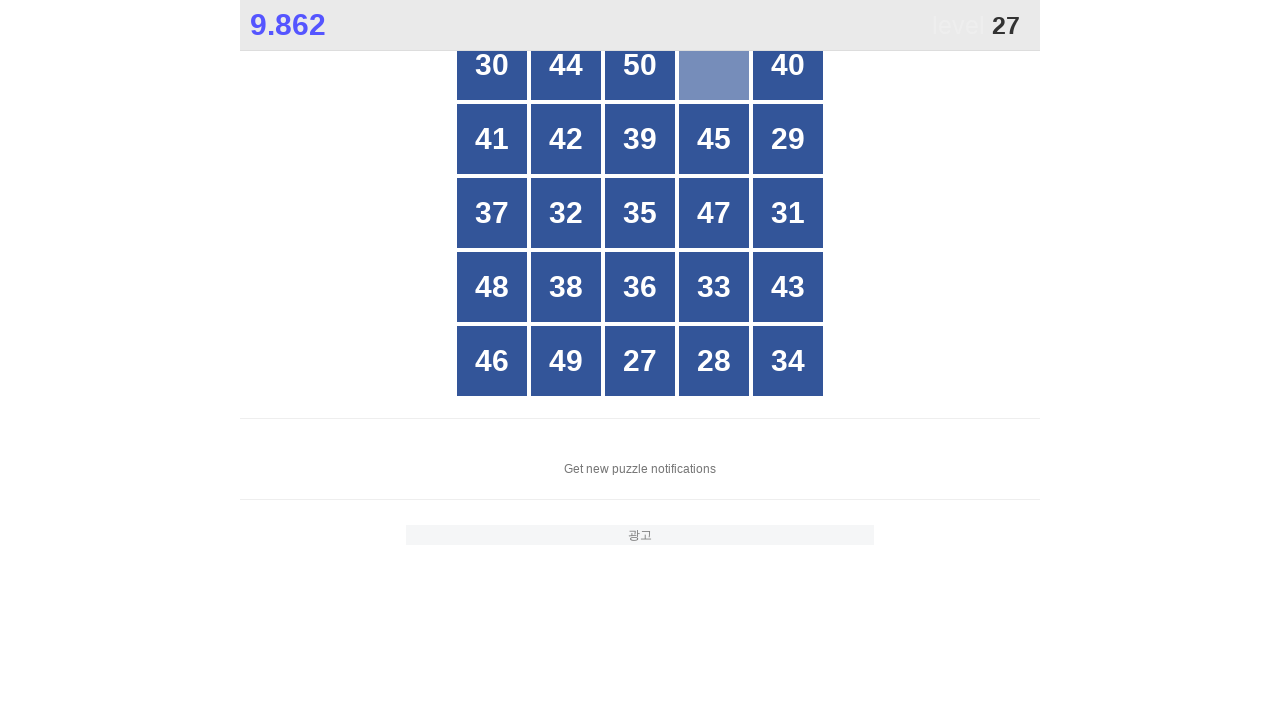

Waited for box with number 27 to be visible
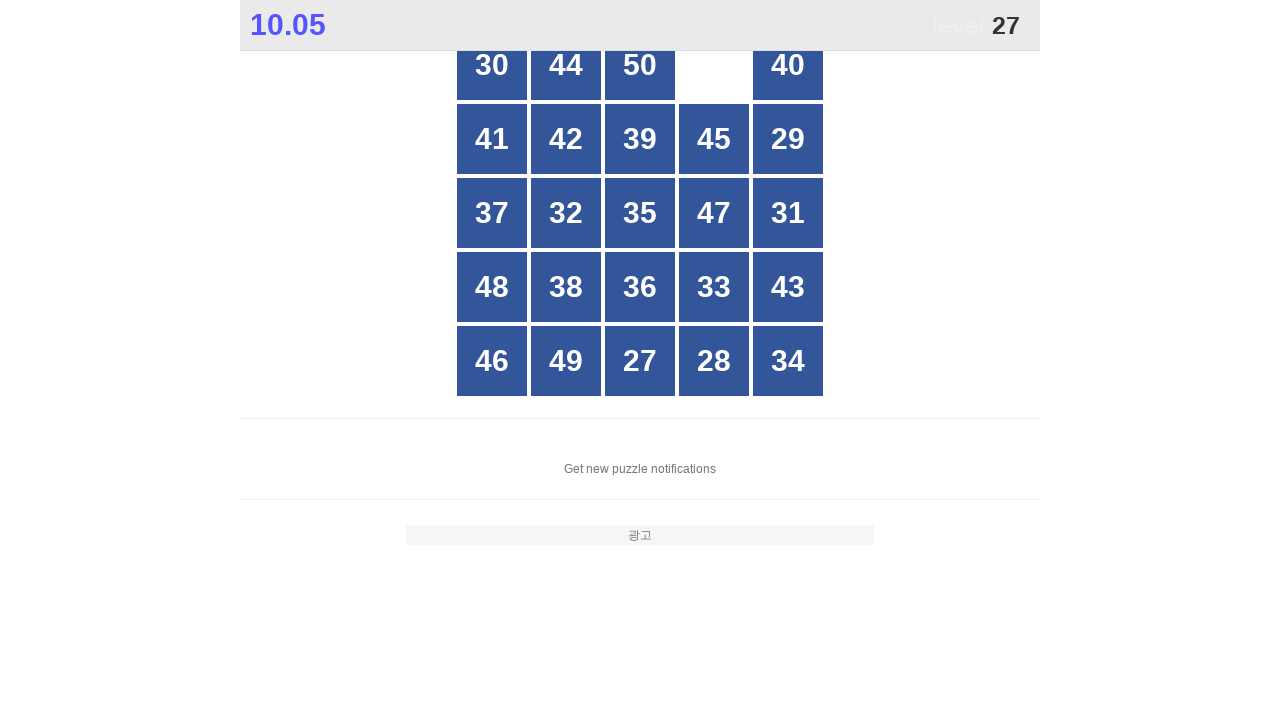

Clicked box with number 27 at (640, 361) on xpath=//div[@style='opacity: 1;' and text()='27']
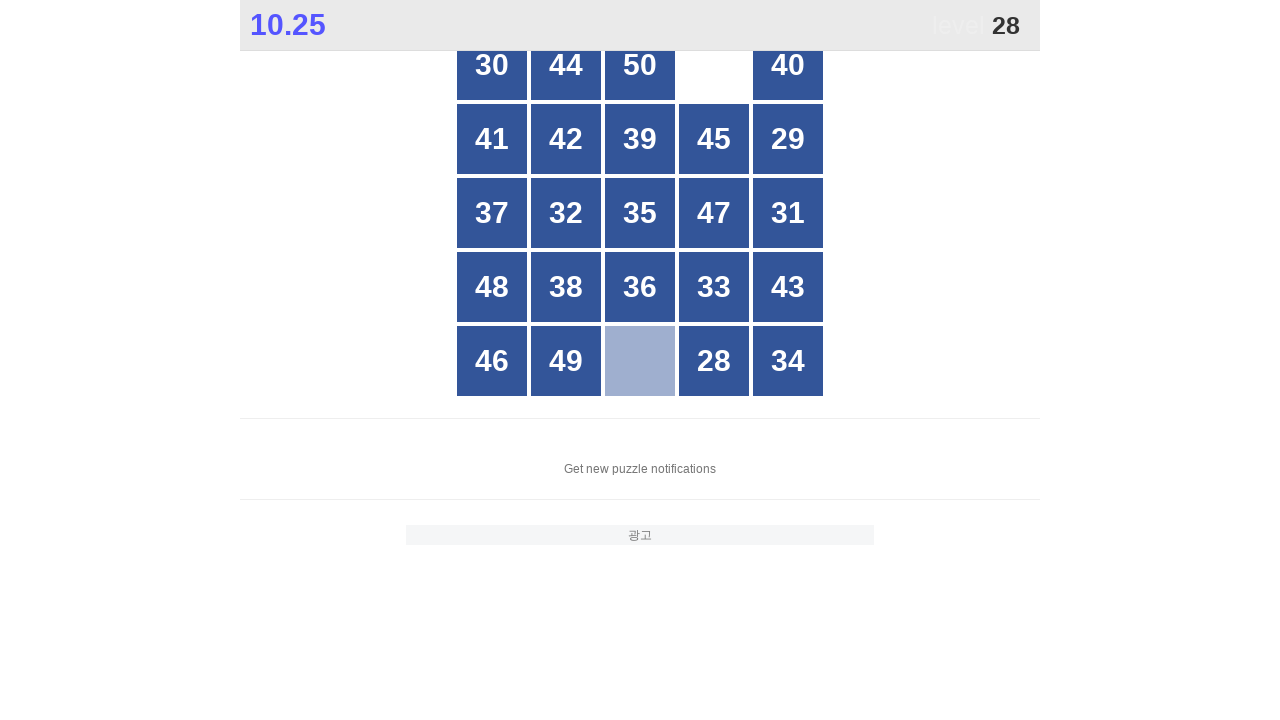

Waited for box with number 28 to be visible
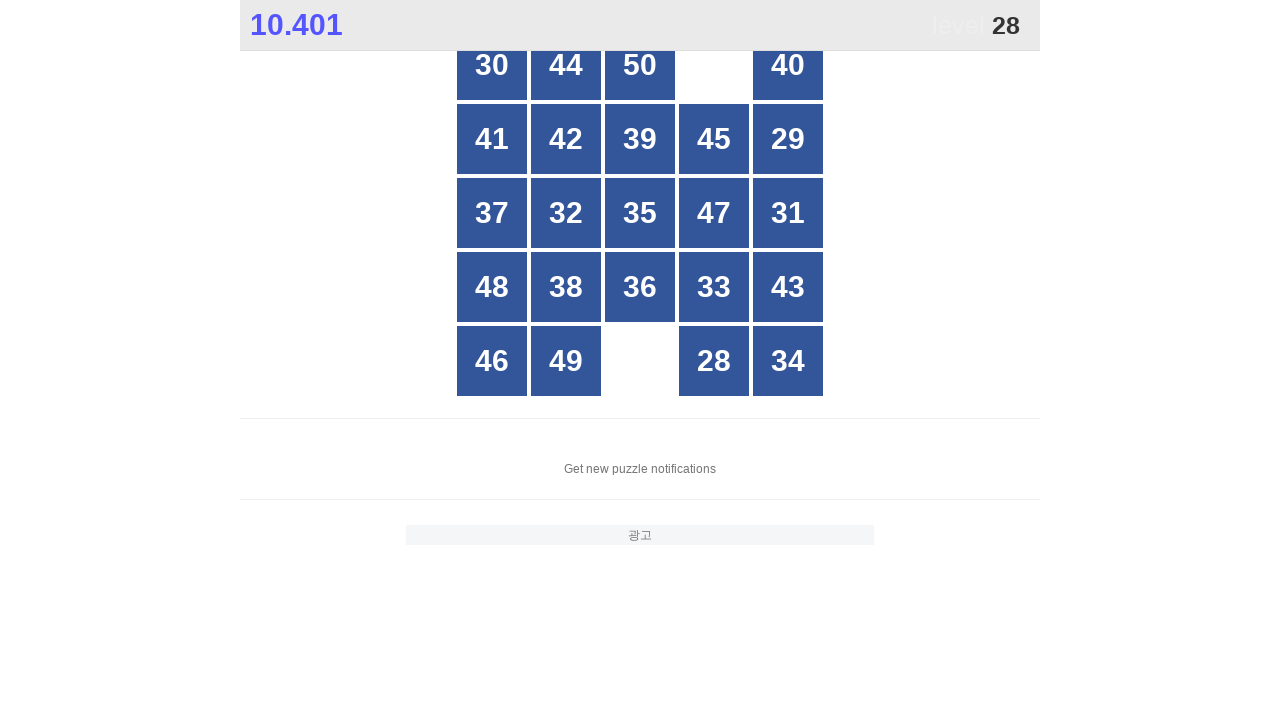

Clicked box with number 28 at (714, 361) on xpath=//div[@style='opacity: 1;' and text()='28']
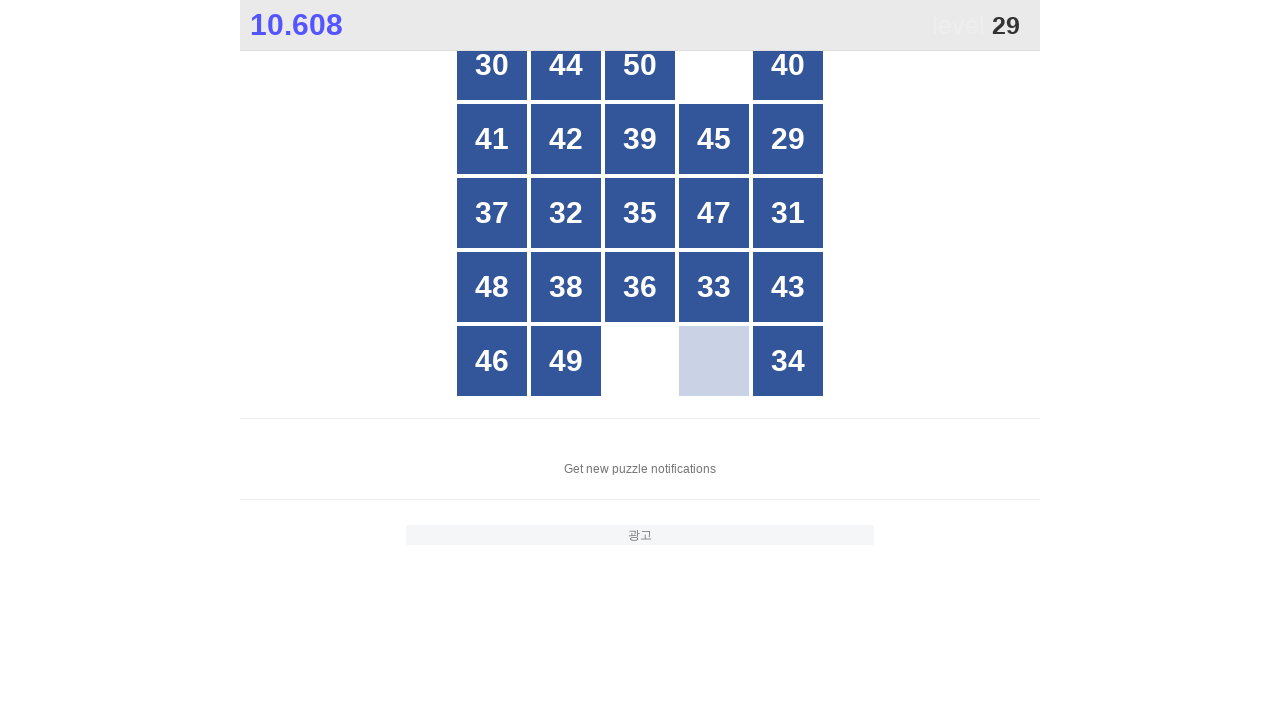

Waited for box with number 29 to be visible
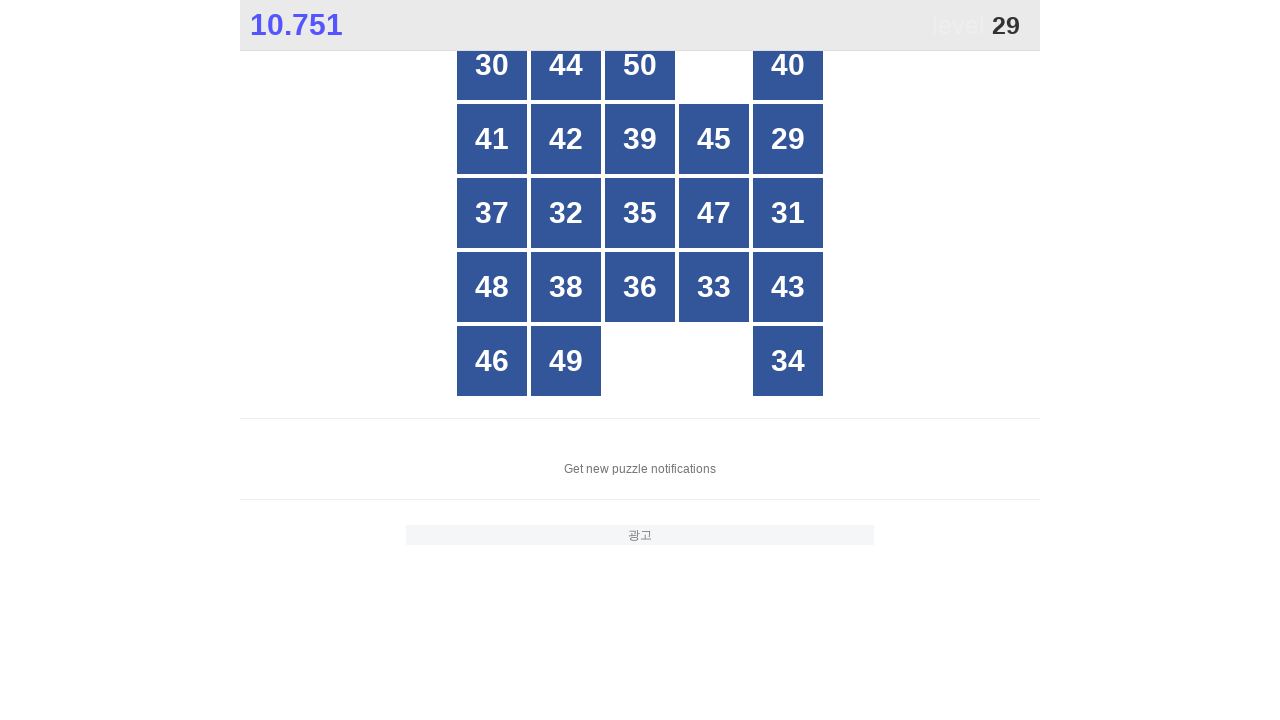

Clicked box with number 29 at (788, 139) on xpath=//div[@style='opacity: 1;' and text()='29']
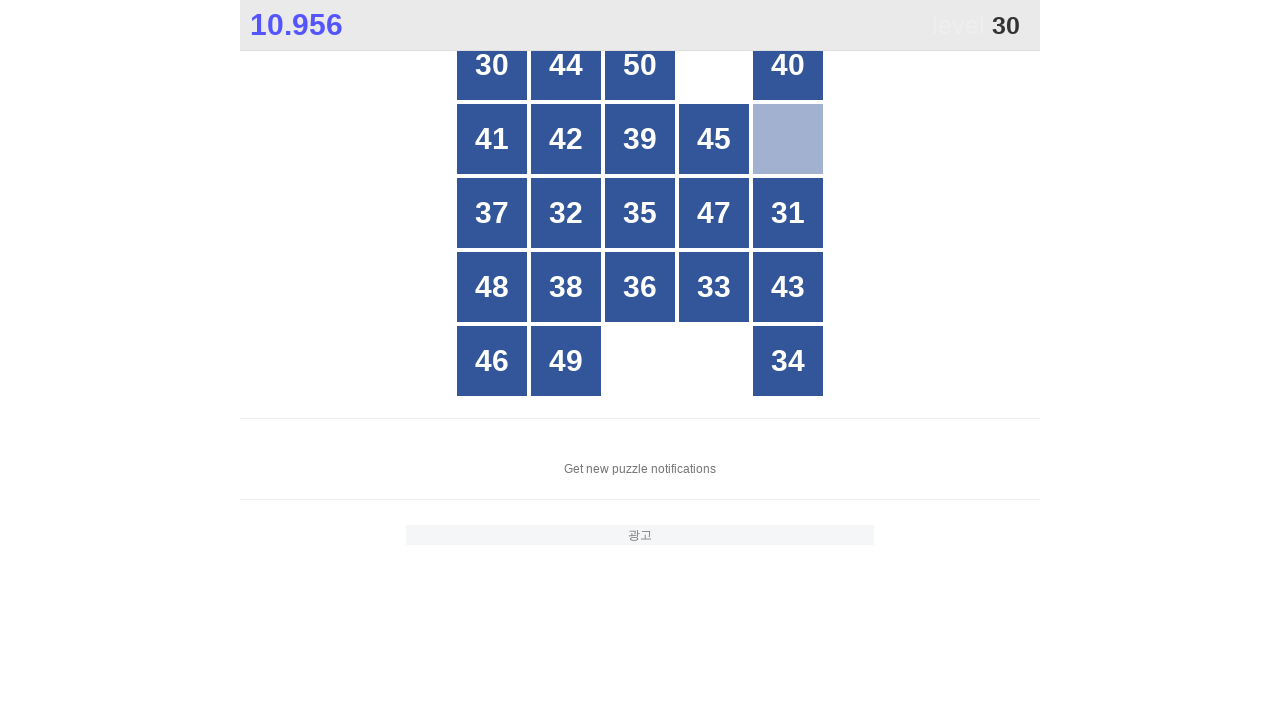

Waited for box with number 30 to be visible
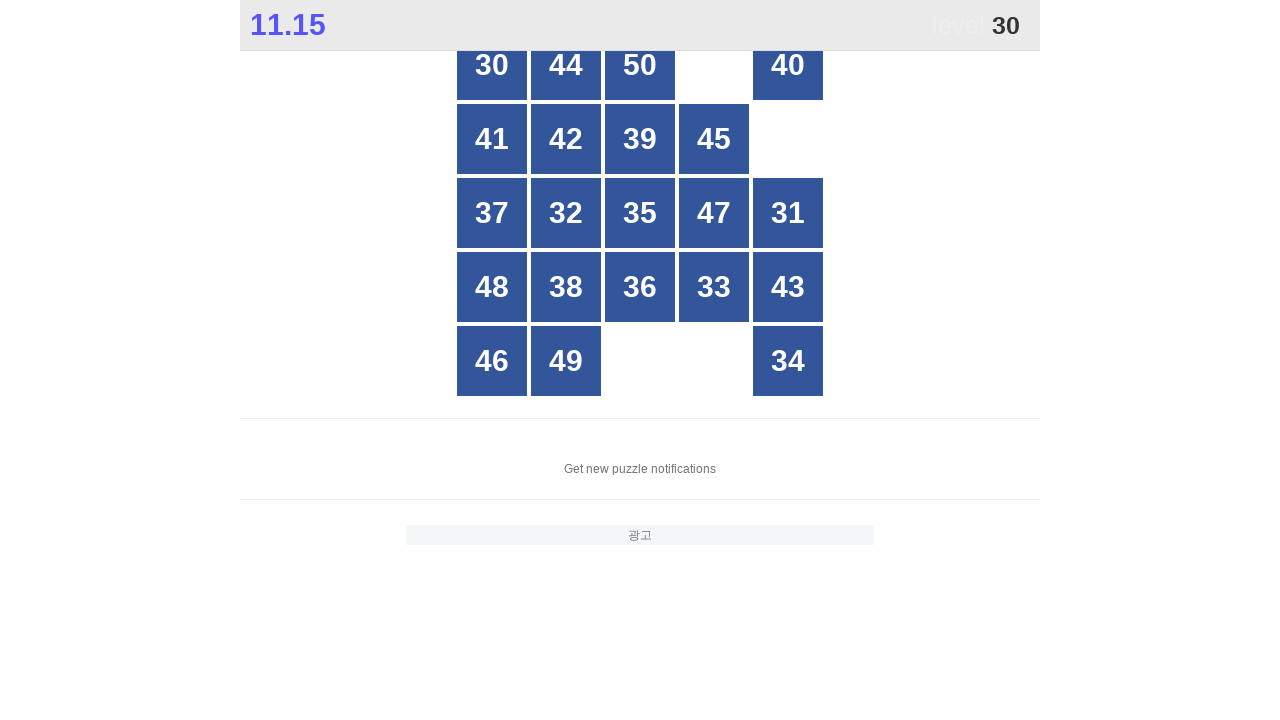

Clicked box with number 30 at (492, 65) on xpath=//div[@style='opacity: 1;' and text()='30']
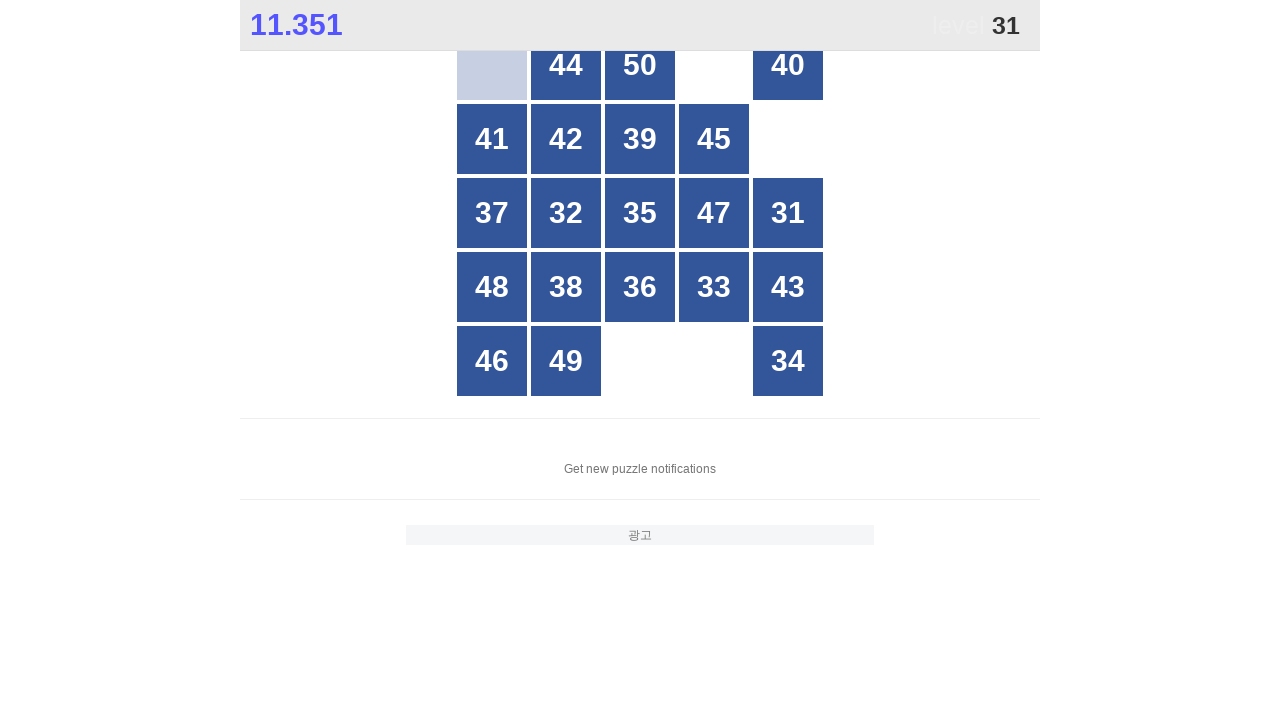

Waited for box with number 31 to be visible
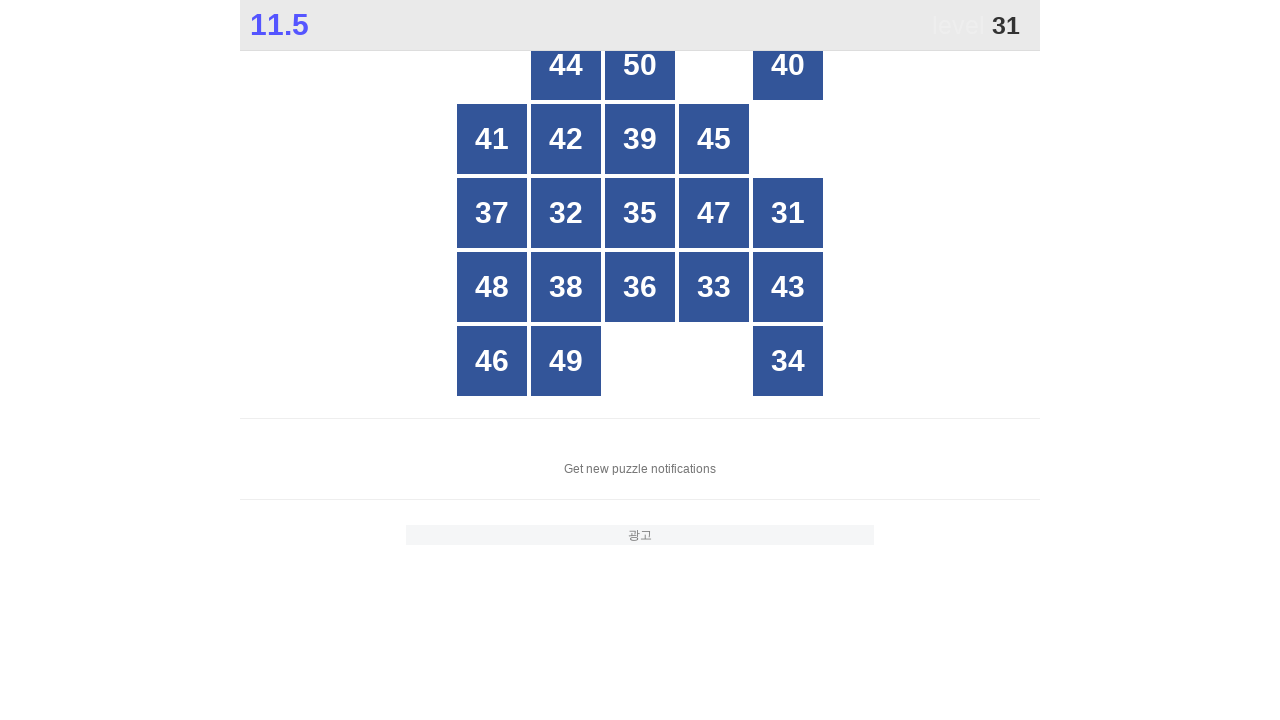

Clicked box with number 31 at (788, 213) on xpath=//div[@style='opacity: 1;' and text()='31']
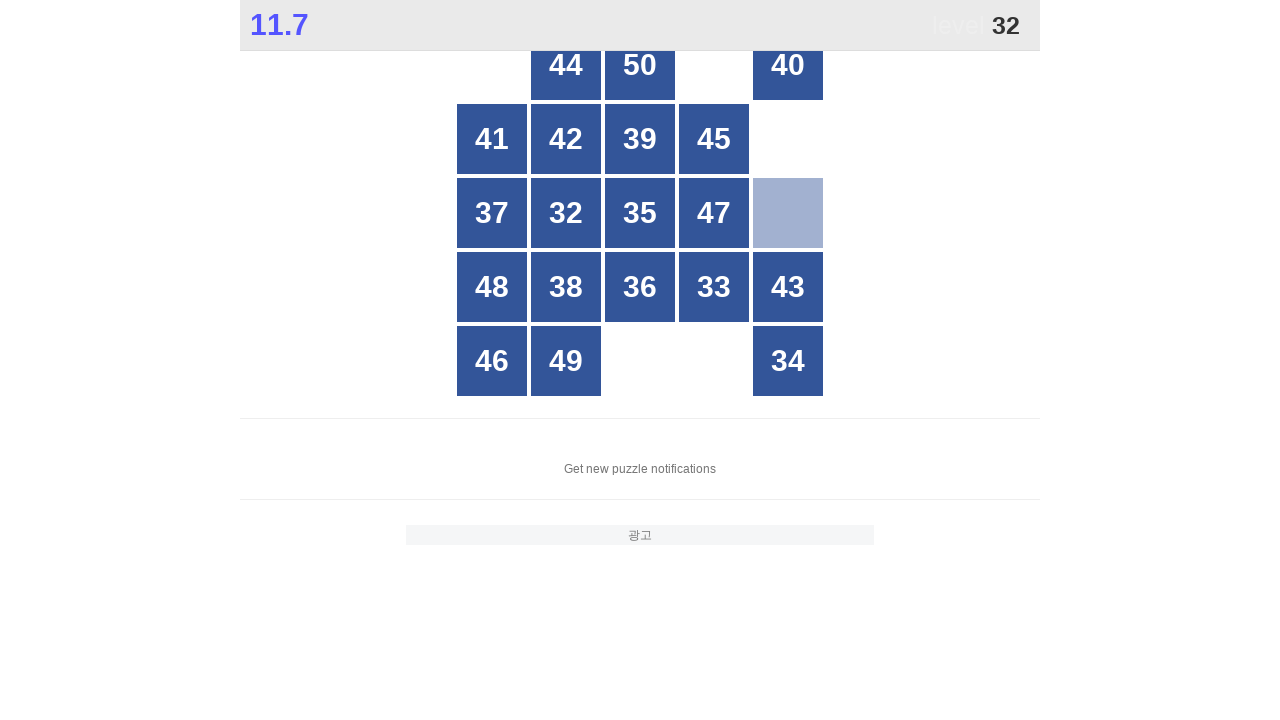

Waited for box with number 32 to be visible
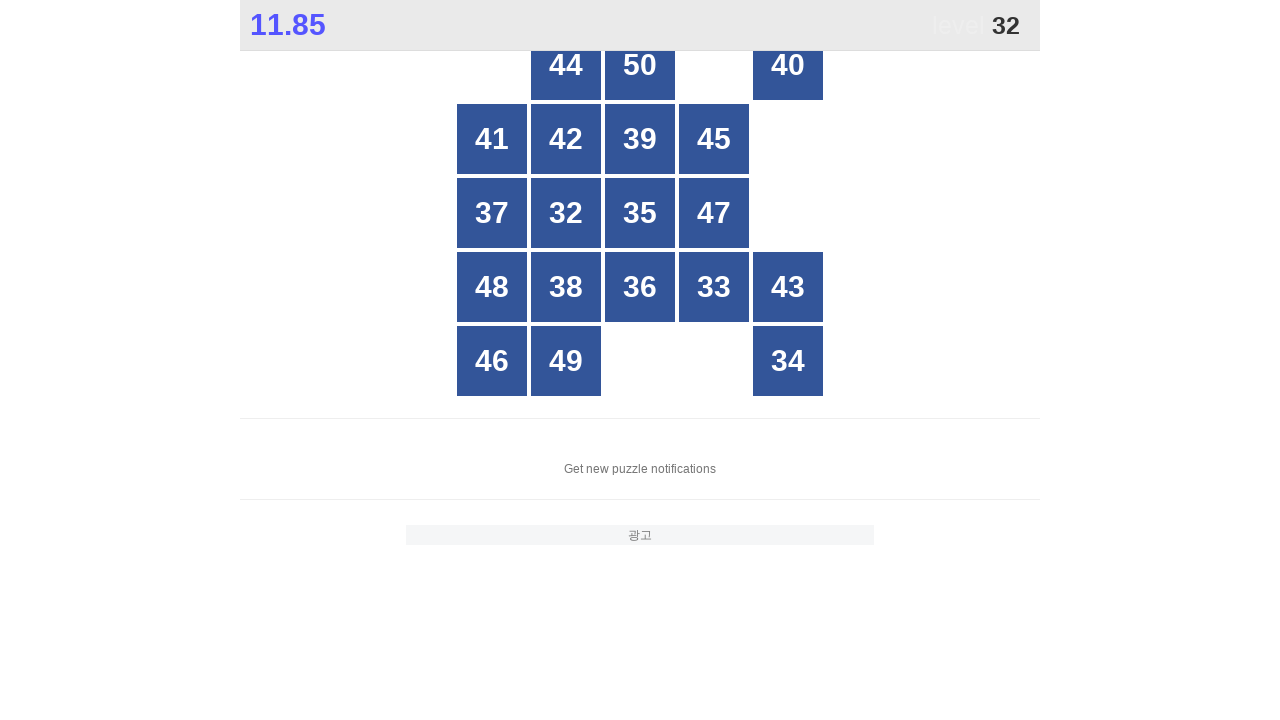

Clicked box with number 32 at (566, 213) on xpath=//div[@style='opacity: 1;' and text()='32']
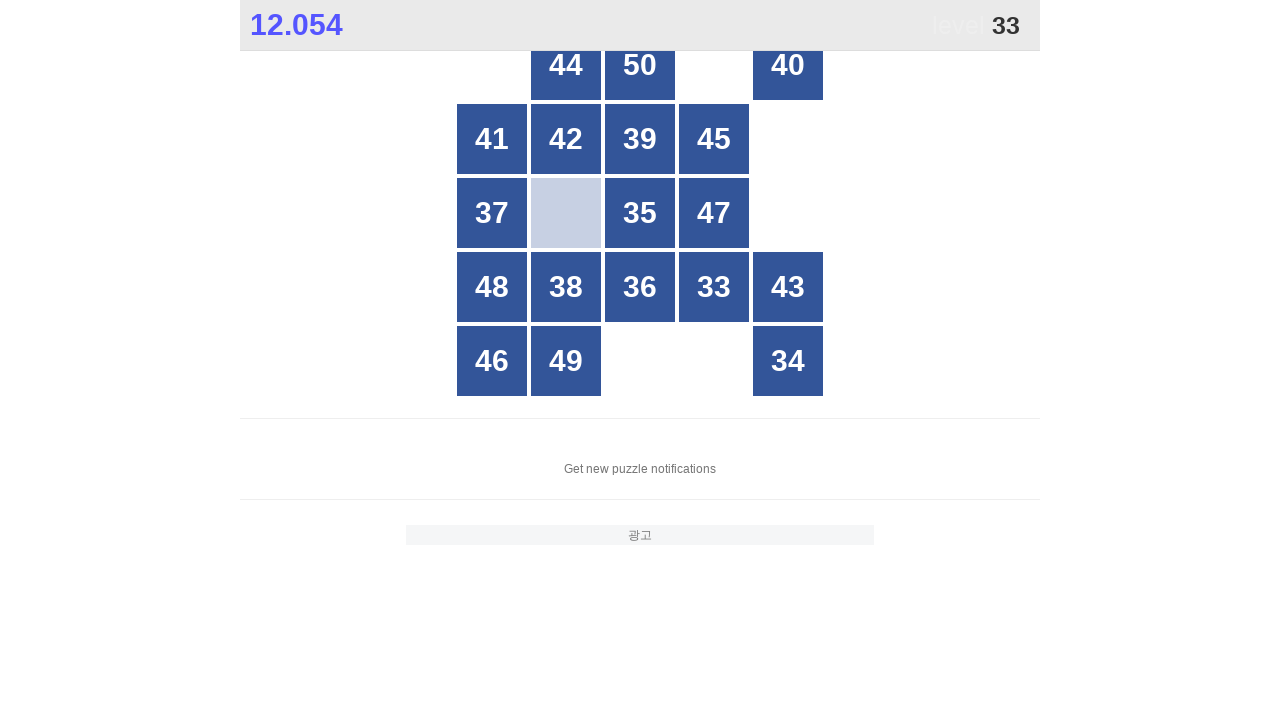

Waited for box with number 33 to be visible
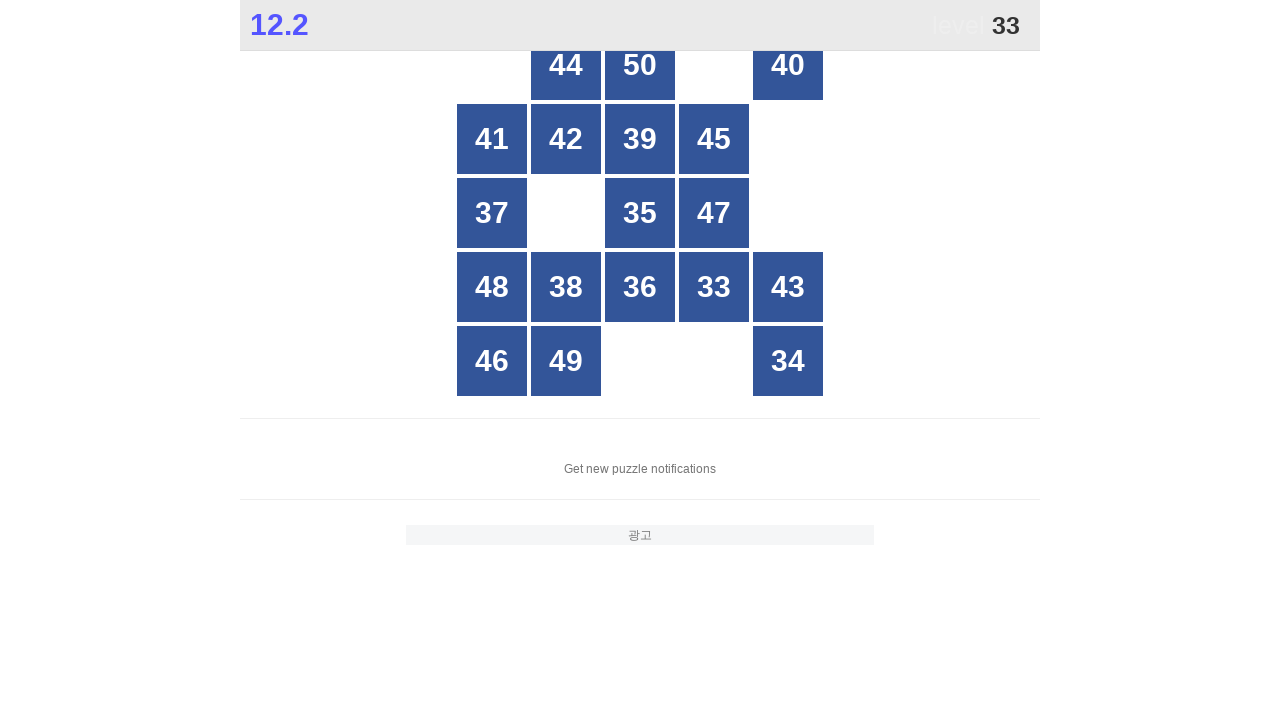

Clicked box with number 33 at (714, 287) on xpath=//div[@style='opacity: 1;' and text()='33']
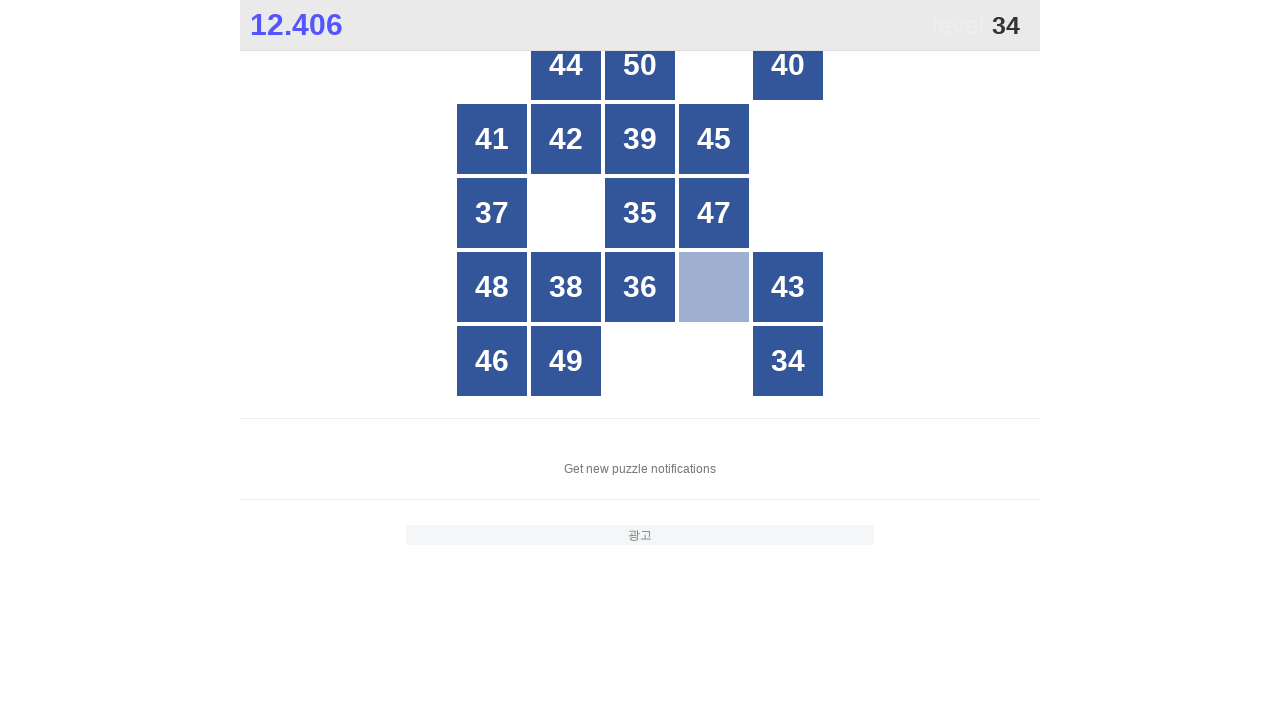

Waited for box with number 34 to be visible
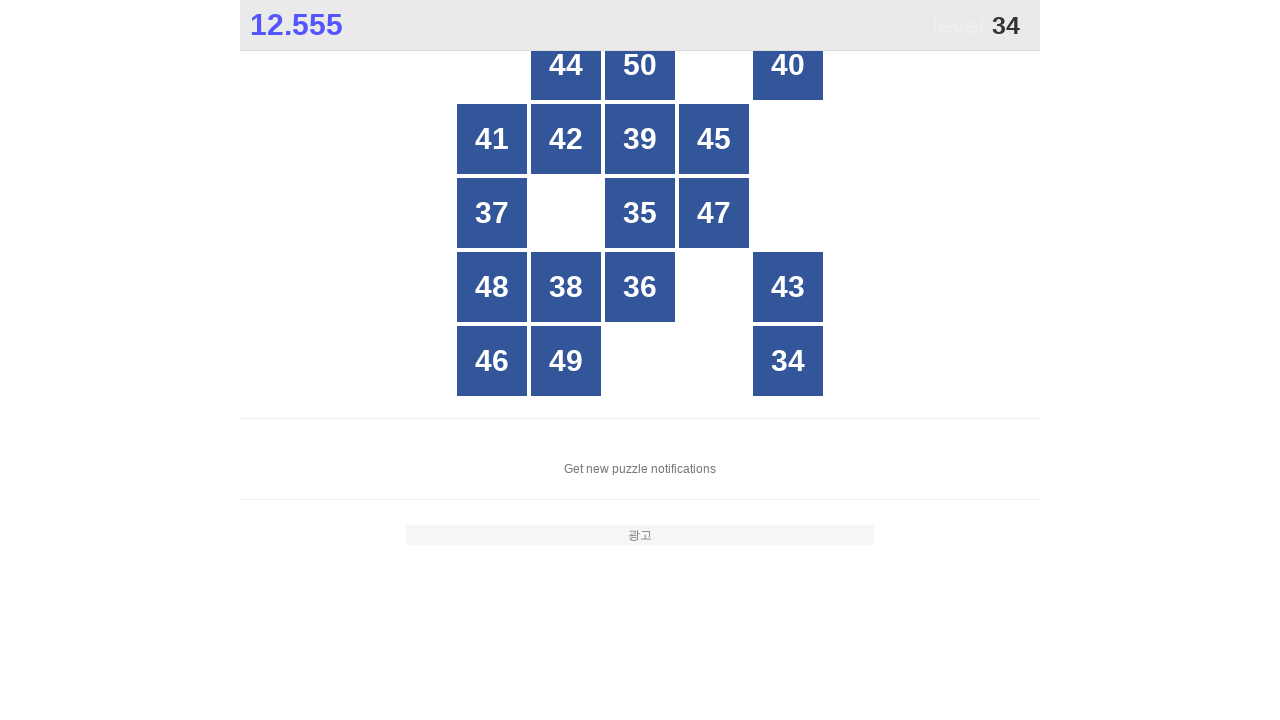

Clicked box with number 34 at (788, 361) on xpath=//div[@style='opacity: 1;' and text()='34']
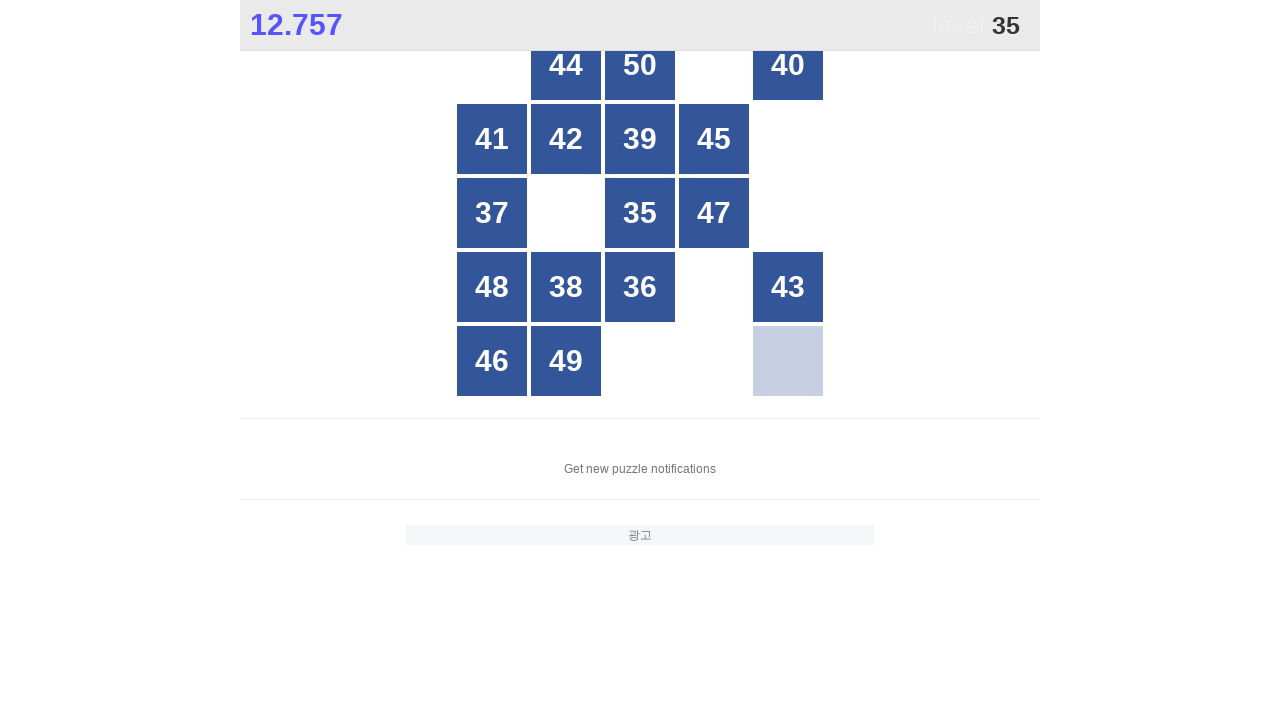

Waited for box with number 35 to be visible
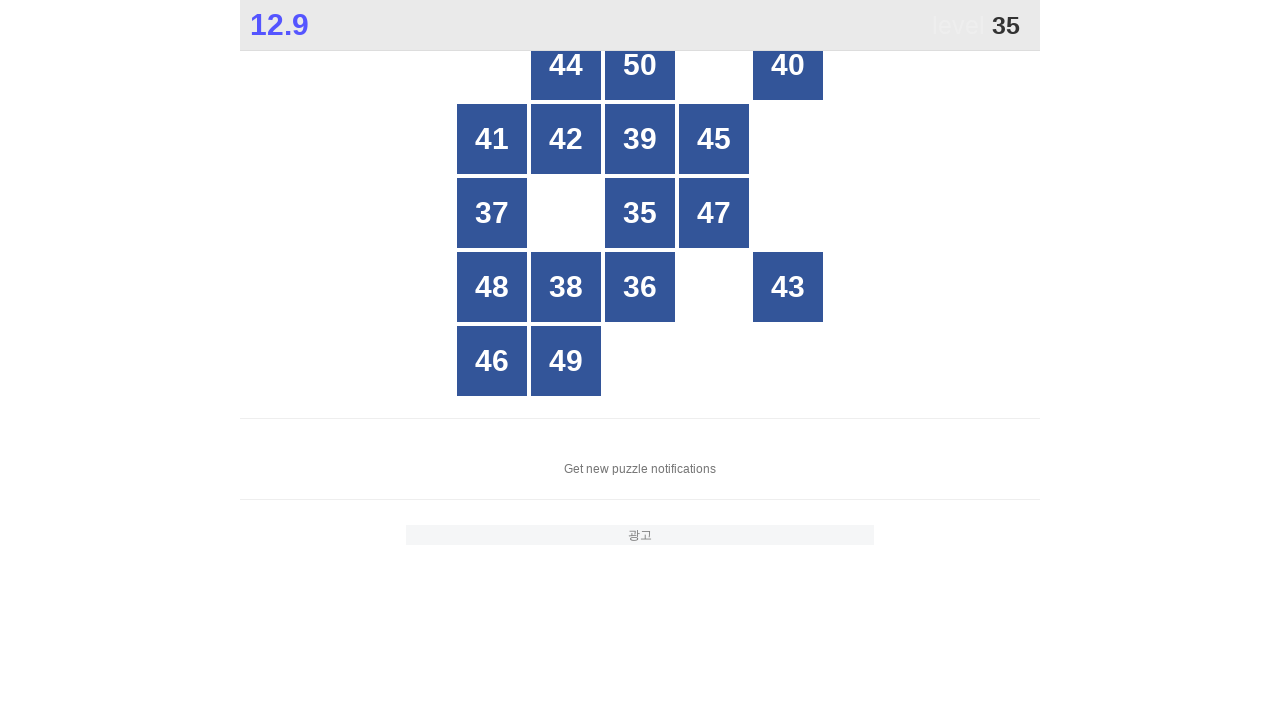

Clicked box with number 35 at (640, 213) on xpath=//div[@style='opacity: 1;' and text()='35']
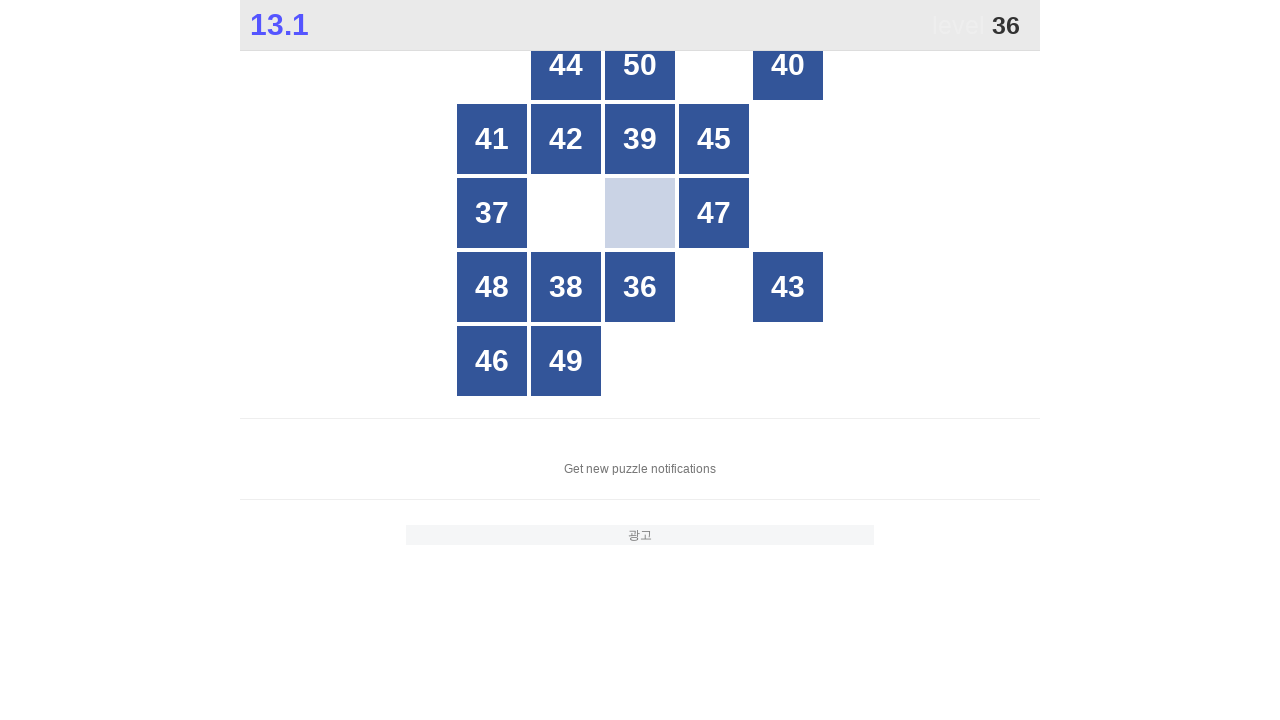

Waited for box with number 36 to be visible
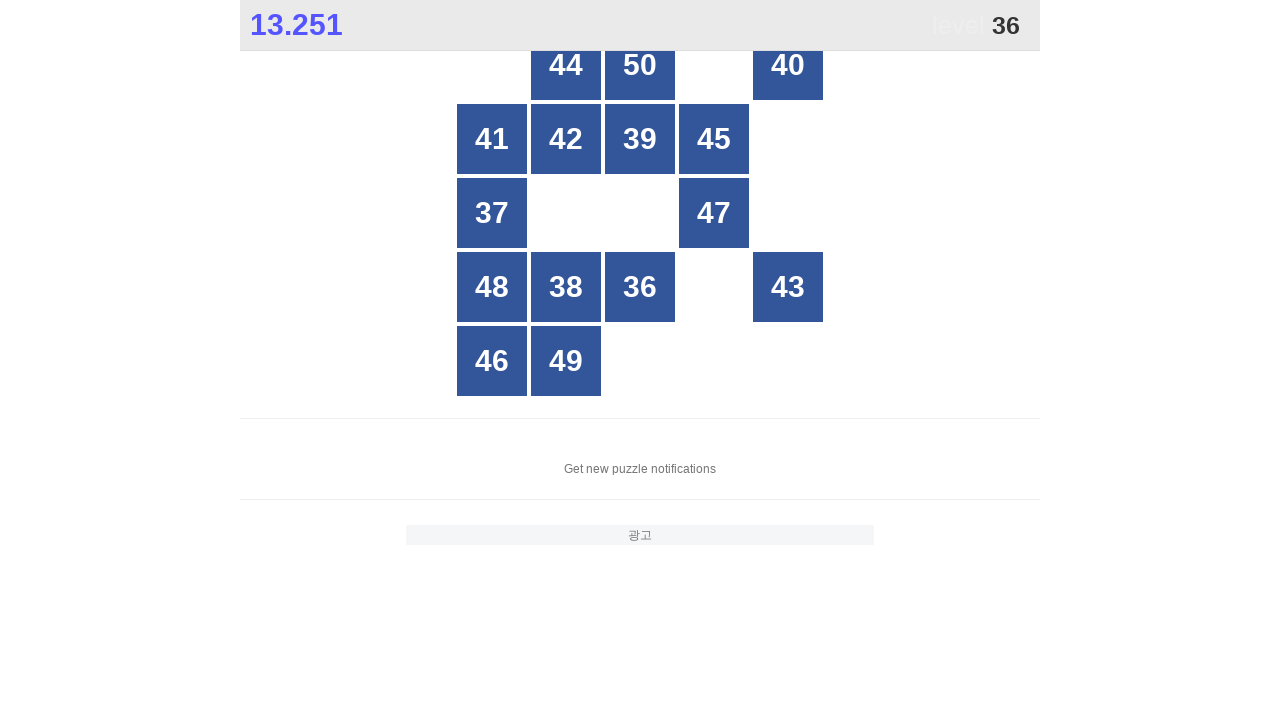

Clicked box with number 36 at (640, 287) on xpath=//div[@style='opacity: 1;' and text()='36']
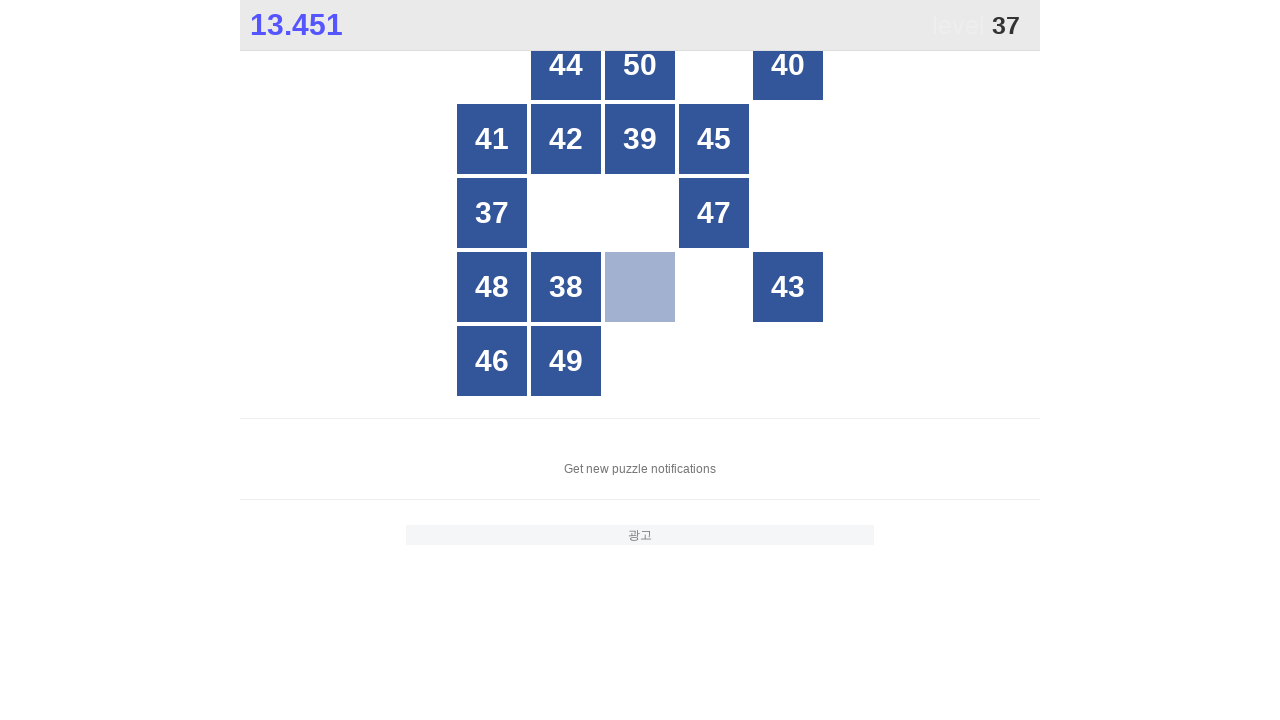

Waited for box with number 37 to be visible
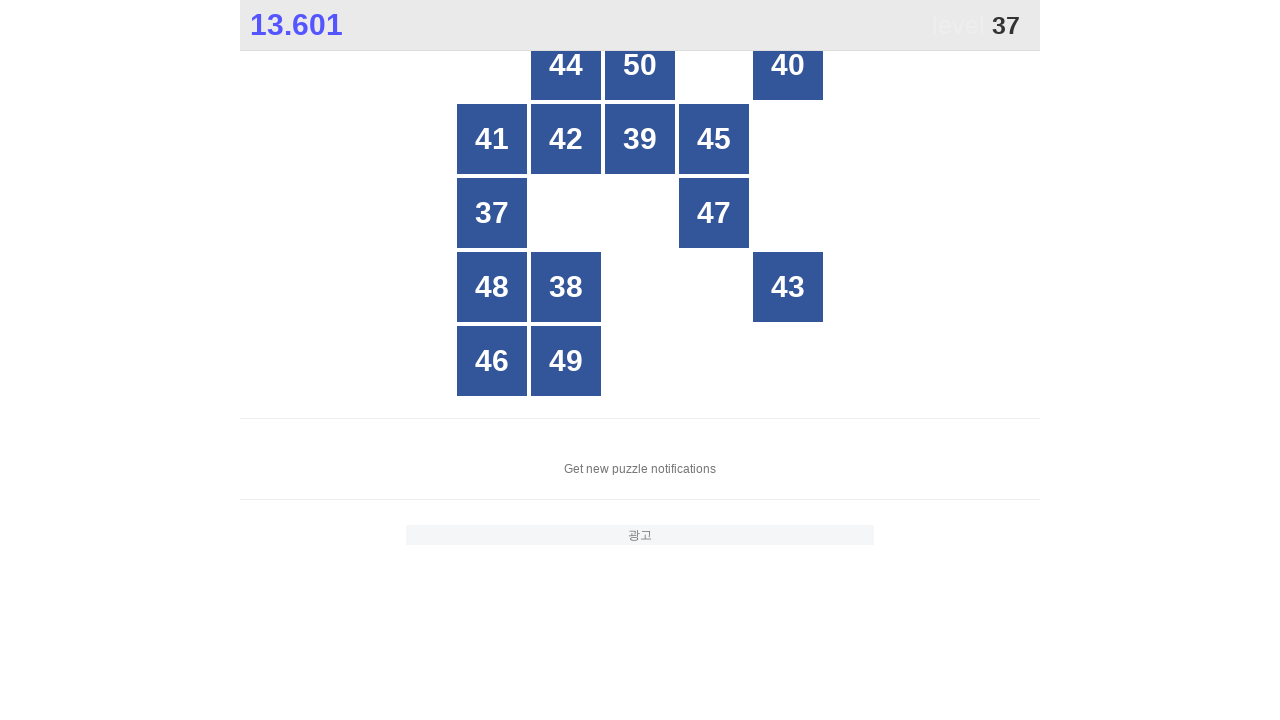

Clicked box with number 37 at (492, 213) on xpath=//div[@style='opacity: 1;' and text()='37']
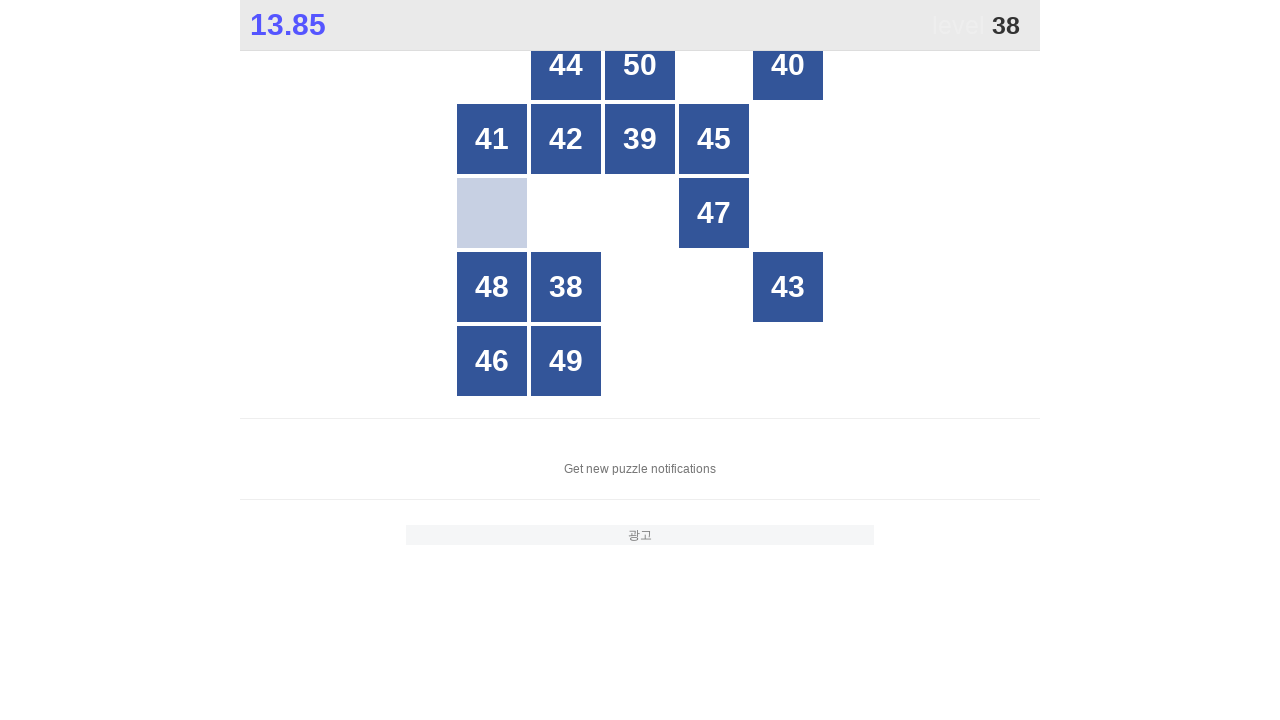

Waited for box with number 38 to be visible
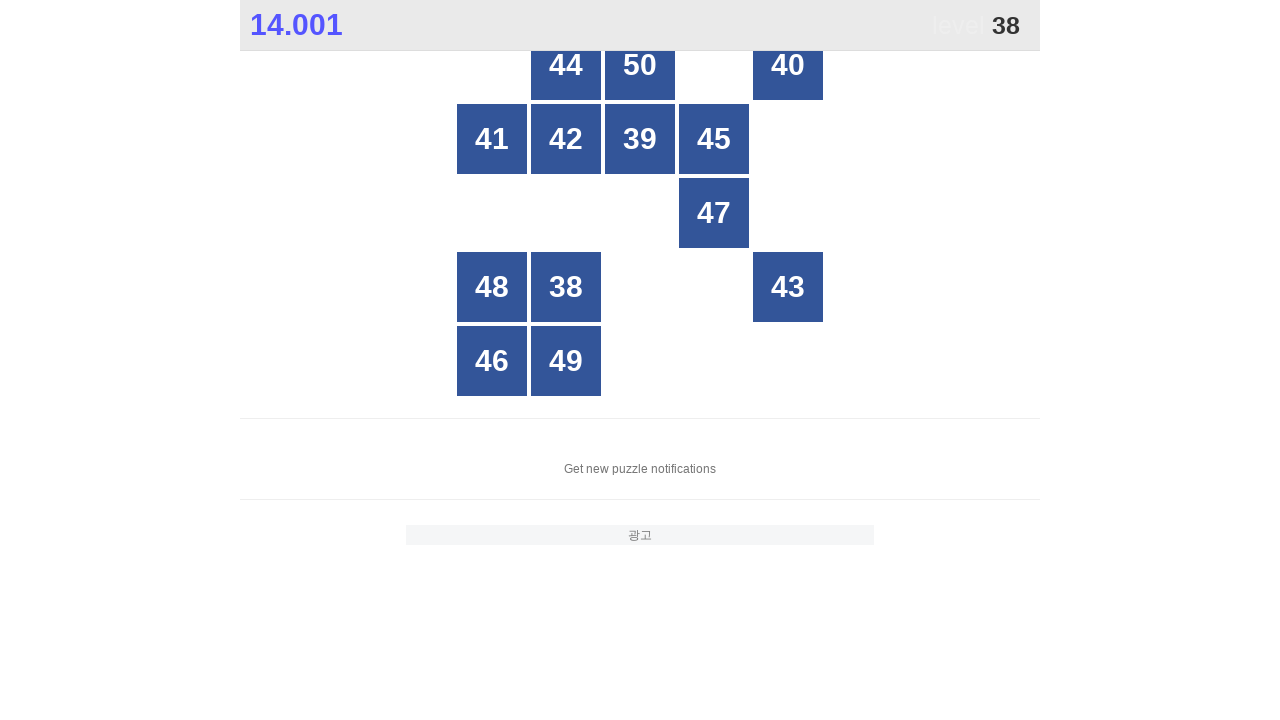

Clicked box with number 38 at (566, 287) on xpath=//div[@style='opacity: 1;' and text()='38']
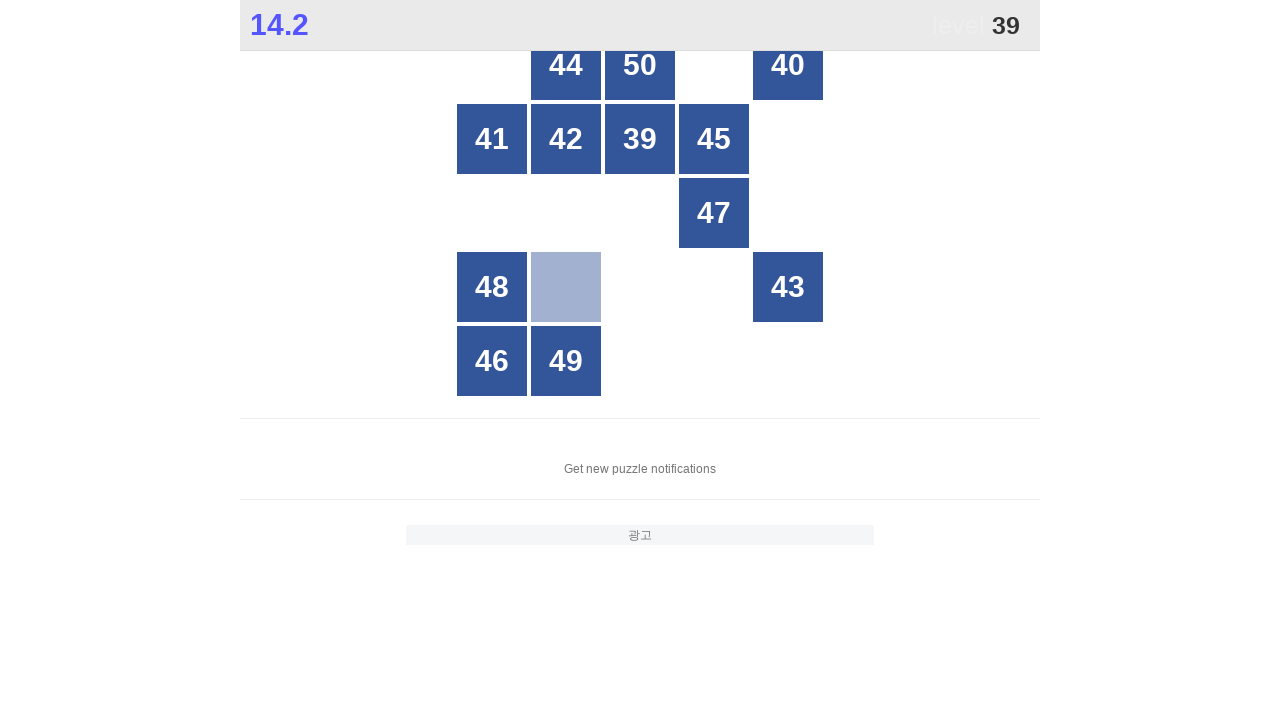

Waited for box with number 39 to be visible
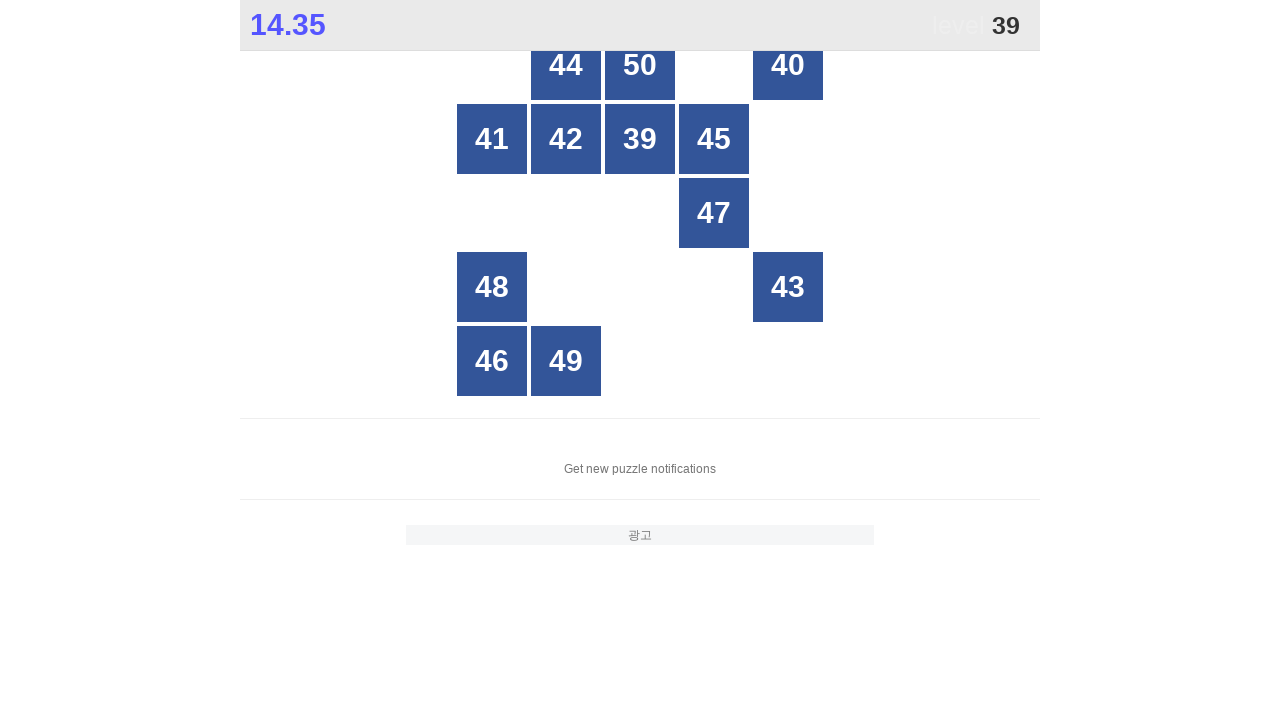

Clicked box with number 39 at (640, 139) on xpath=//div[@style='opacity: 1;' and text()='39']
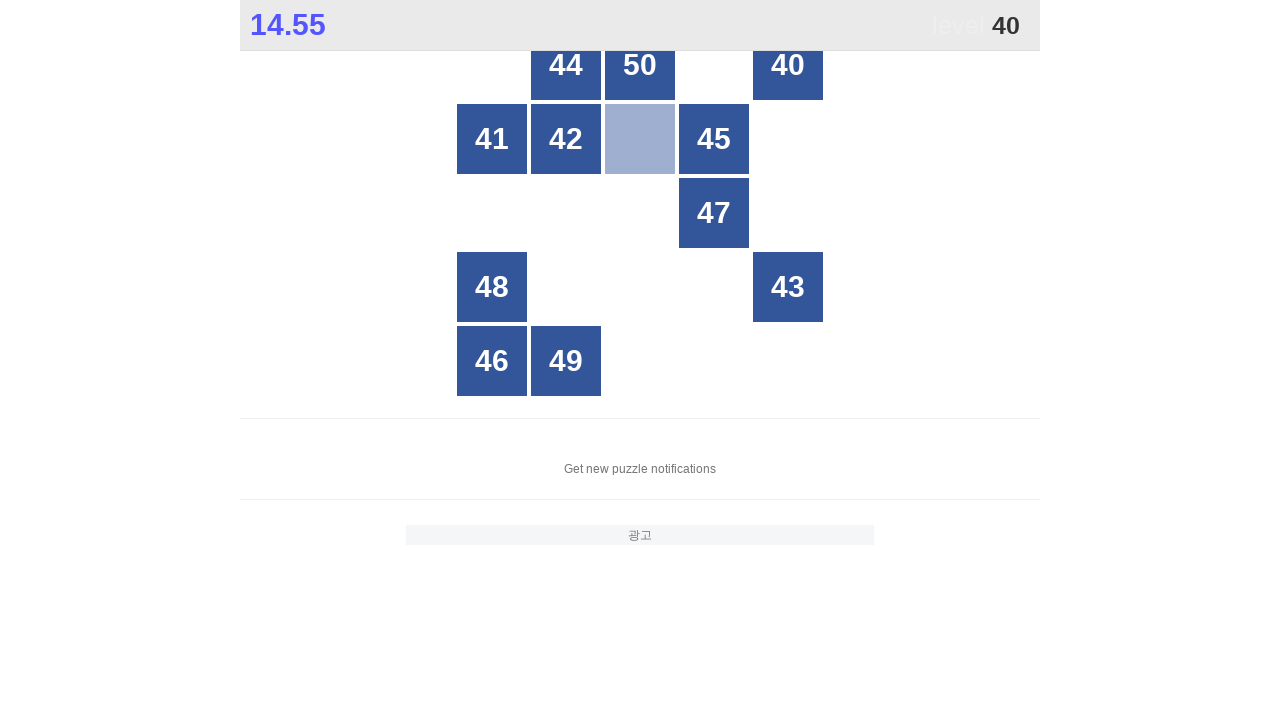

Waited for box with number 40 to be visible
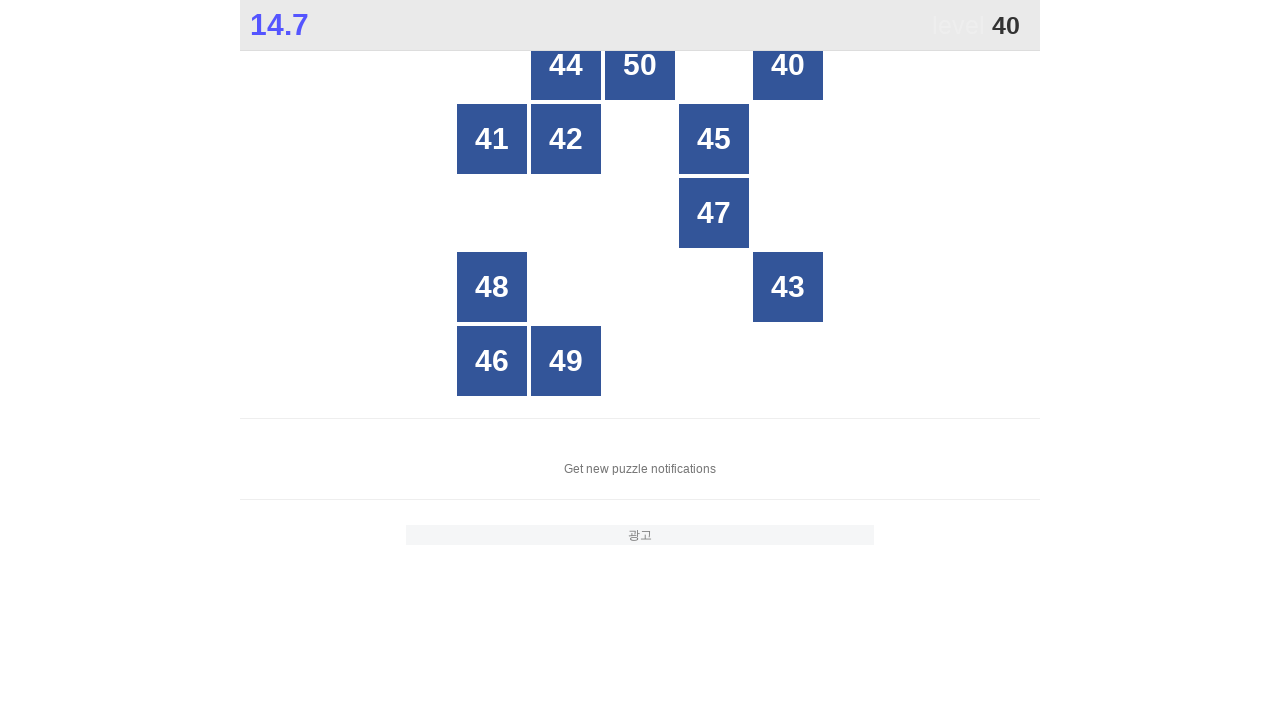

Clicked box with number 40 at (788, 65) on xpath=//div[@style='opacity: 1;' and text()='40']
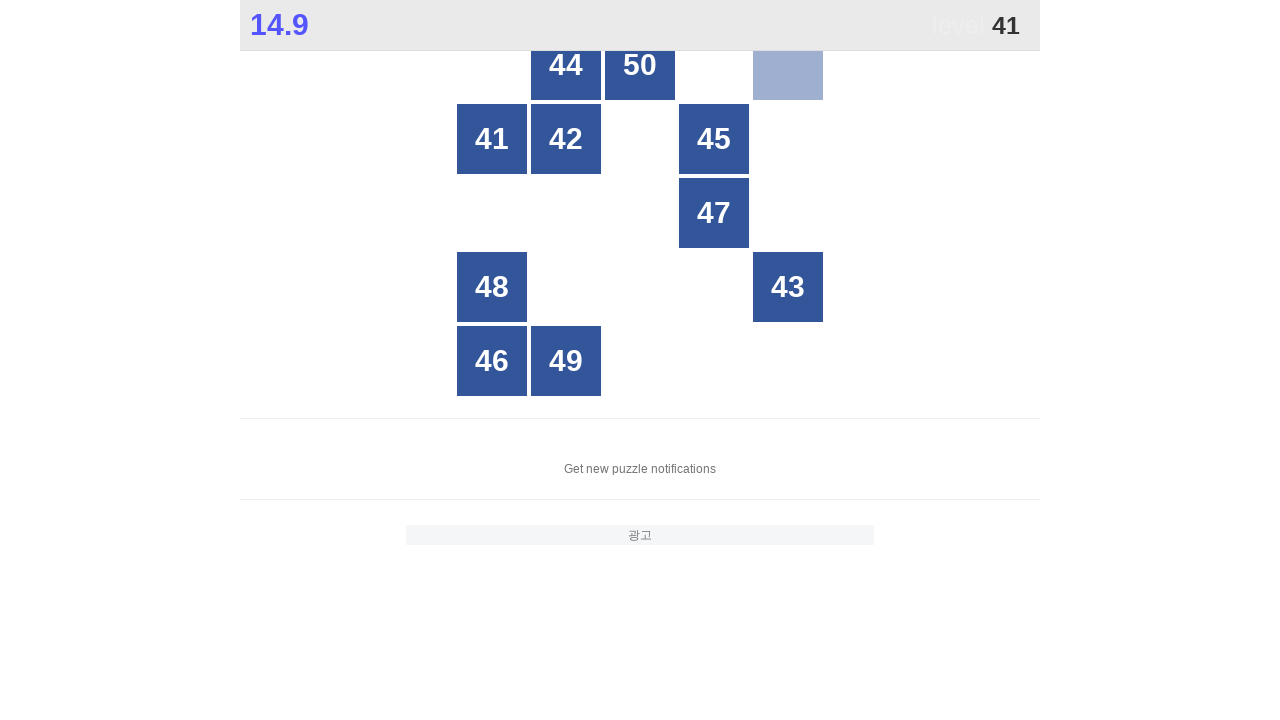

Waited for box with number 41 to be visible
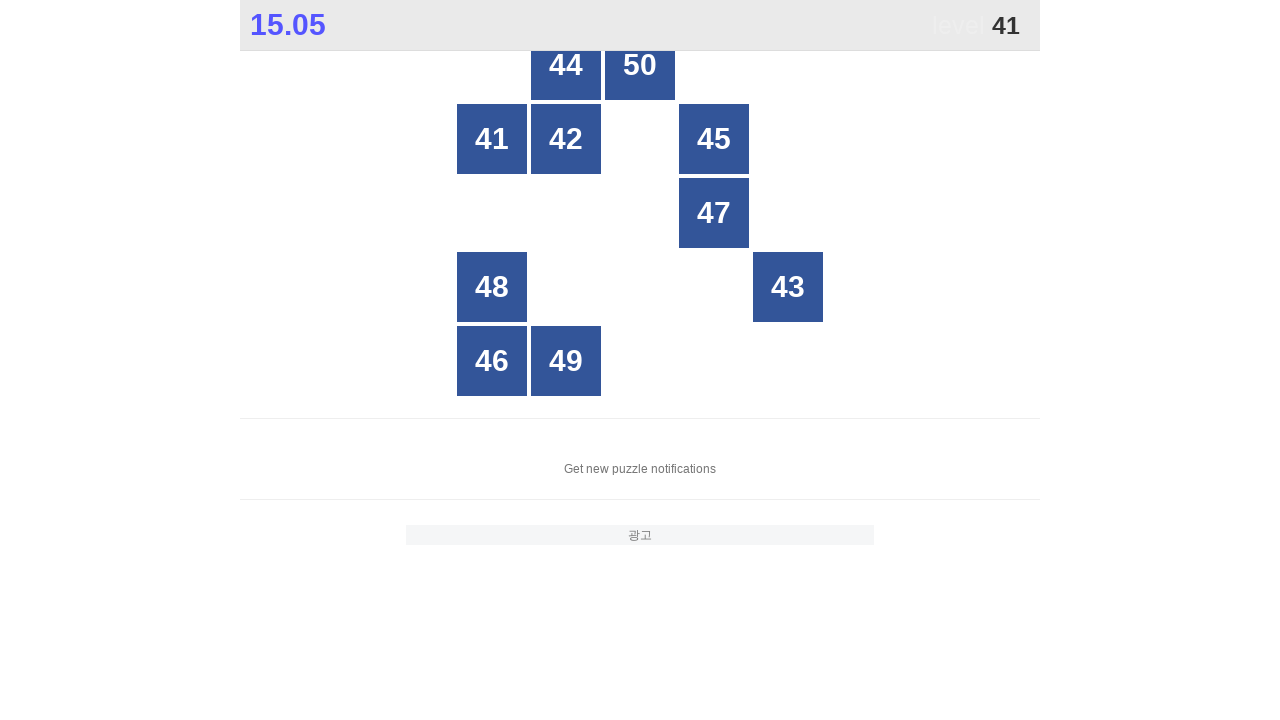

Clicked box with number 41 at (492, 139) on xpath=//div[@style='opacity: 1;' and text()='41']
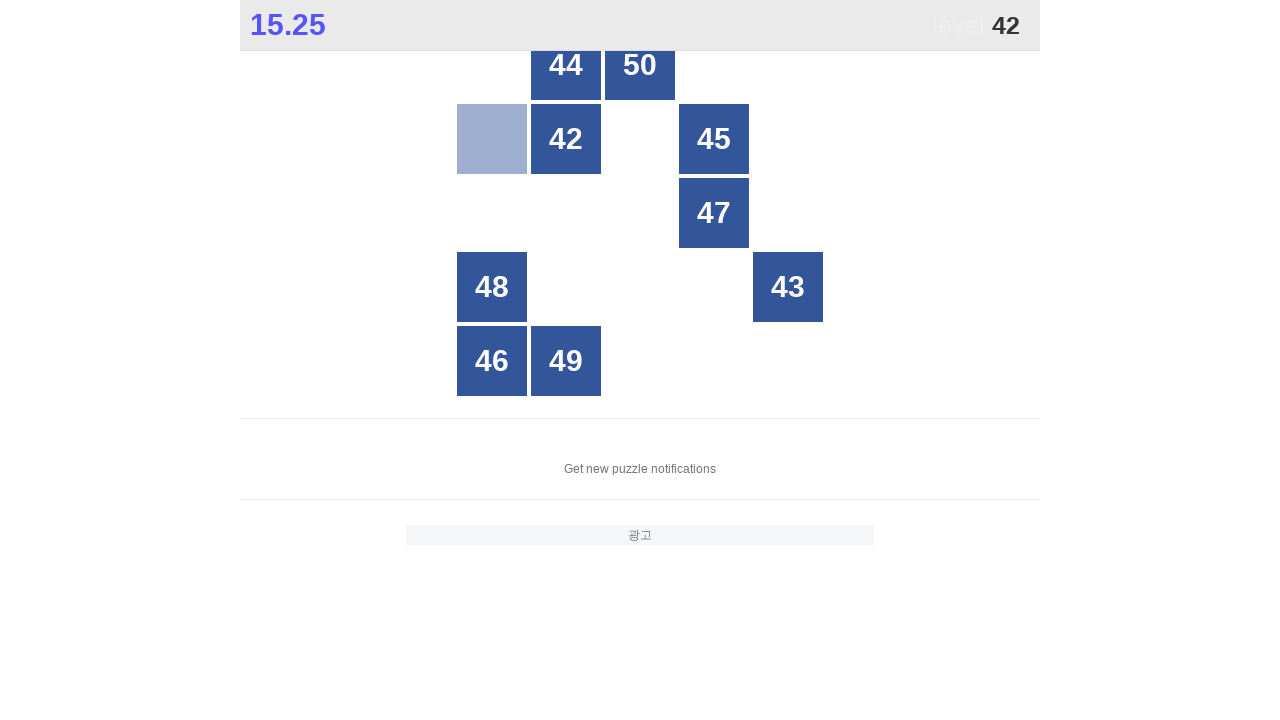

Waited for box with number 42 to be visible
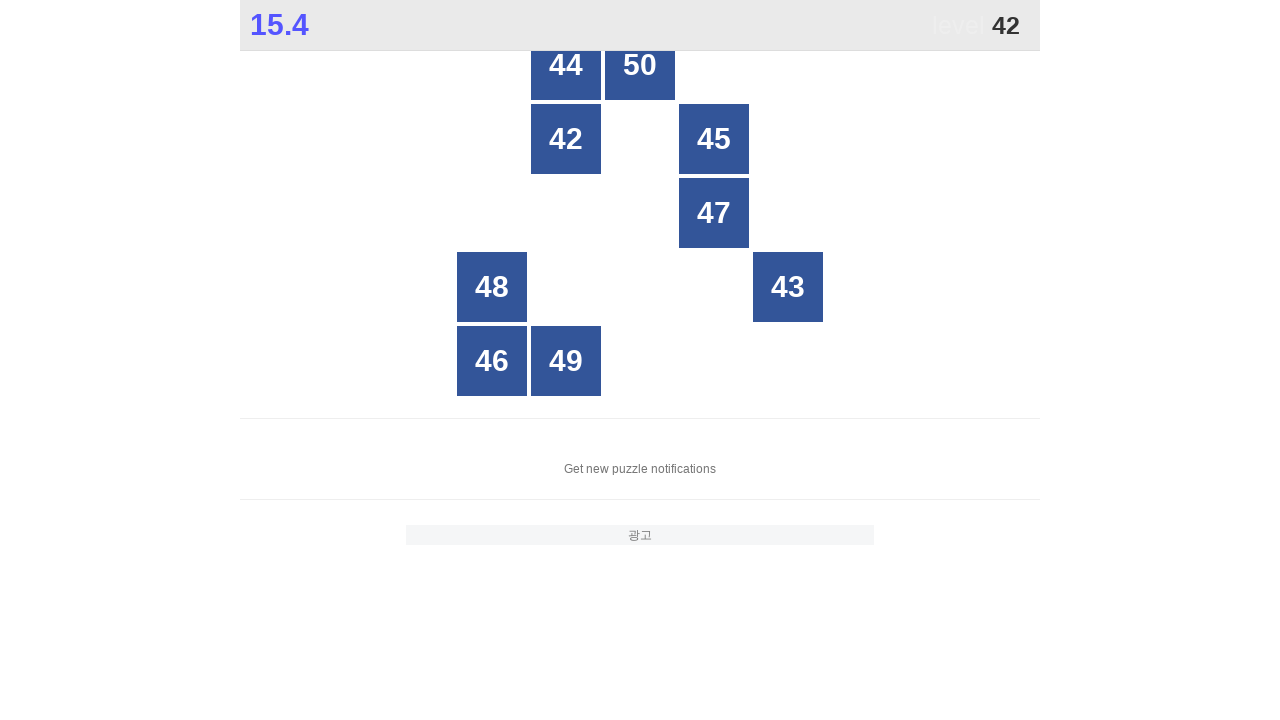

Clicked box with number 42 at (566, 139) on xpath=//div[@style='opacity: 1;' and text()='42']
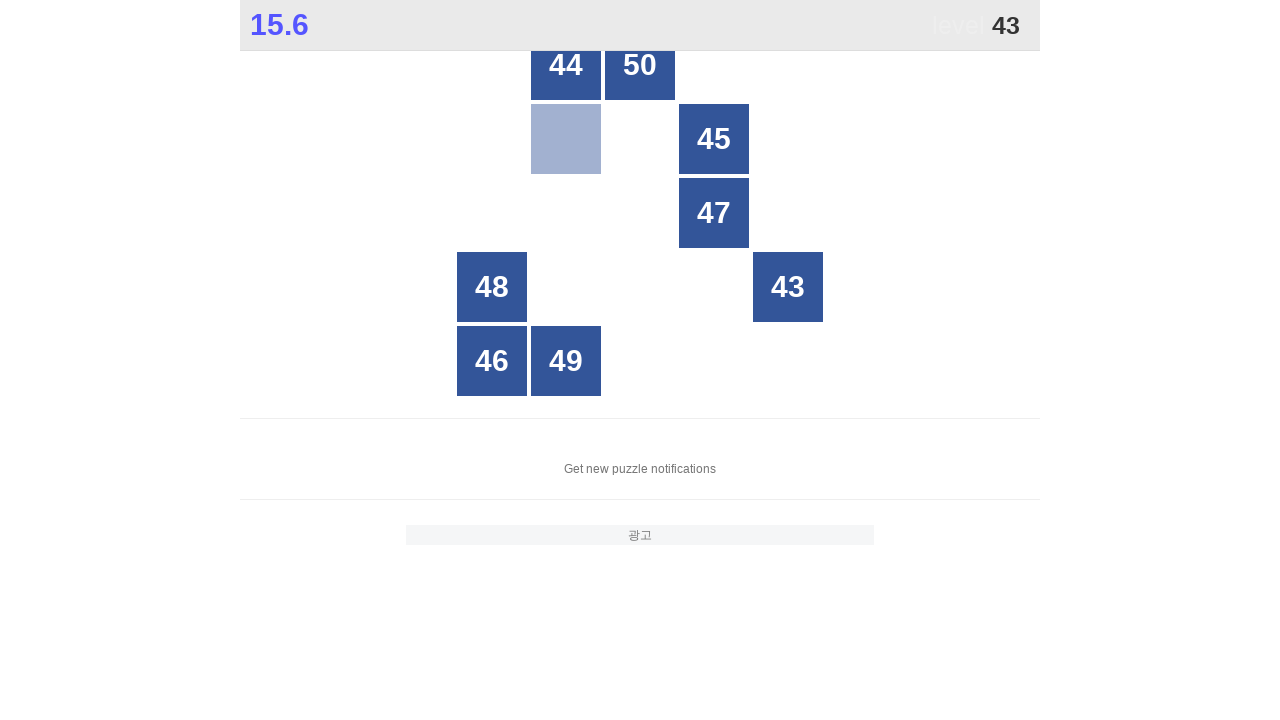

Waited for box with number 43 to be visible
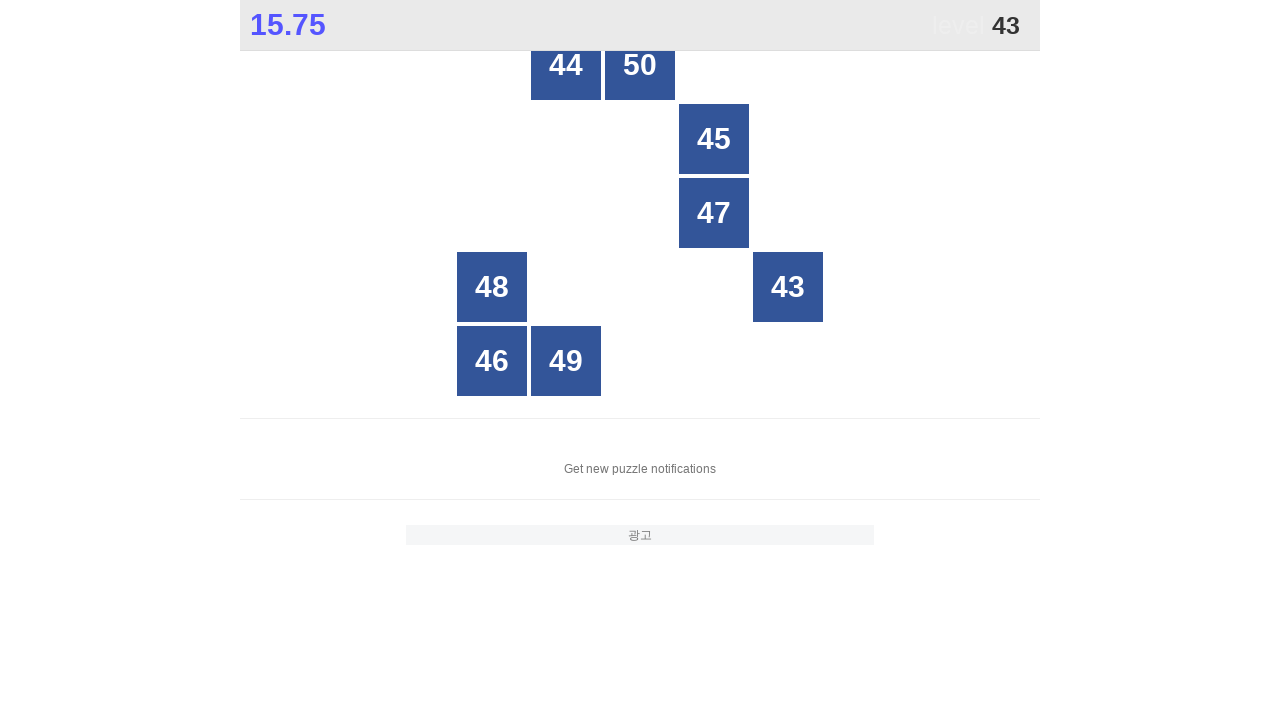

Clicked box with number 43 at (788, 287) on xpath=//div[@style='opacity: 1;' and text()='43']
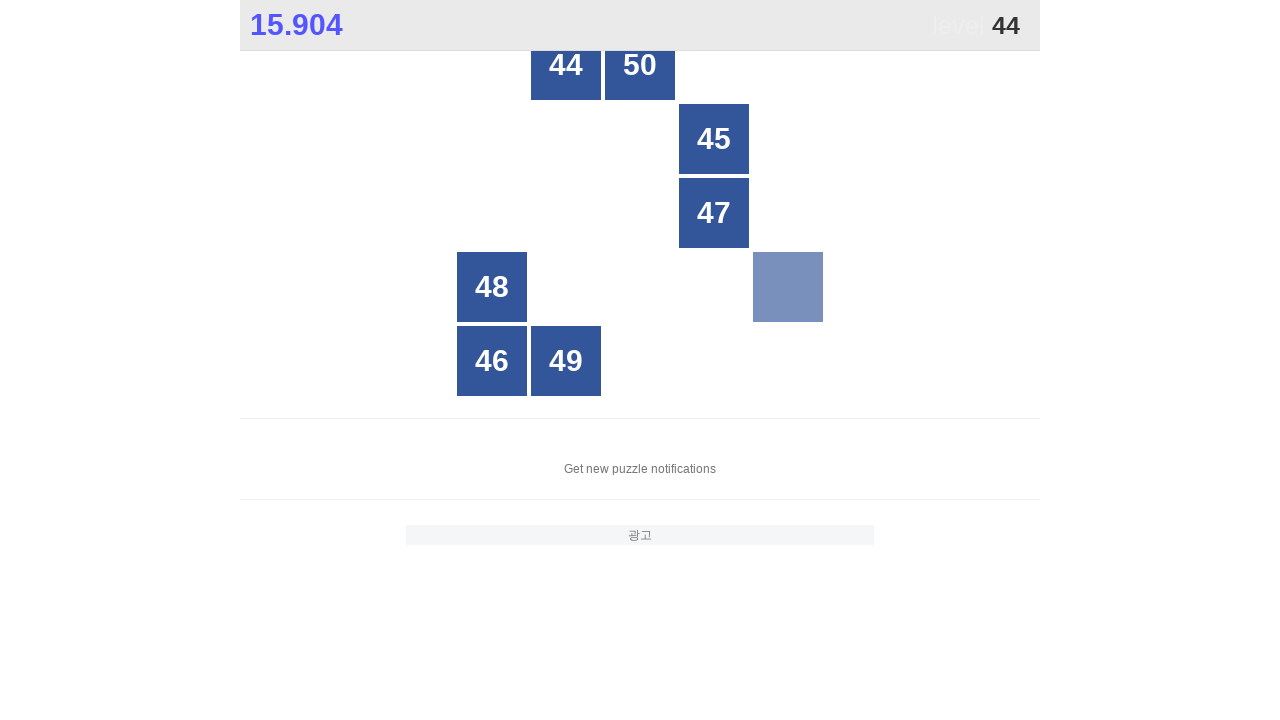

Waited for box with number 44 to be visible
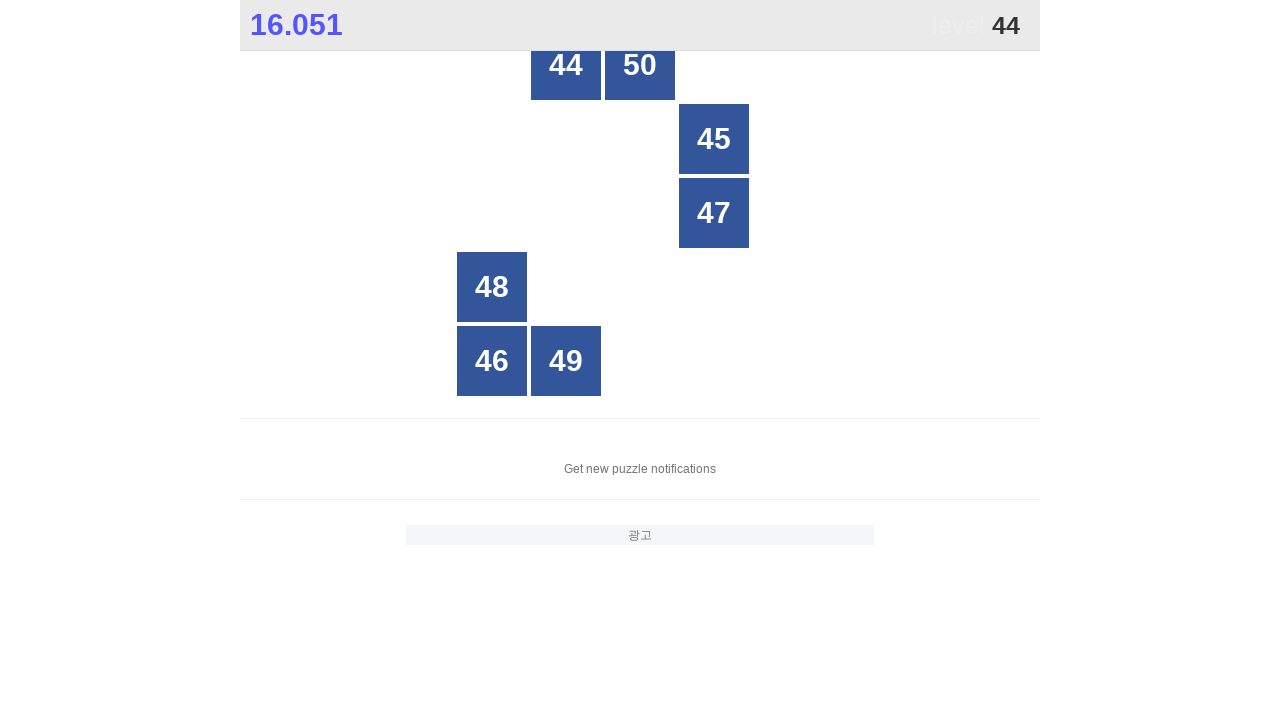

Clicked box with number 44 at (566, 65) on xpath=//div[@style='opacity: 1;' and text()='44']
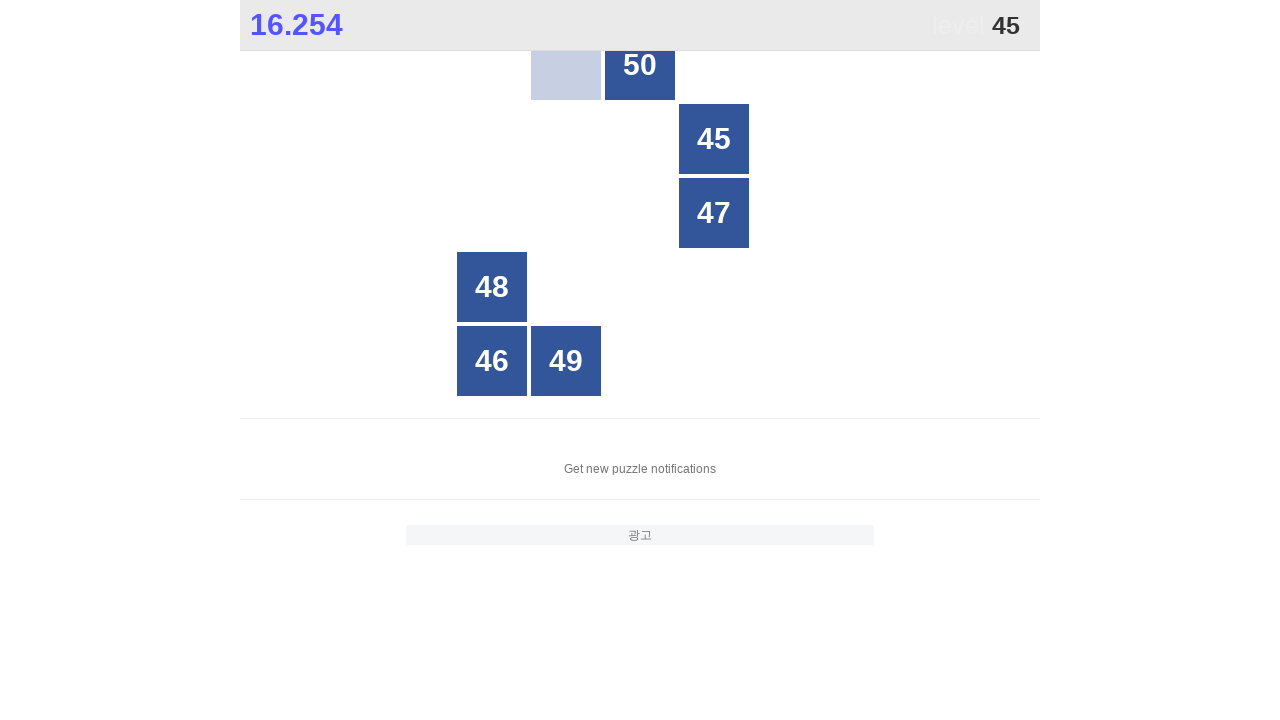

Waited for box with number 45 to be visible
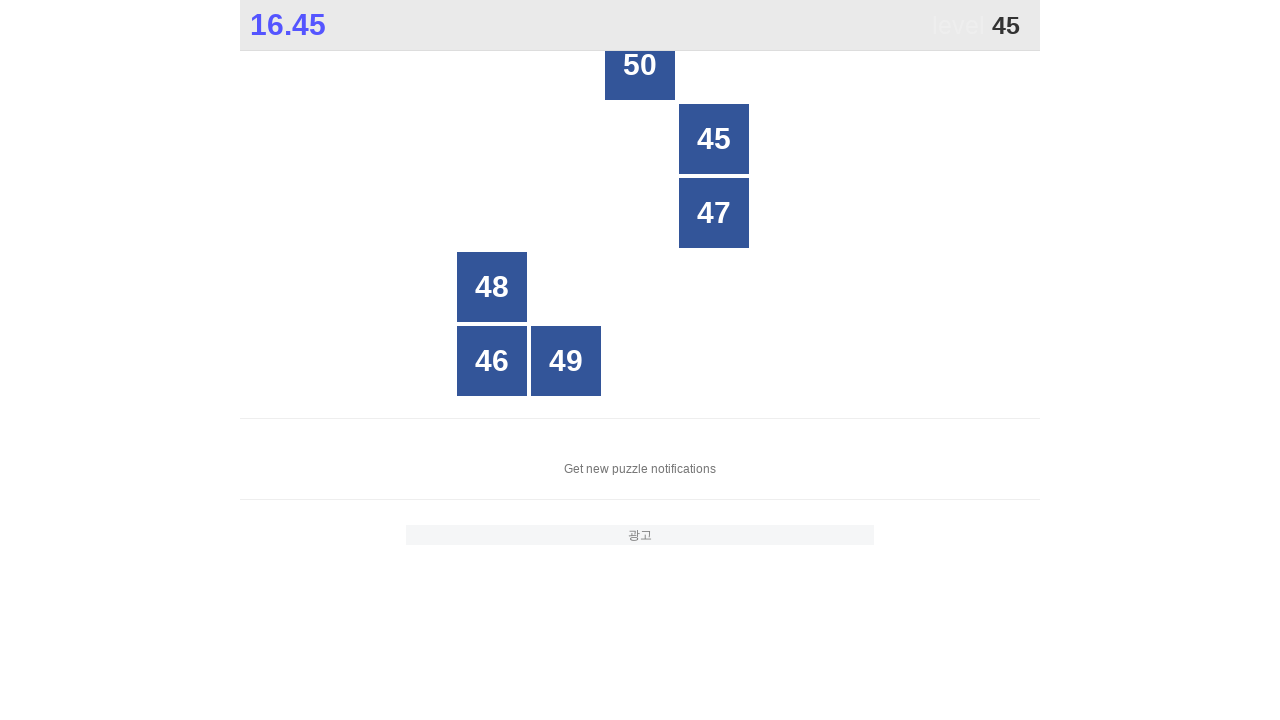

Clicked box with number 45 at (714, 139) on xpath=//div[@style='opacity: 1;' and text()='45']
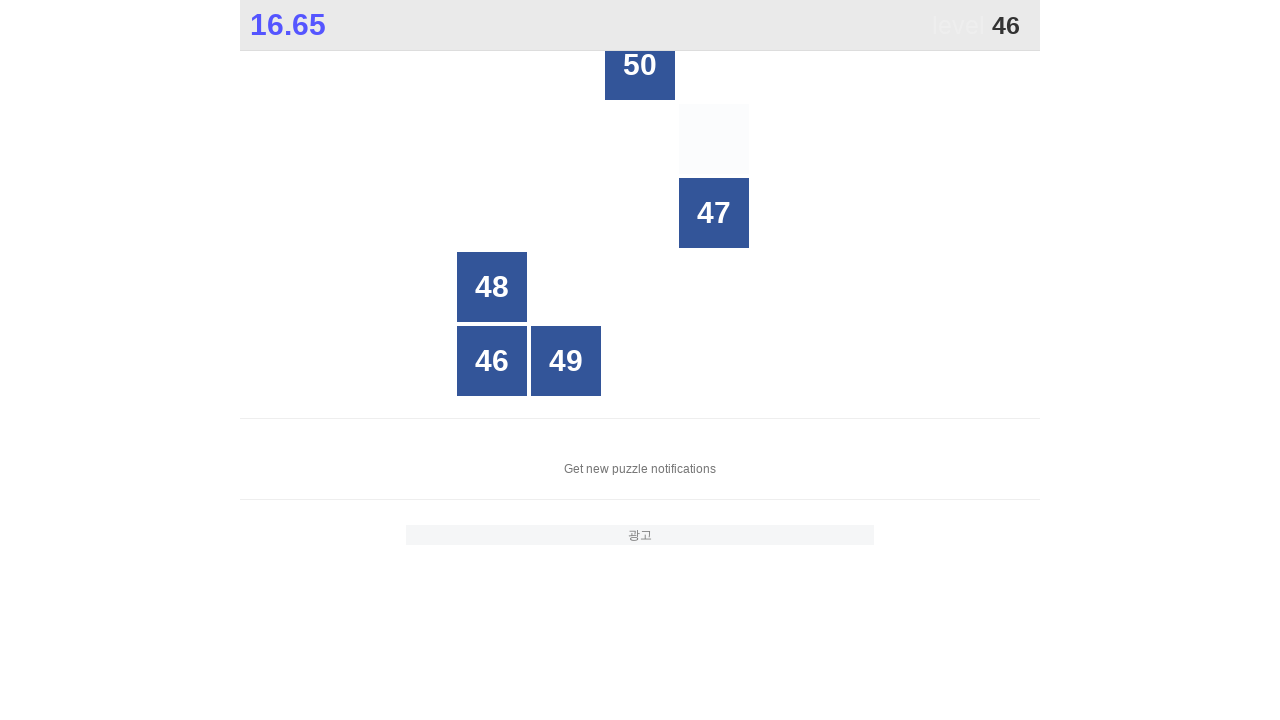

Waited for box with number 46 to be visible
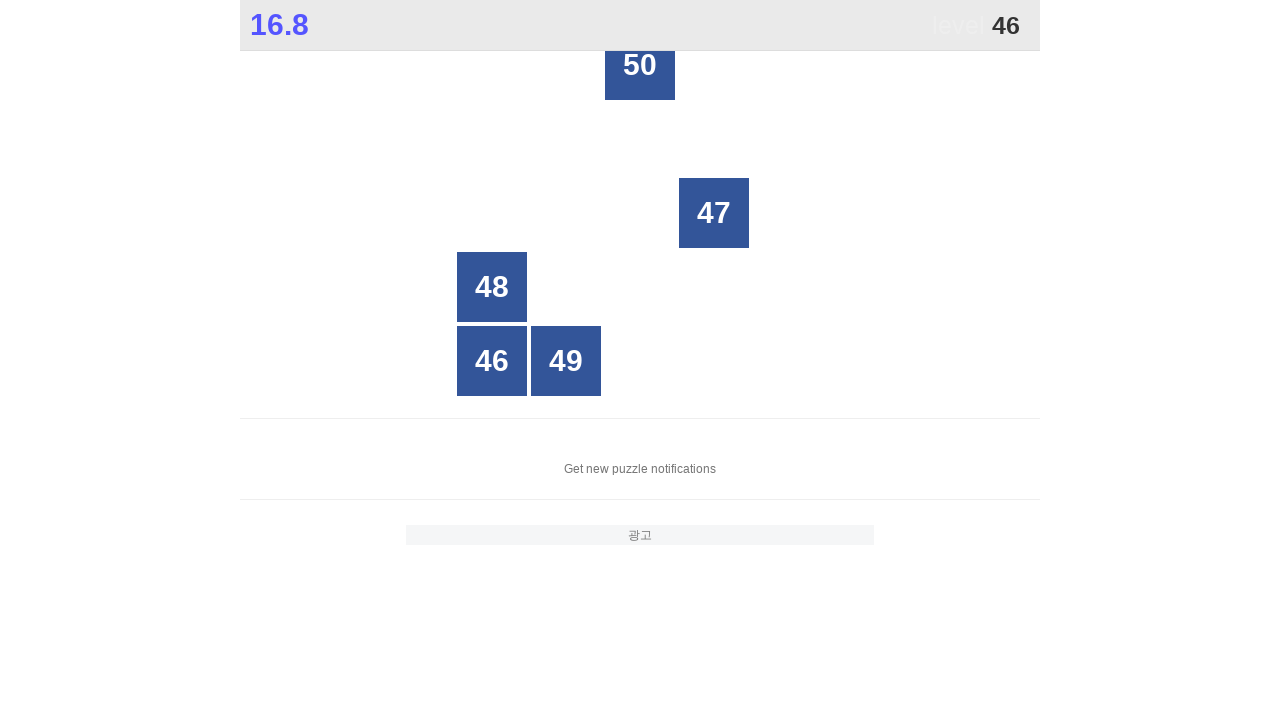

Clicked box with number 46 at (492, 361) on xpath=//div[@style='opacity: 1;' and text()='46']
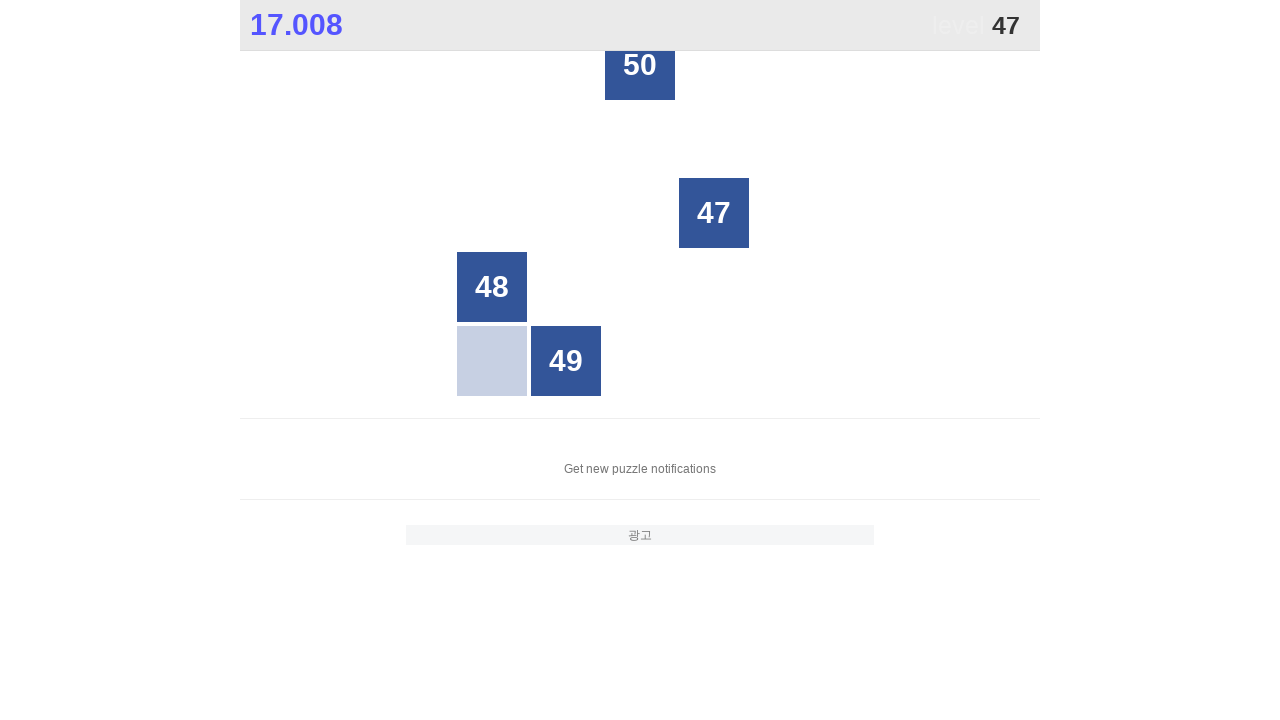

Waited for box with number 47 to be visible
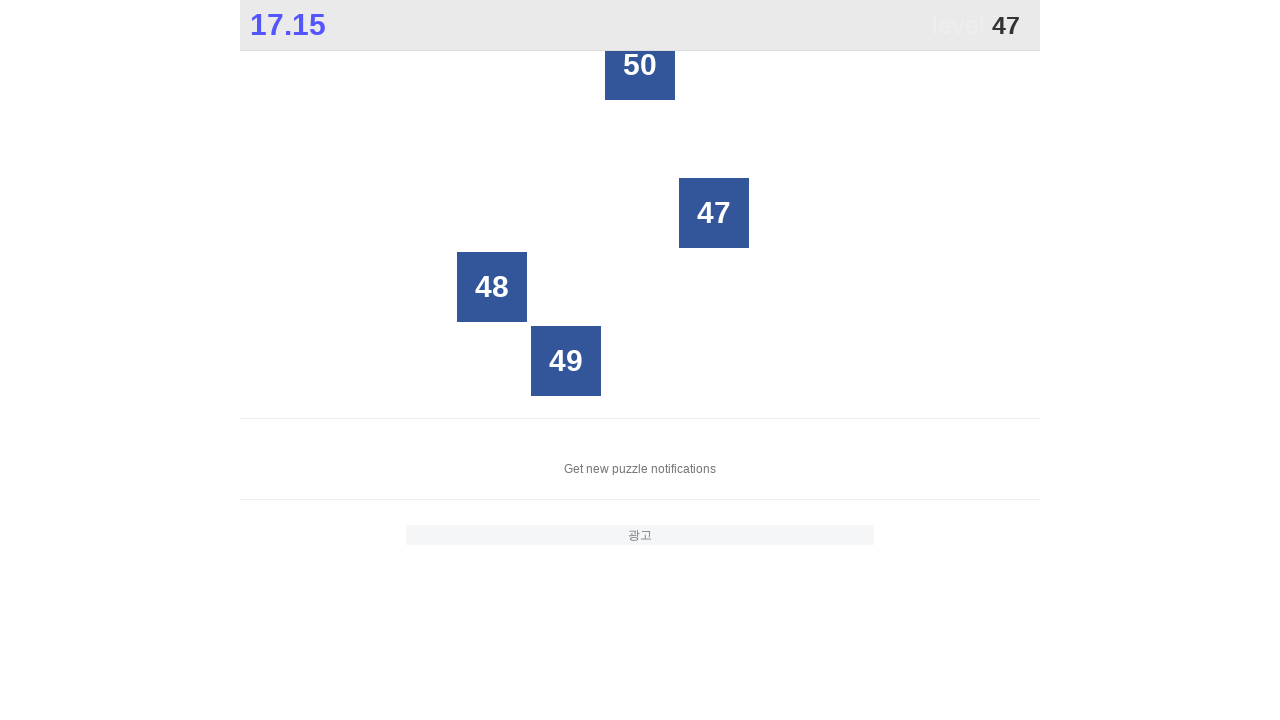

Clicked box with number 47 at (714, 213) on xpath=//div[@style='opacity: 1;' and text()='47']
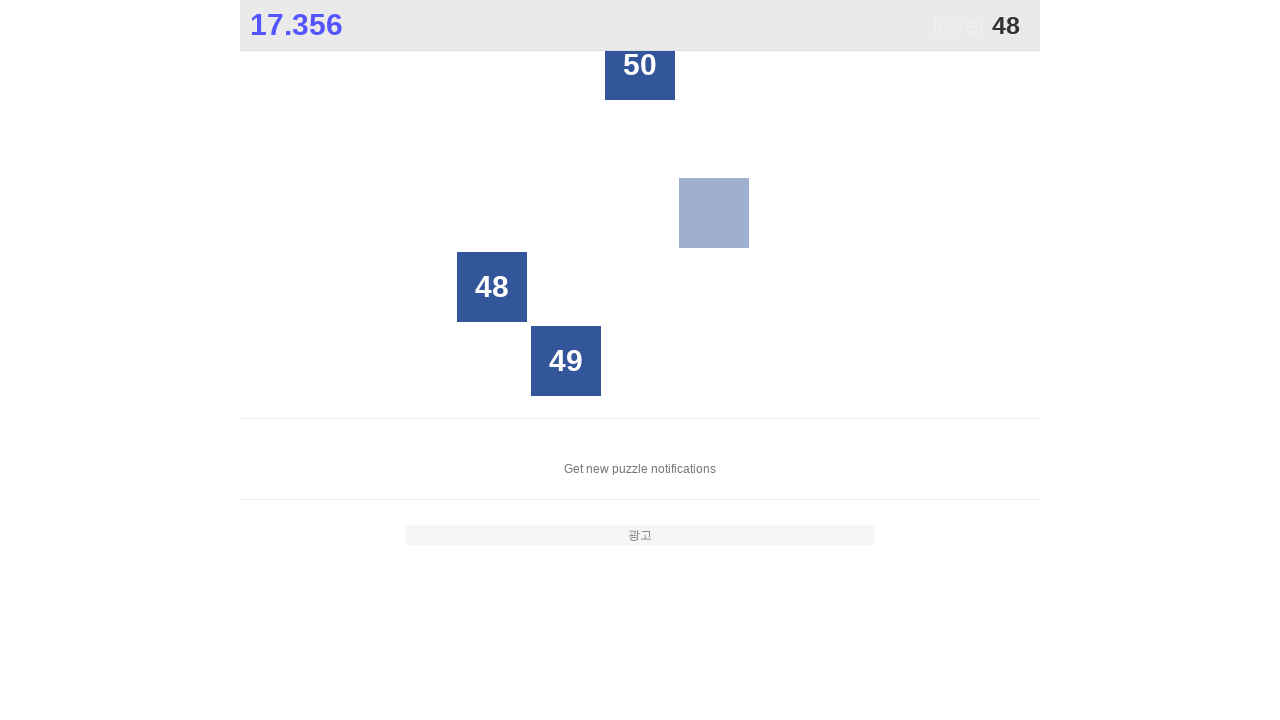

Waited for box with number 48 to be visible
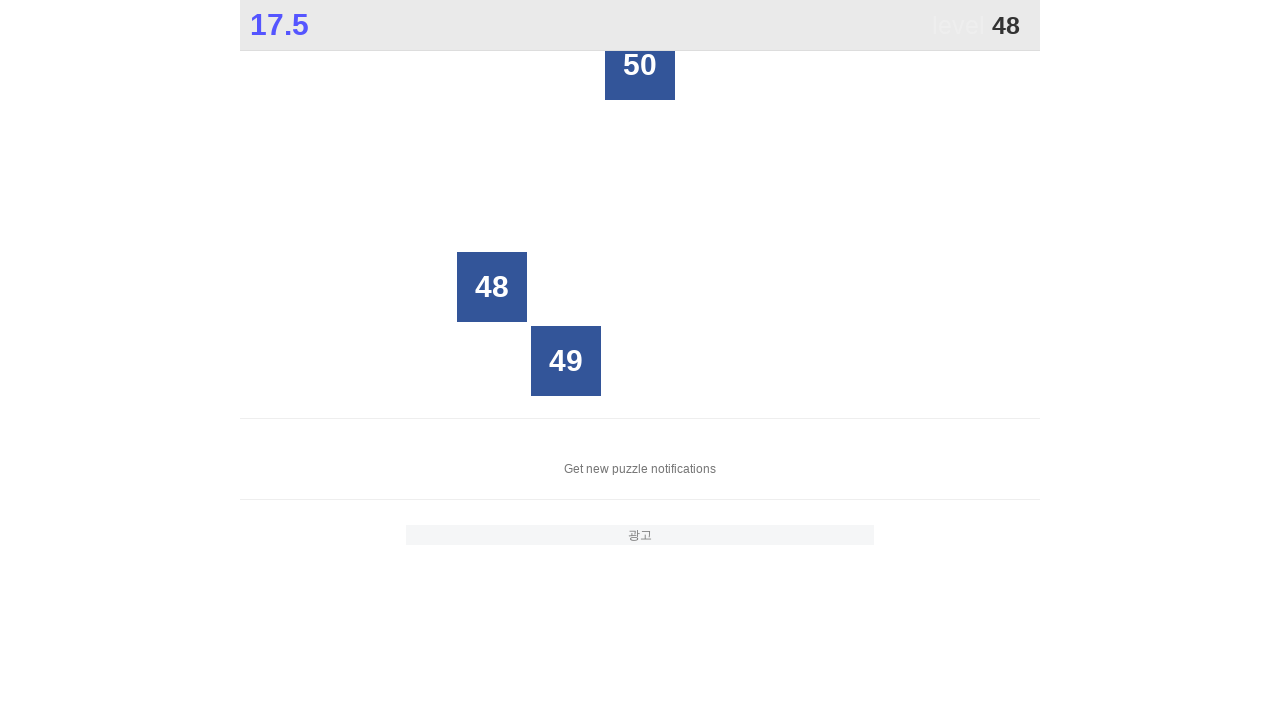

Clicked box with number 48 at (492, 287) on xpath=//div[@style='opacity: 1;' and text()='48']
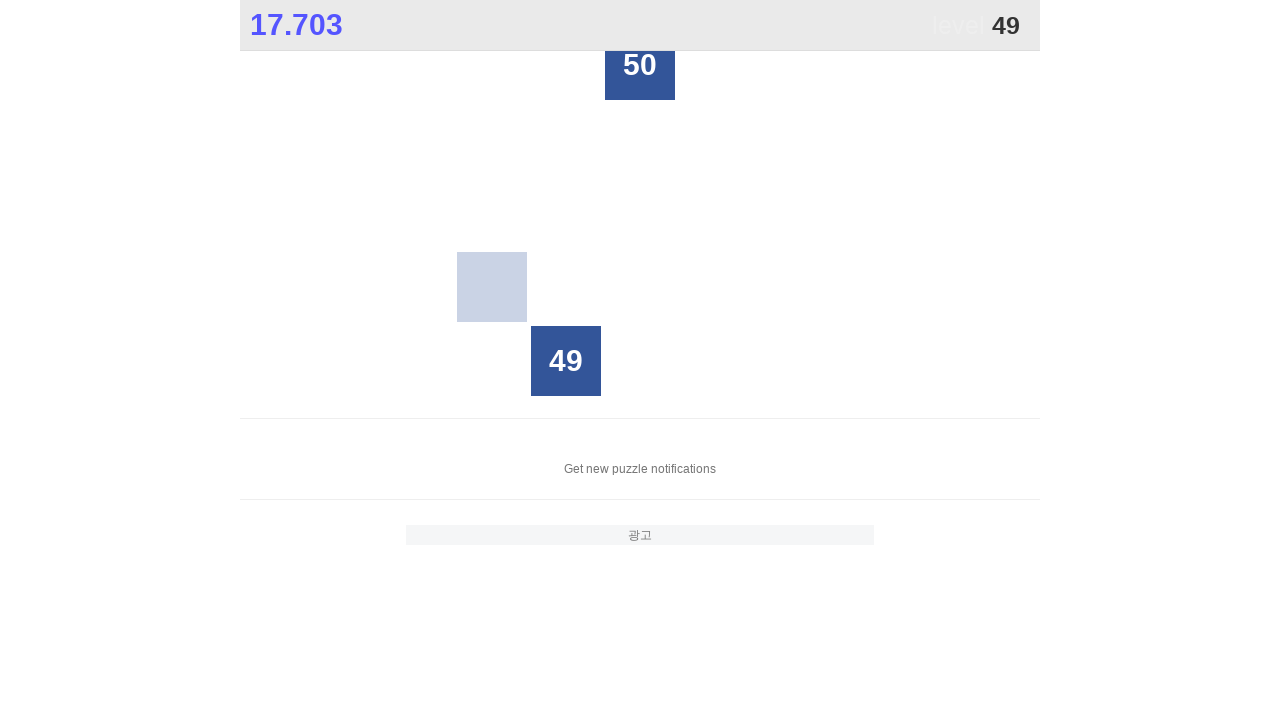

Waited for box with number 49 to be visible
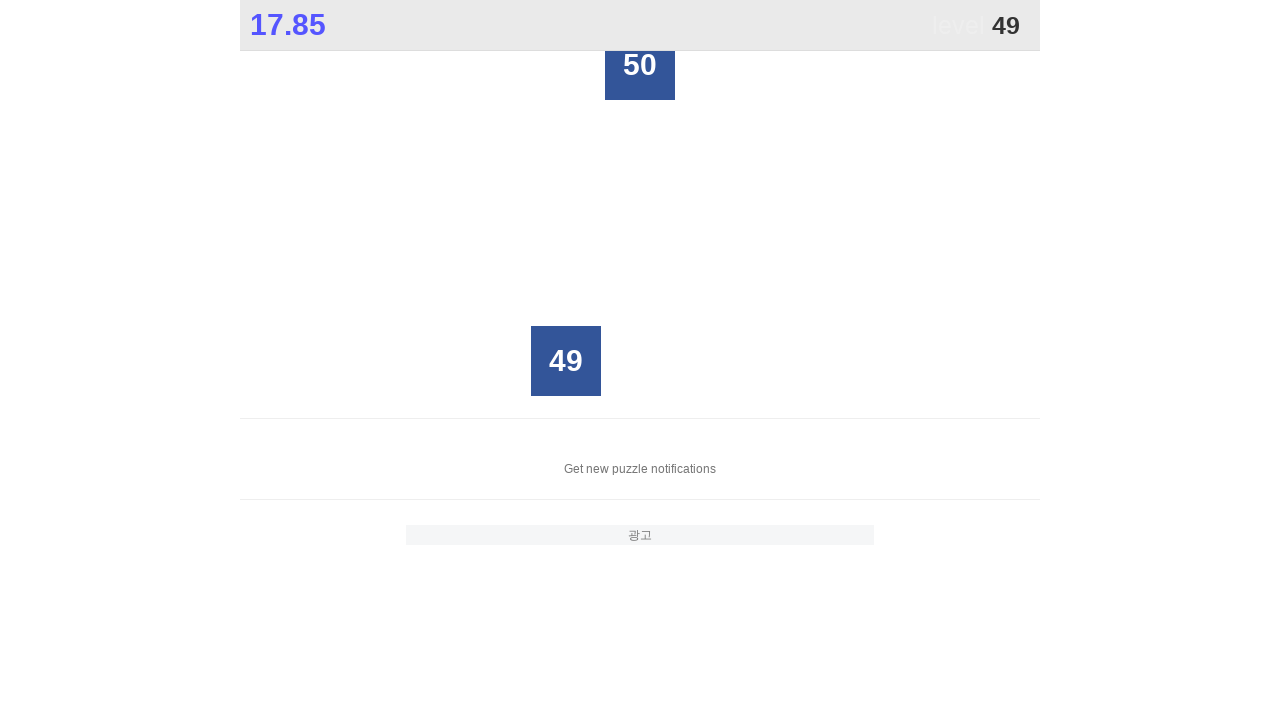

Clicked box with number 49 at (566, 361) on xpath=//div[@style='opacity: 1;' and text()='49']
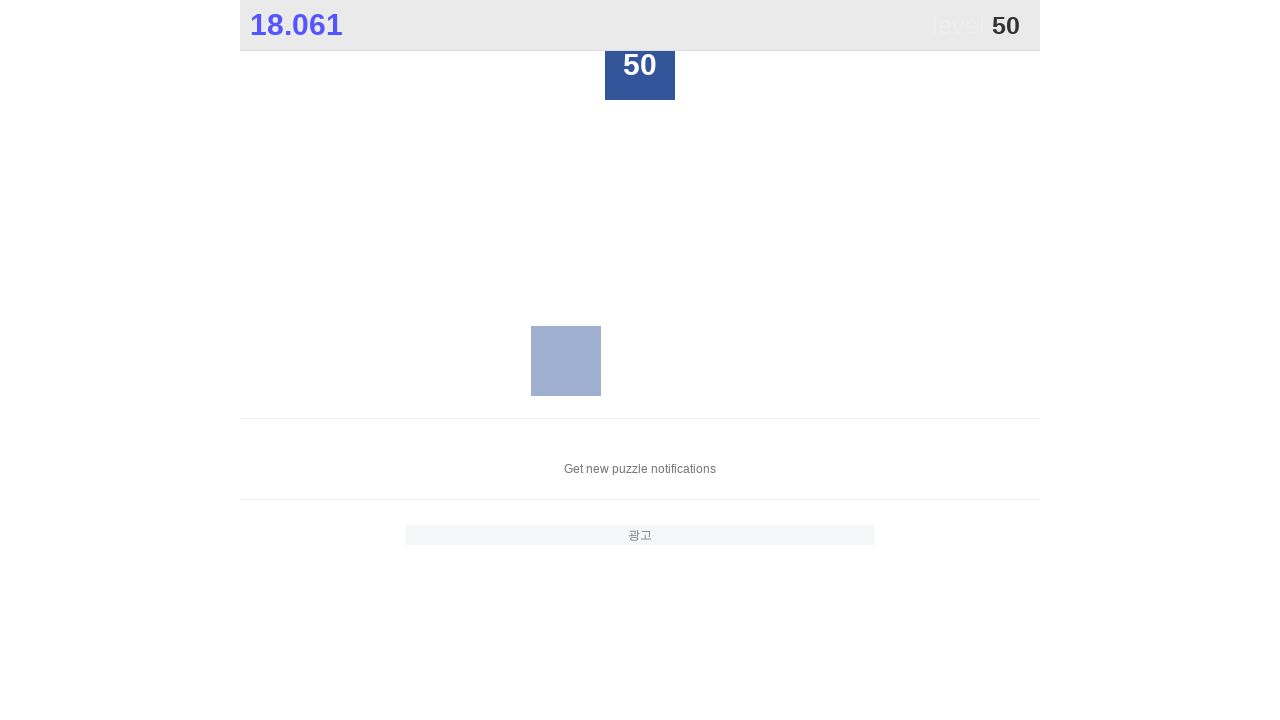

Waited for box with number 50 to be visible
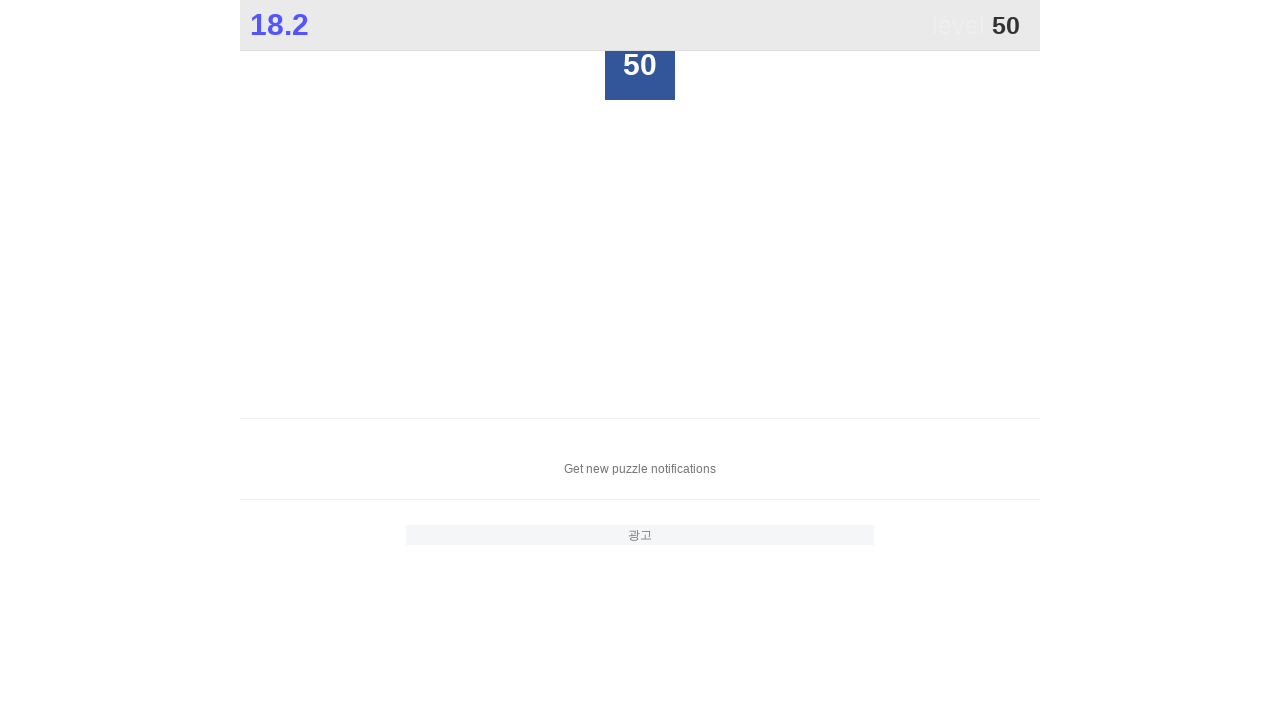

Clicked box with number 50 at (640, 65) on xpath=//div[@style='opacity: 1;' and text()='50']
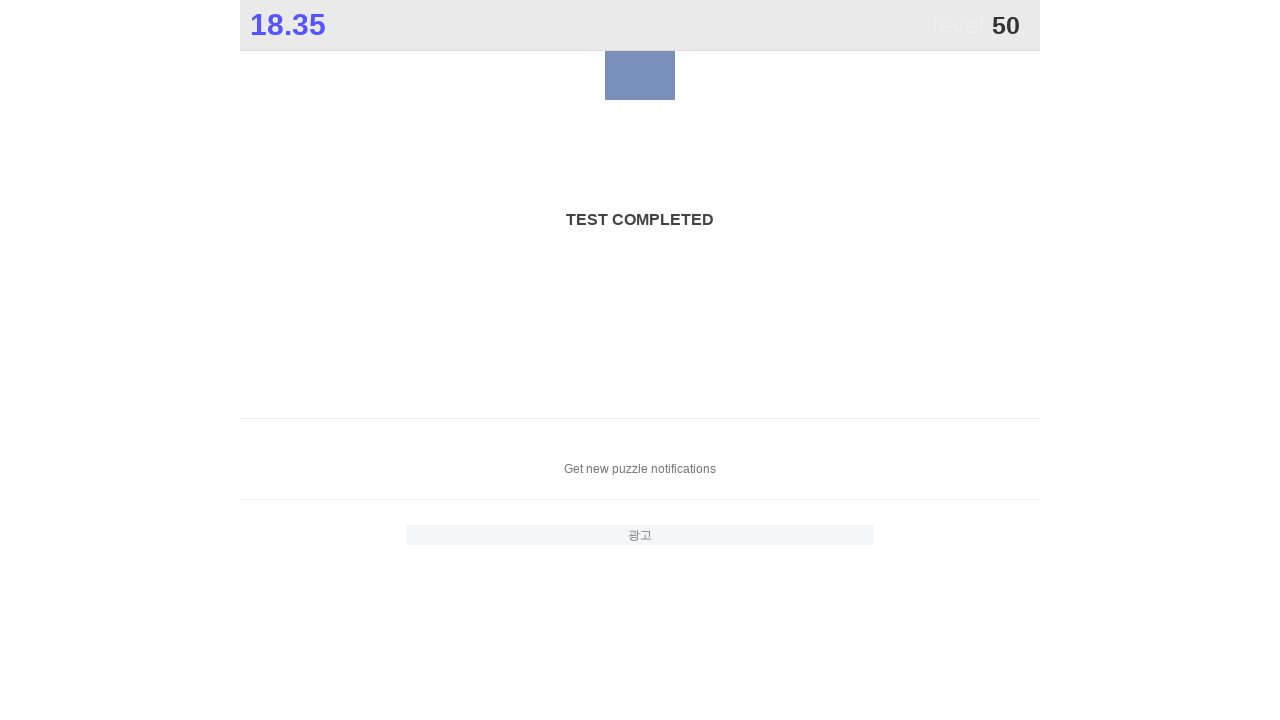

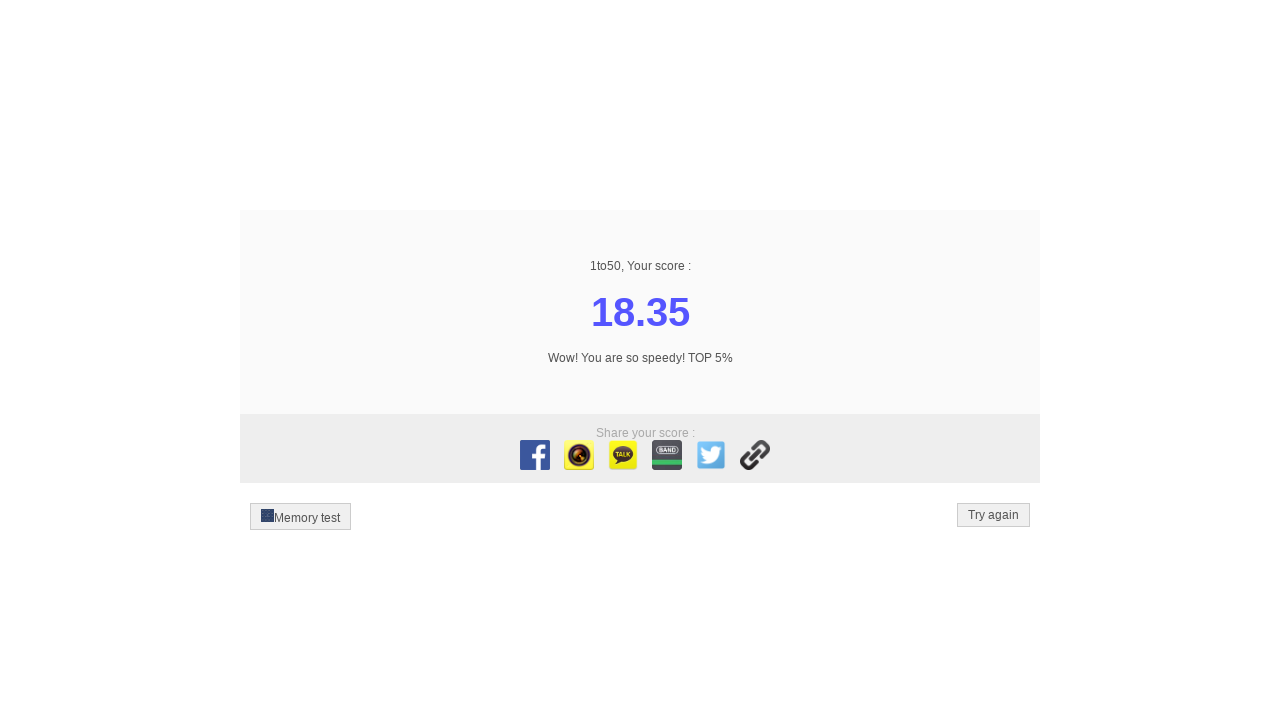